Tests navigation through all category links in the sidebar by clicking each link and navigating back to verify all categories are accessible

Starting URL: http://122.170.14.195:8080/uth/gadgetsgallery/catalog/

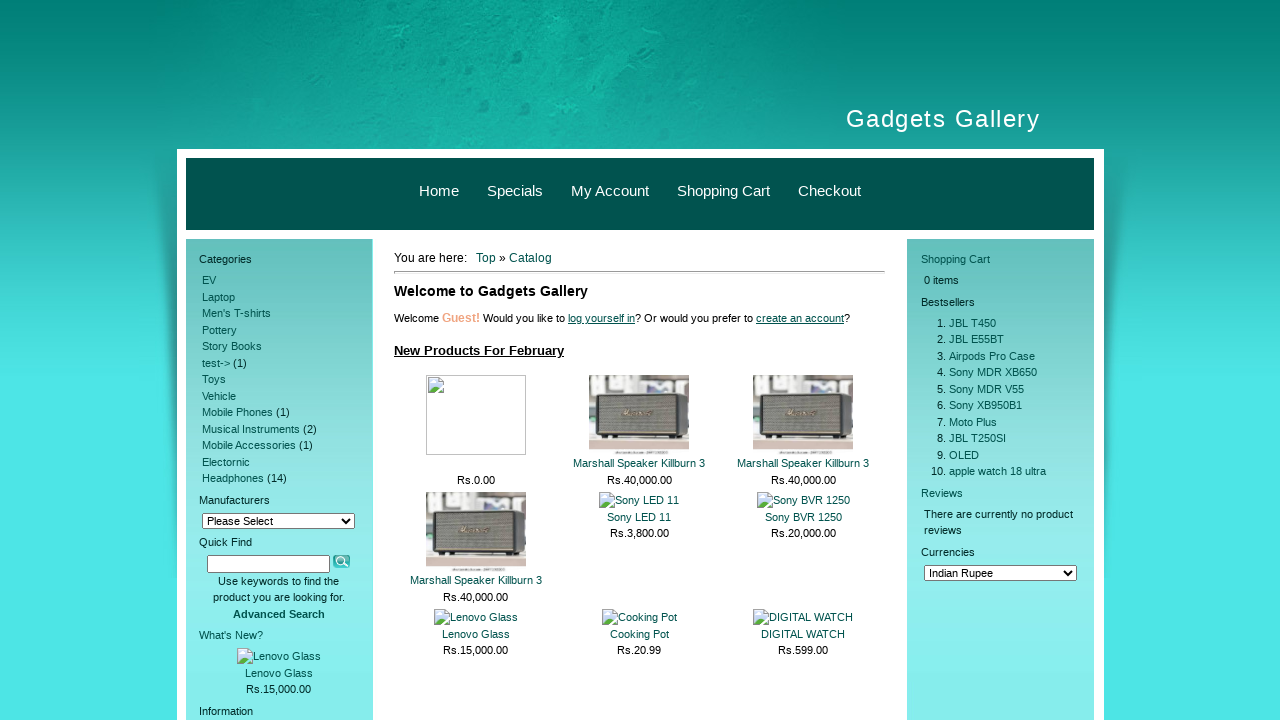

Located category sidebar element
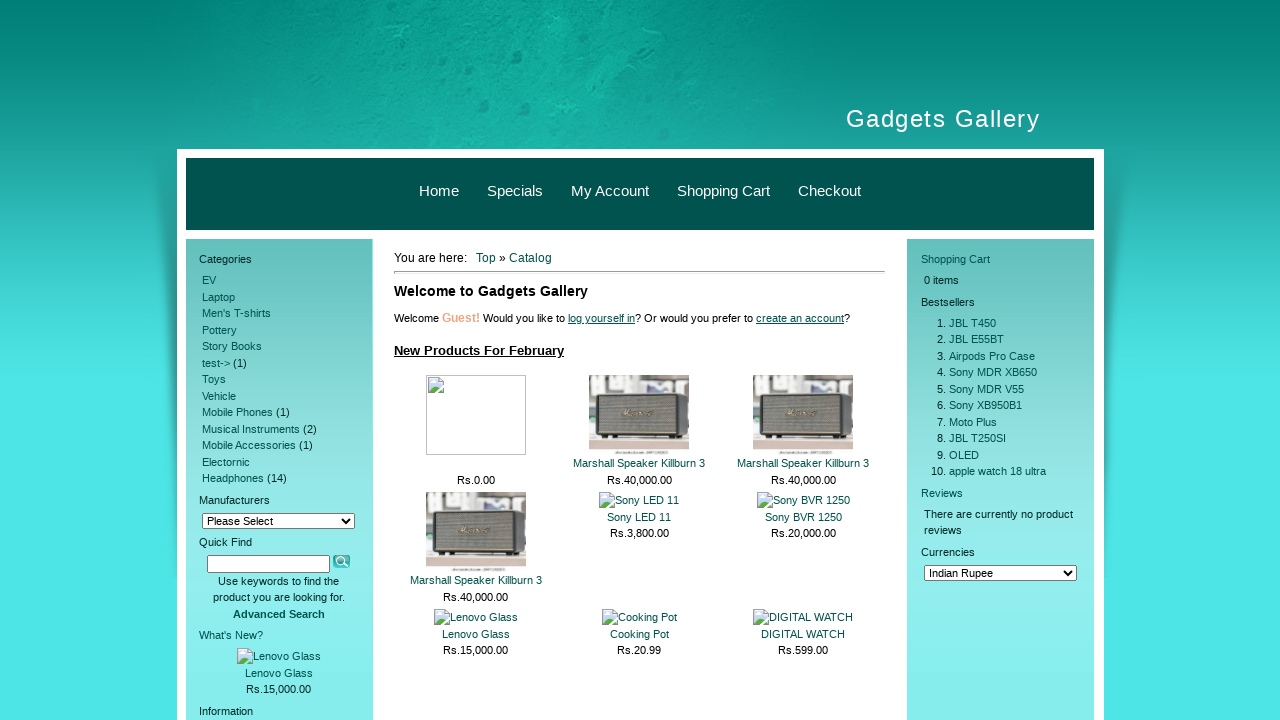

Retrieved all category links from sidebar
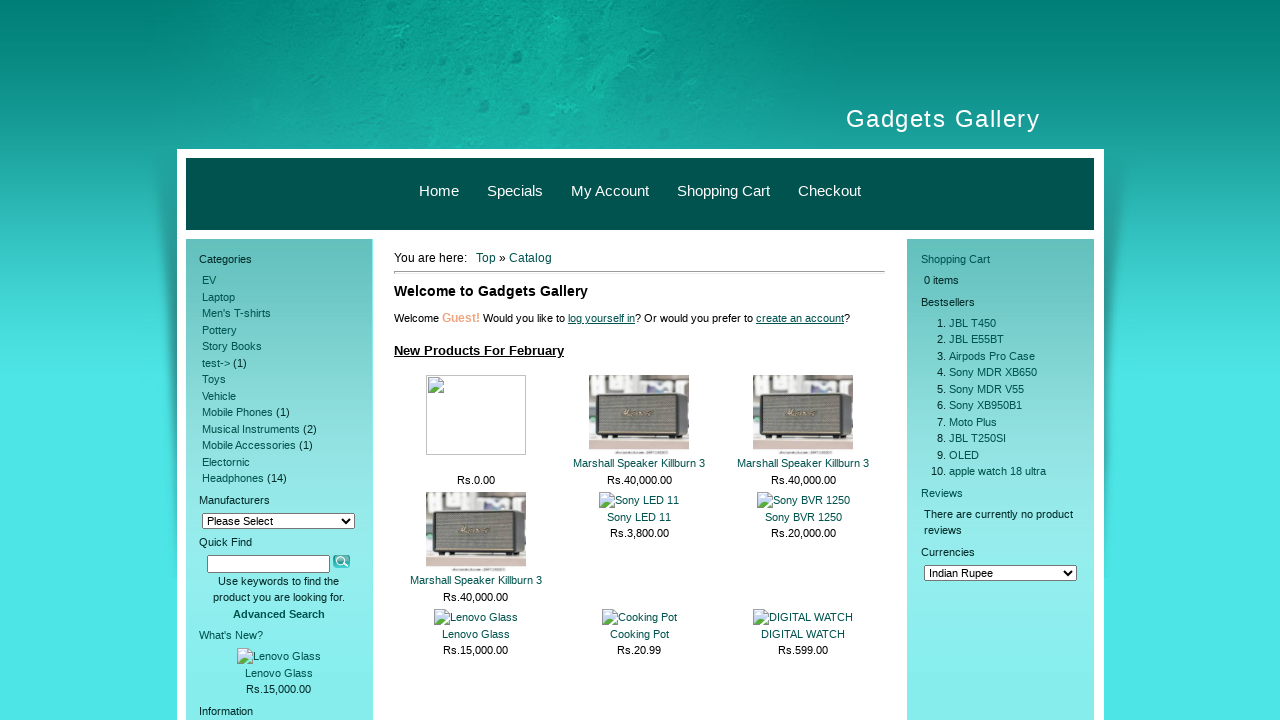

Found 13 category links in sidebar
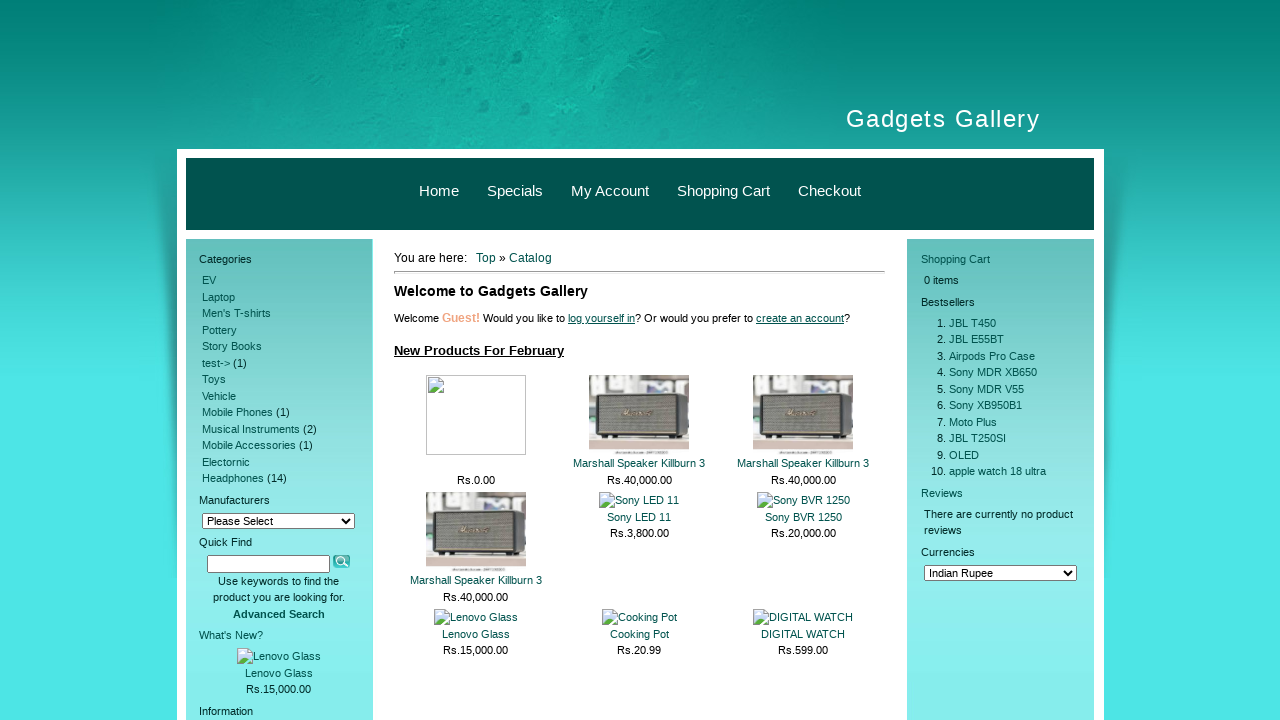

Re-fetched category sidebar element for next iteration
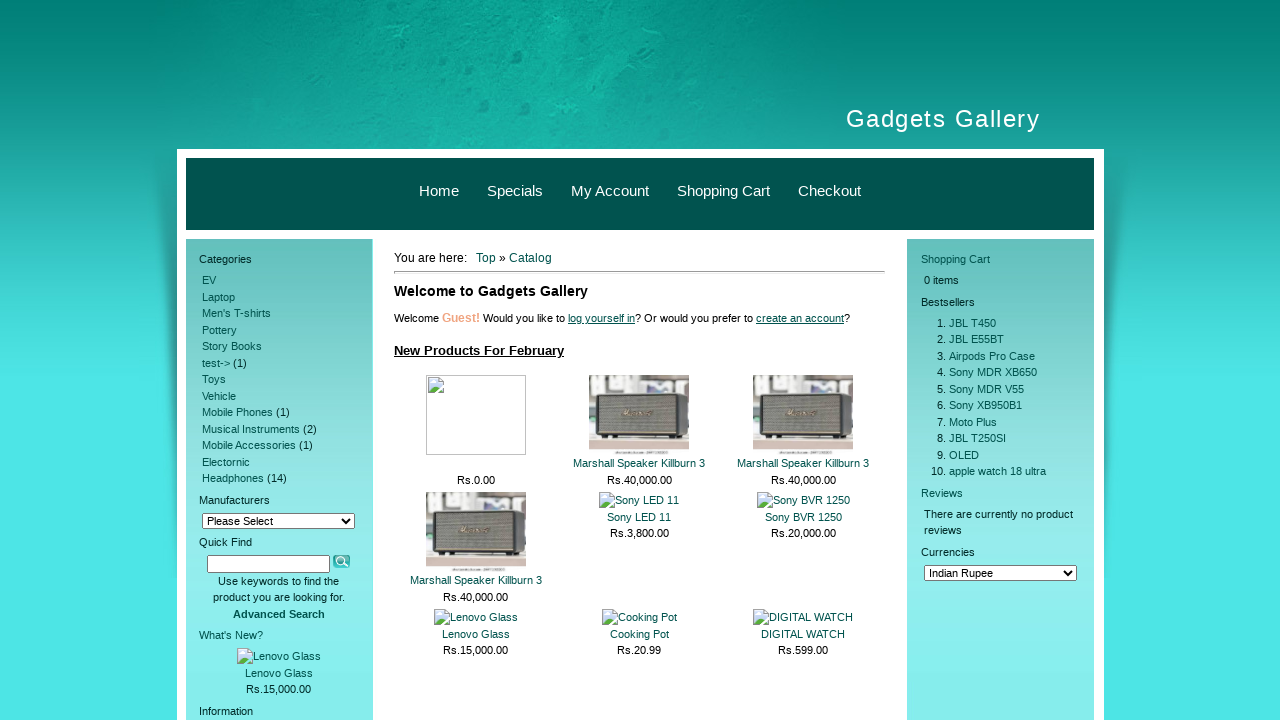

Re-fetched all category links from sidebar
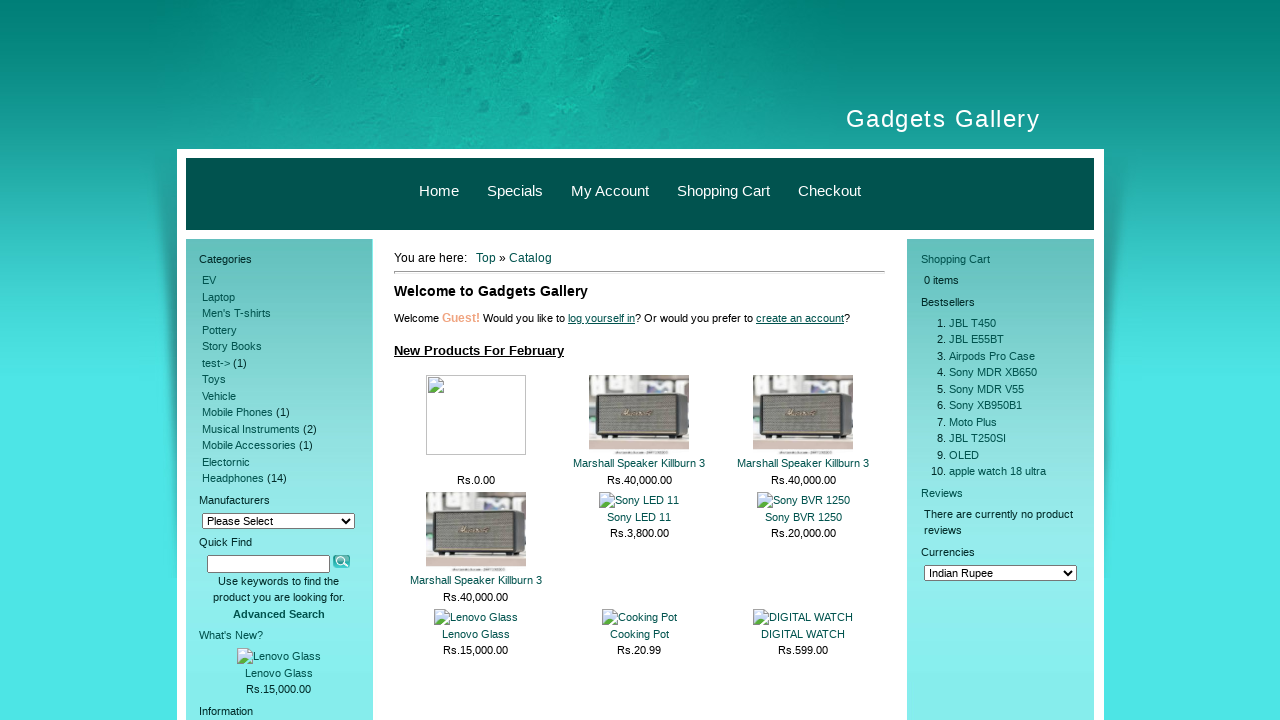

Retrieved text content from category link: EV
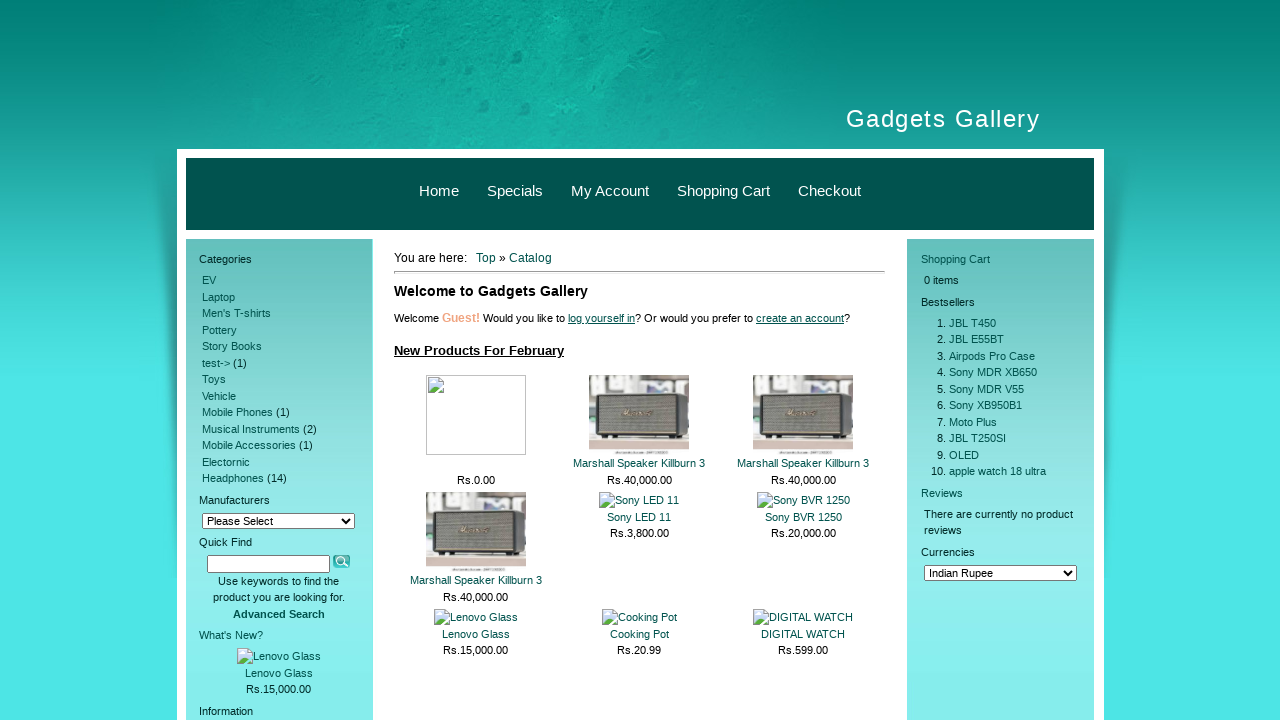

Clicked category link: EV at (209, 280) on xpath=//*[@id="left_sidebar"]/div[1]/div[2] >> a >> nth=0
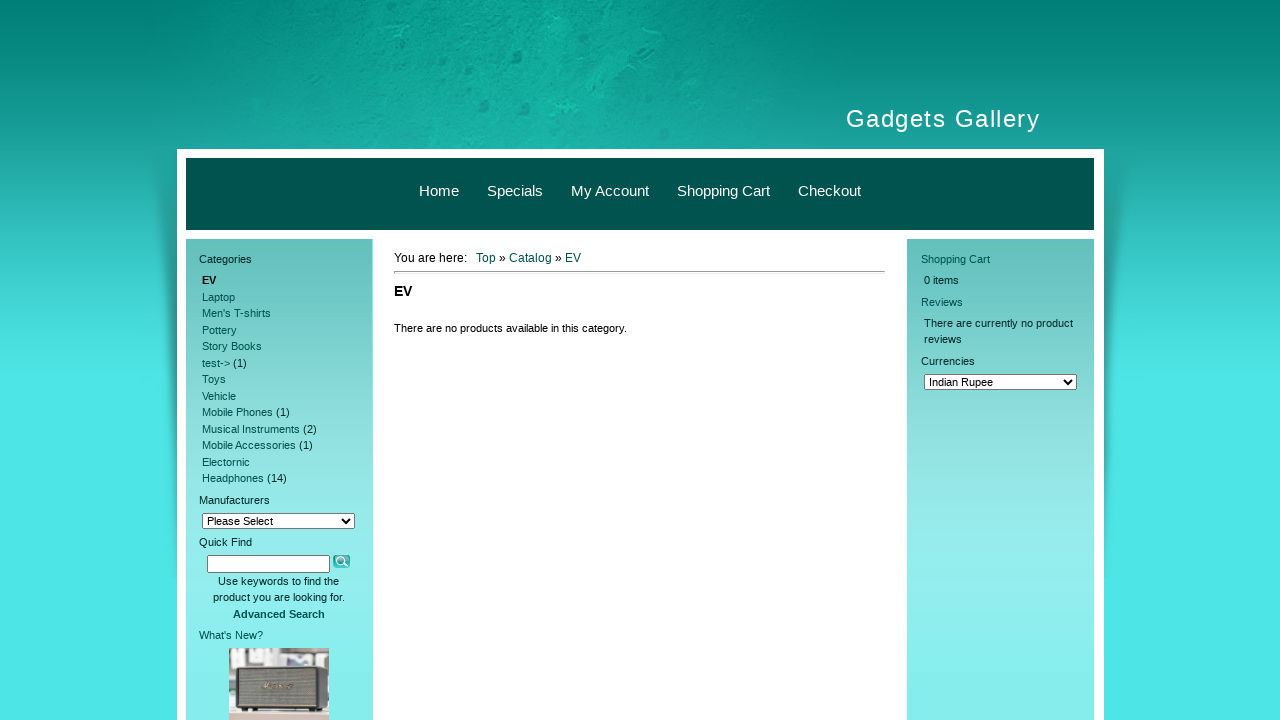

Navigated to category page: EV, Gadgets Gallery at http://122.170.14.195:8080/uth/gadgetsgallery/catalog/index.php?cPath=133&osCsid=kmv2r4rdrfmjp2oo0ghhb9rkrm
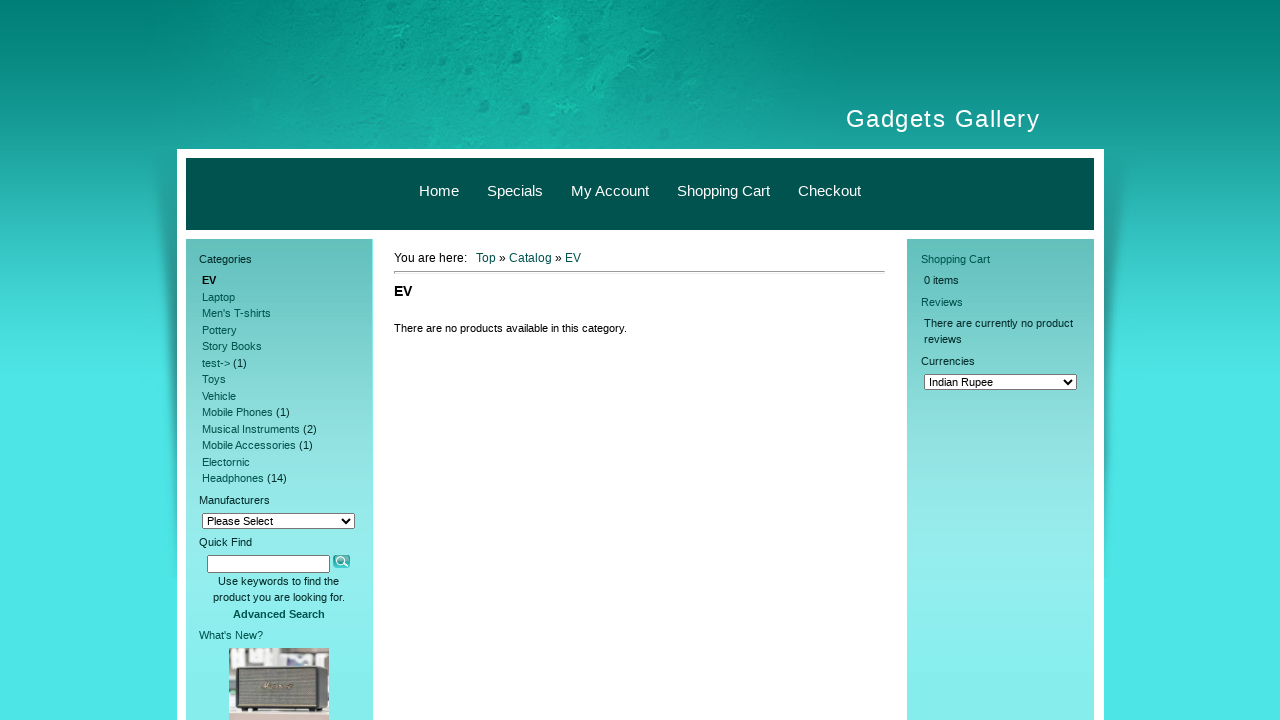

Waited 1000ms on category page
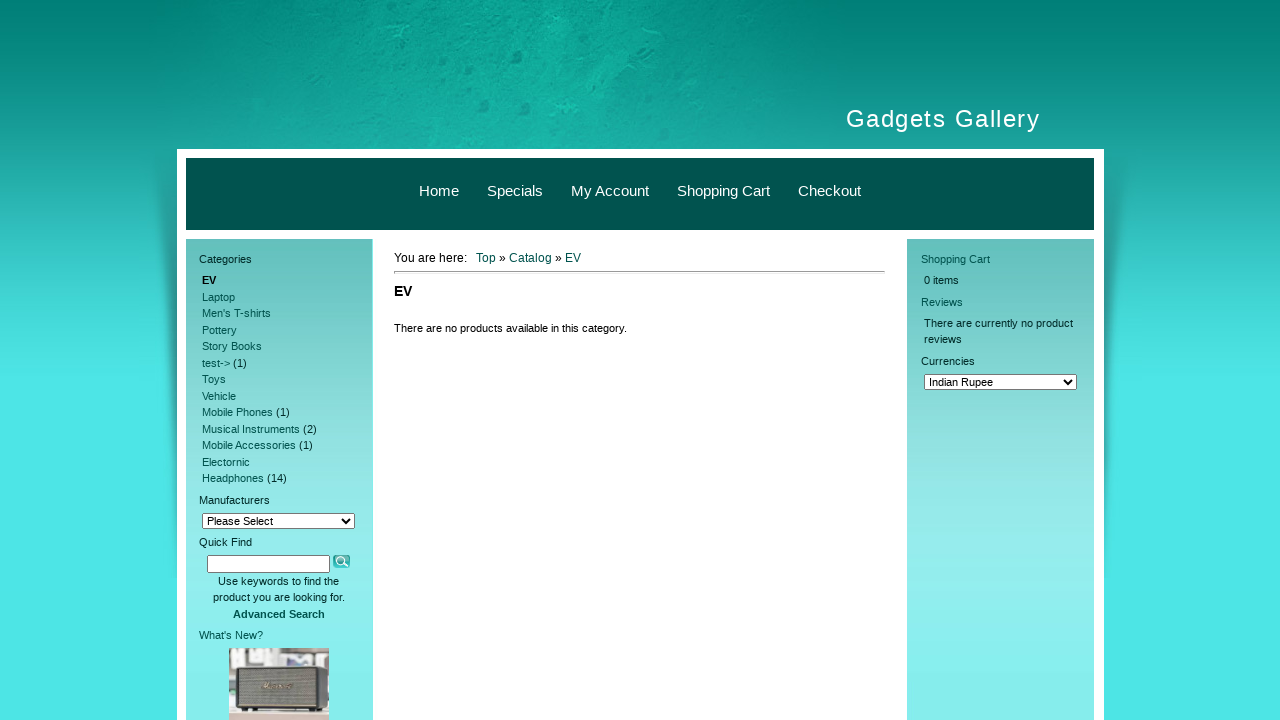

Navigated back to catalog page
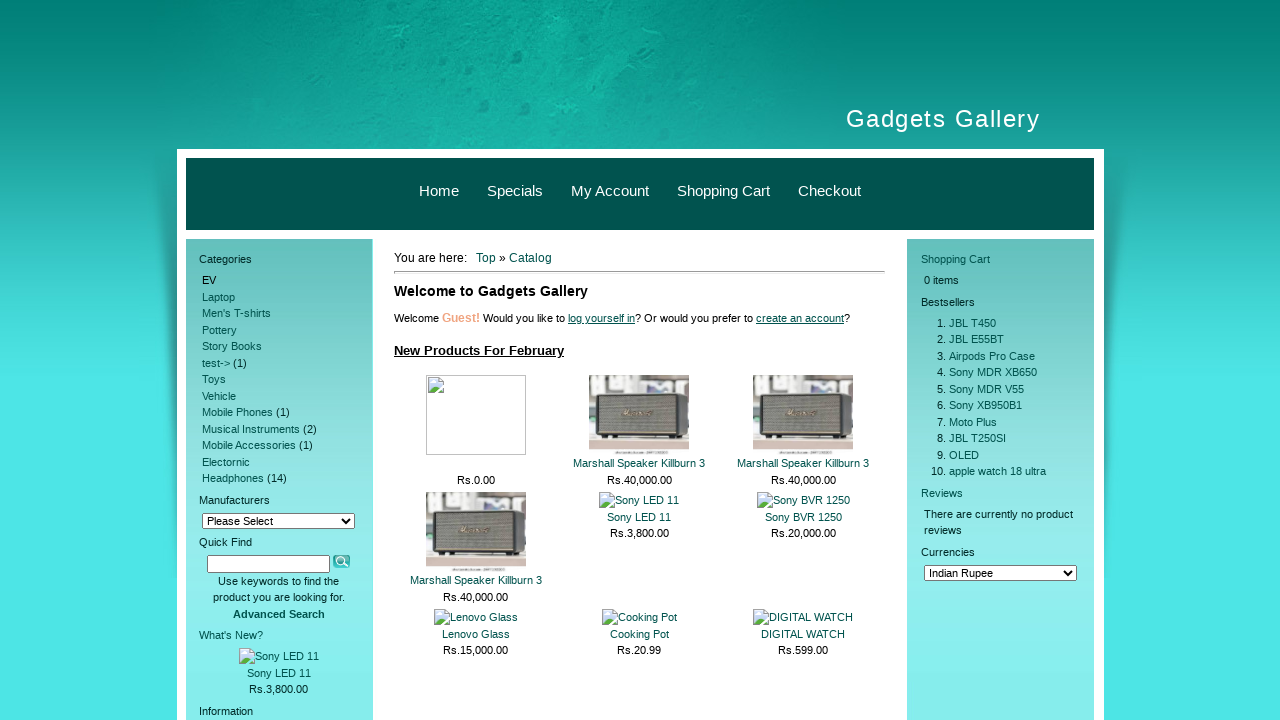

Waited 1000ms after navigation back
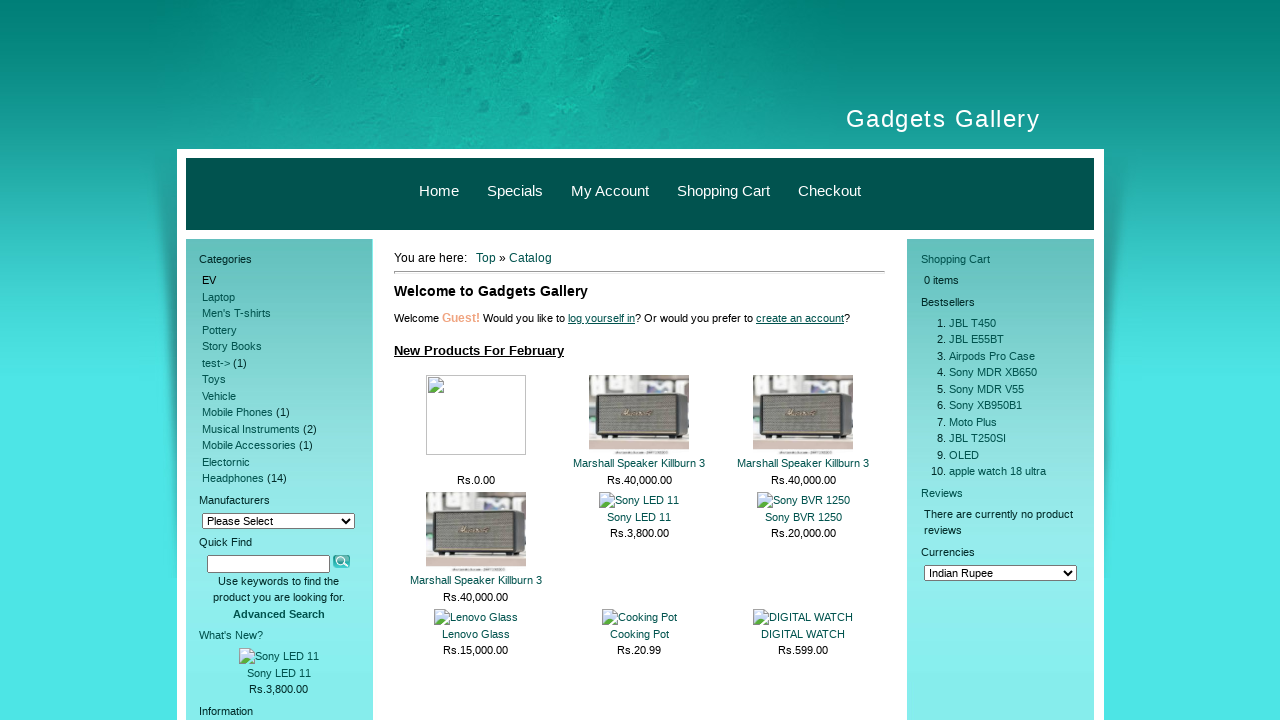

Re-fetched category sidebar element for next iteration
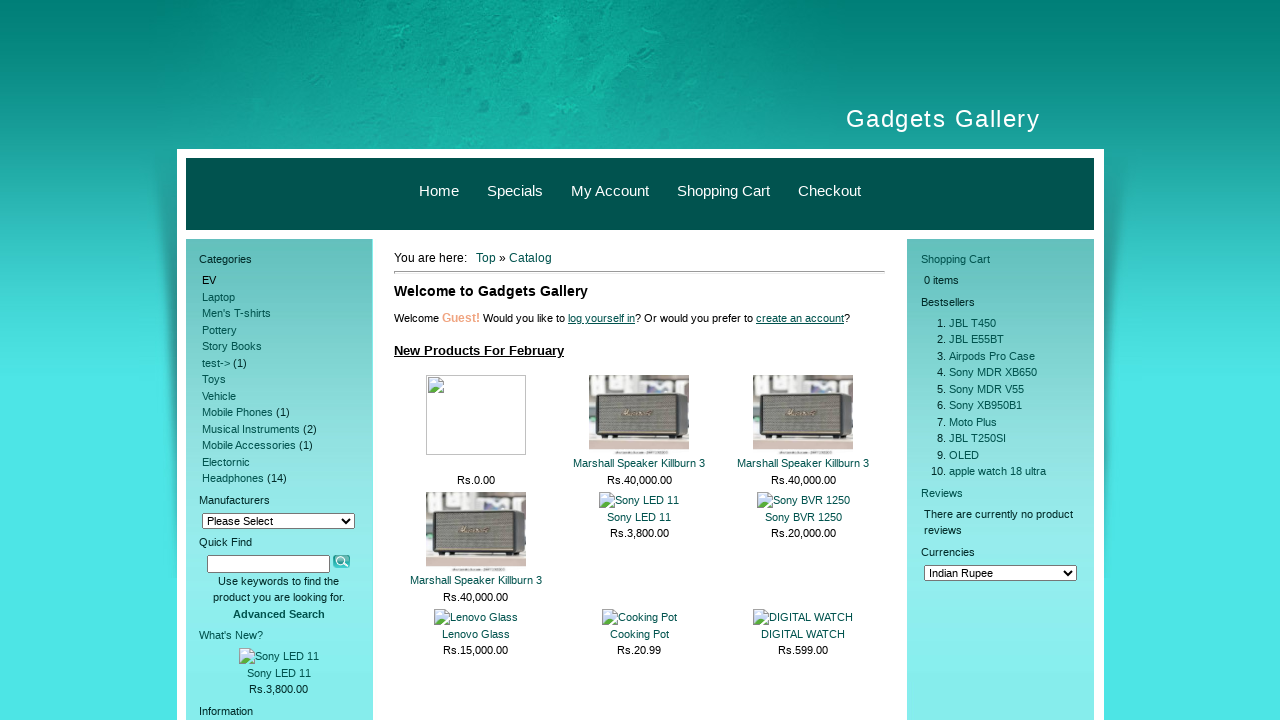

Re-fetched all category links from sidebar
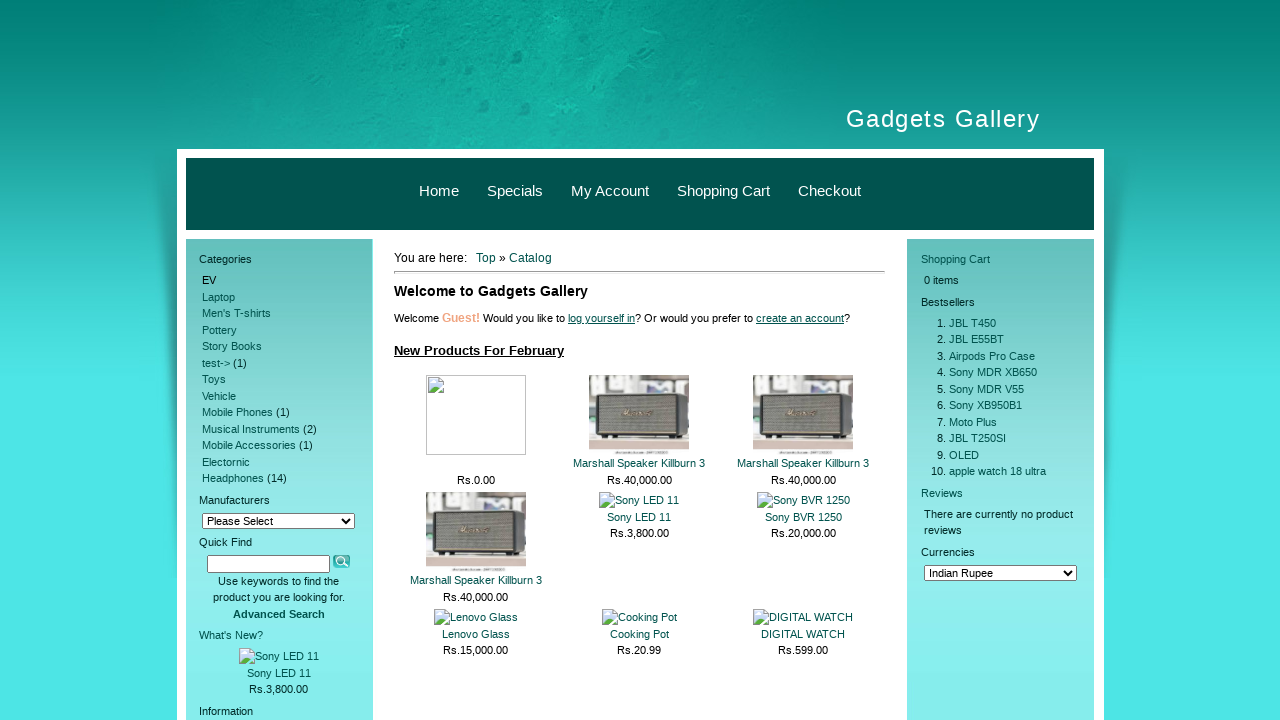

Retrieved text content from category link: Laptop
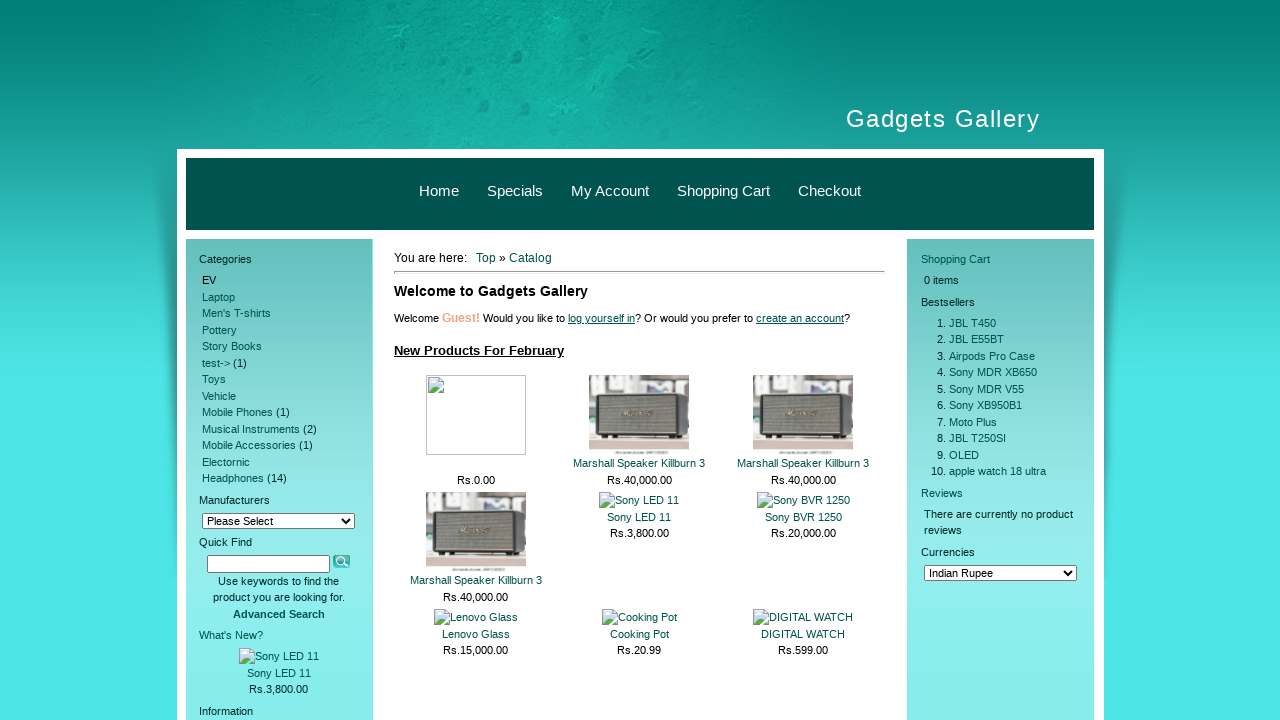

Clicked category link: Laptop at (218, 296) on xpath=//*[@id="left_sidebar"]/div[1]/div[2] >> a >> nth=1
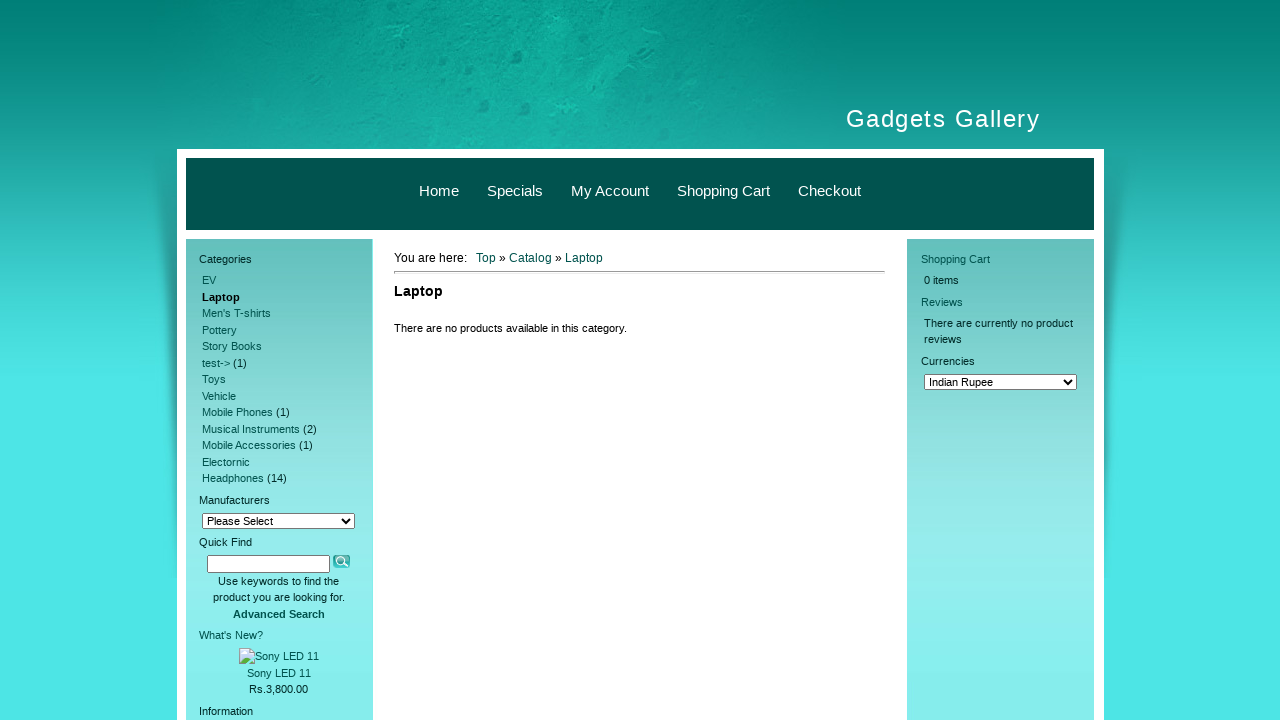

Navigated to category page: Laptop, Gadgets Gallery at http://122.170.14.195:8080/uth/gadgetsgallery/catalog/index.php?cPath=120
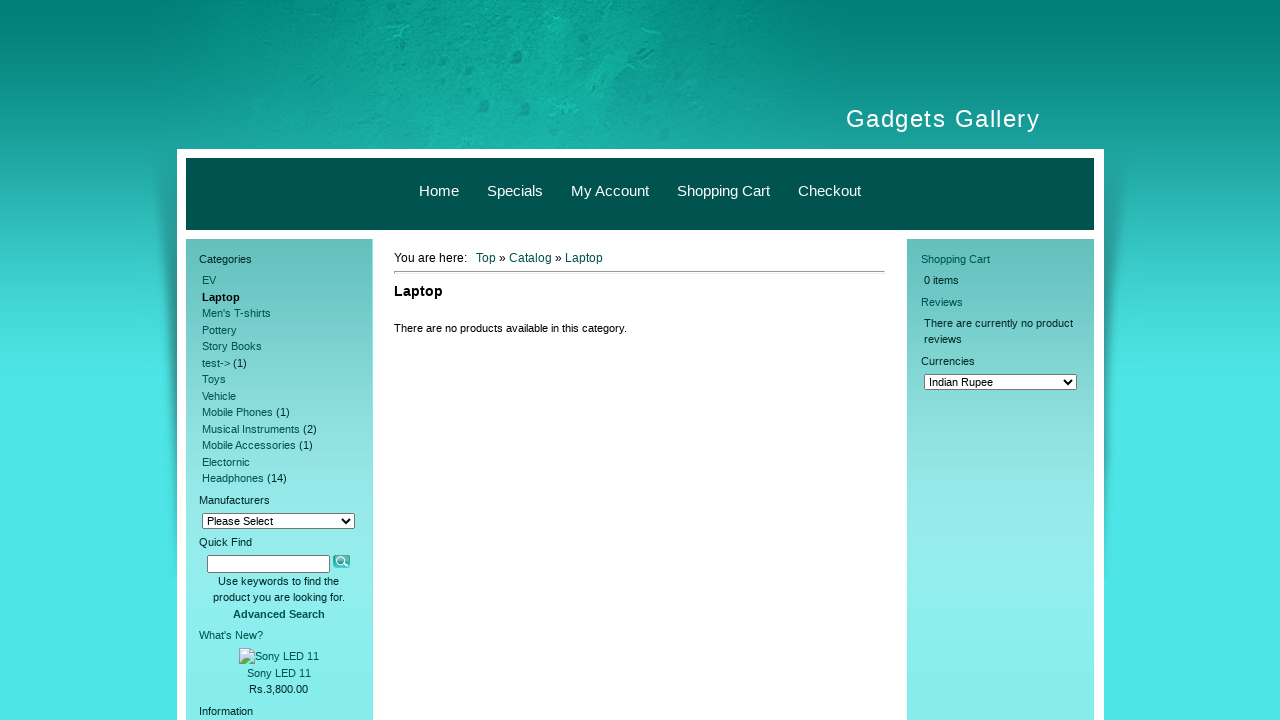

Waited 1000ms on category page
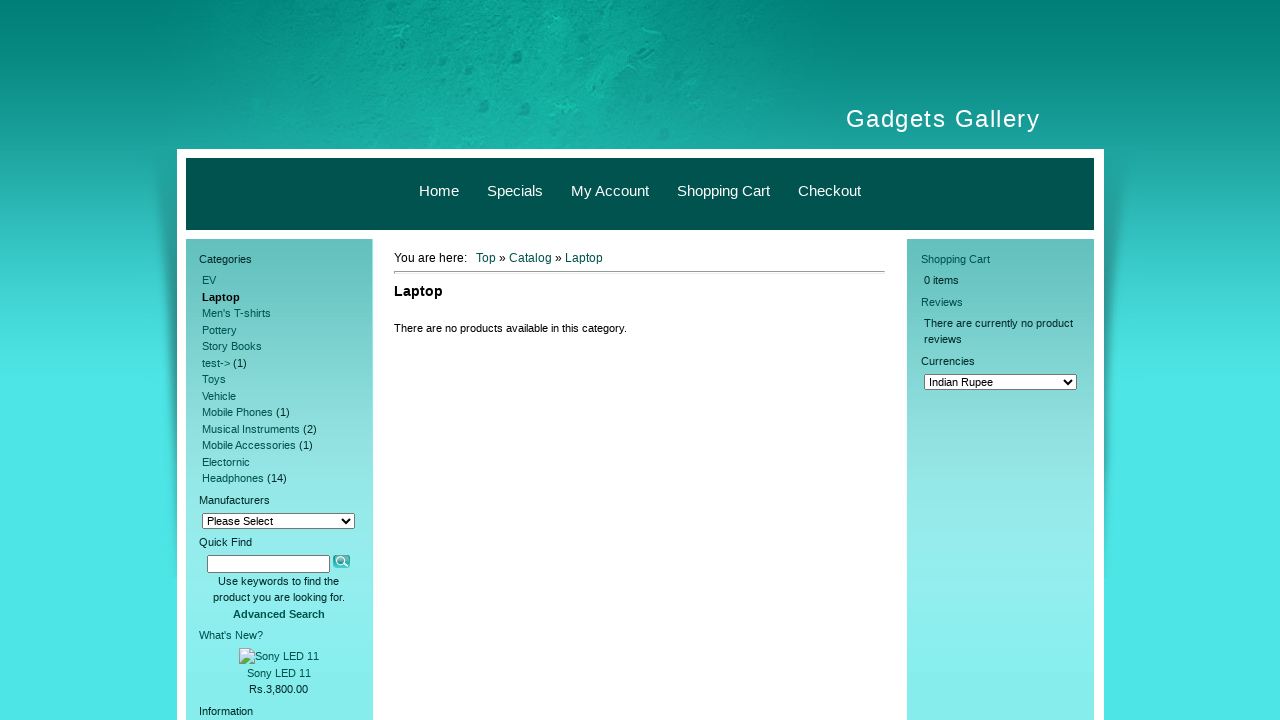

Navigated back to catalog page
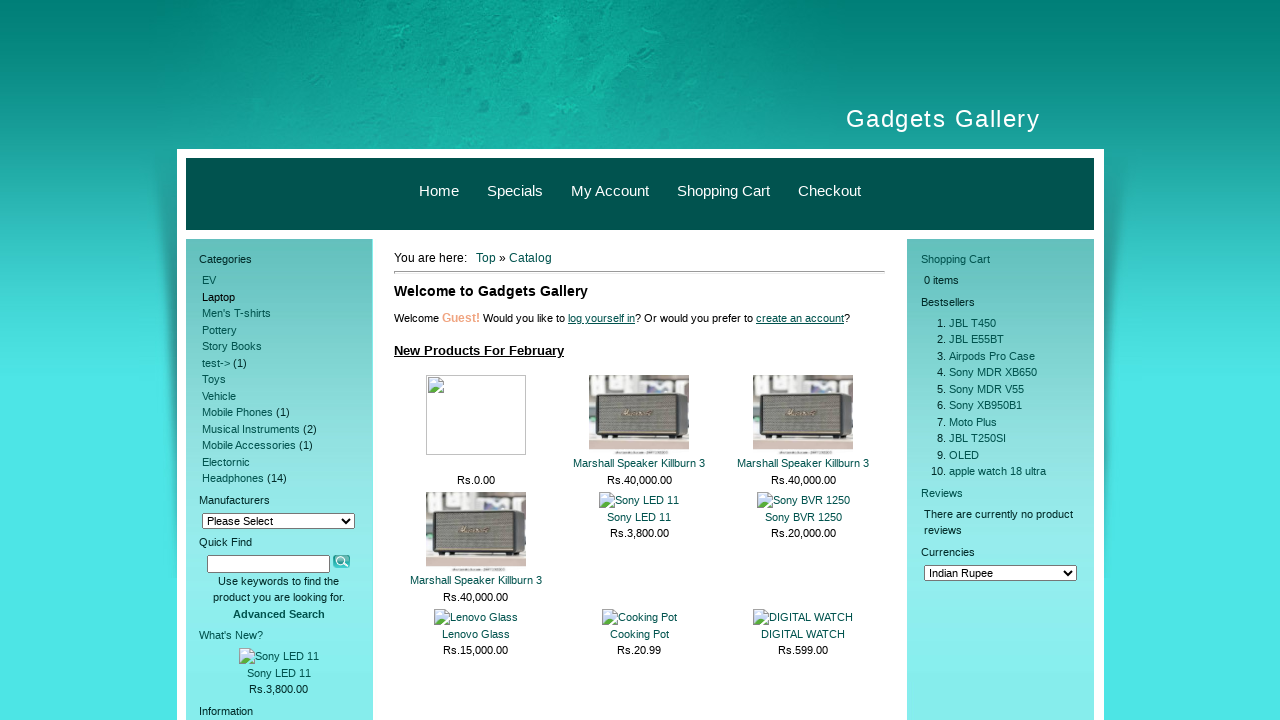

Waited 1000ms after navigation back
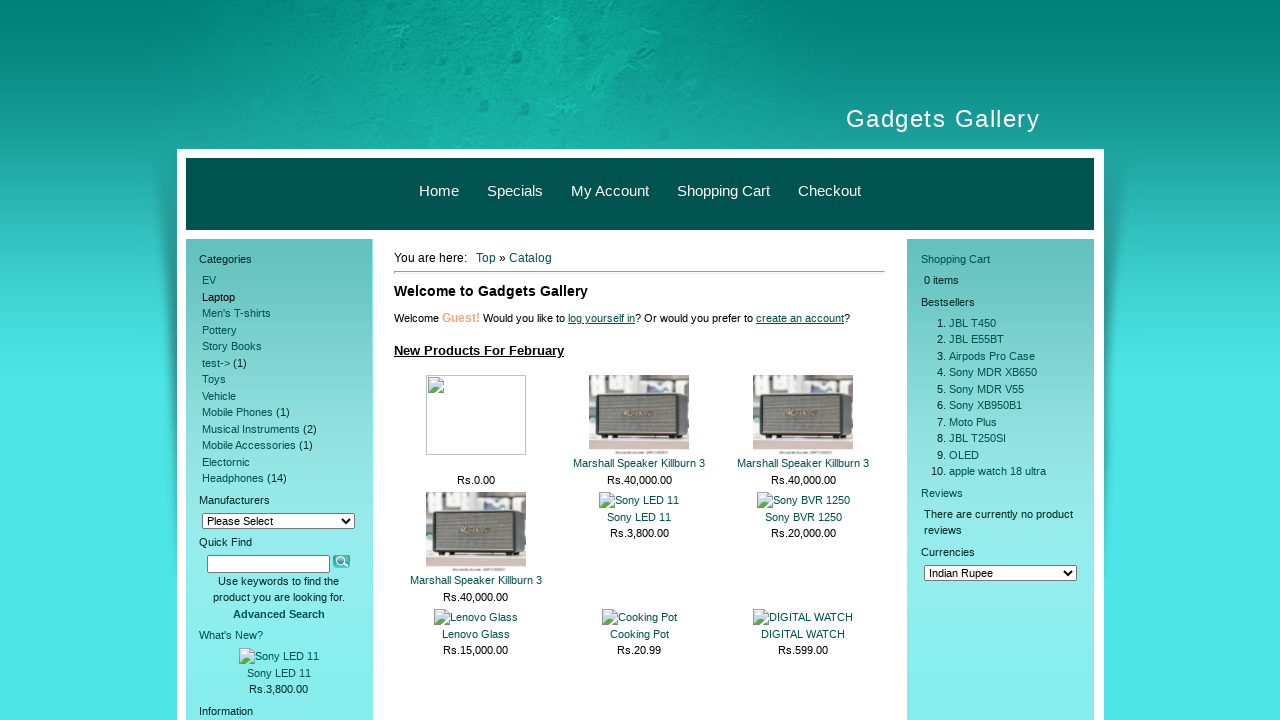

Re-fetched category sidebar element for next iteration
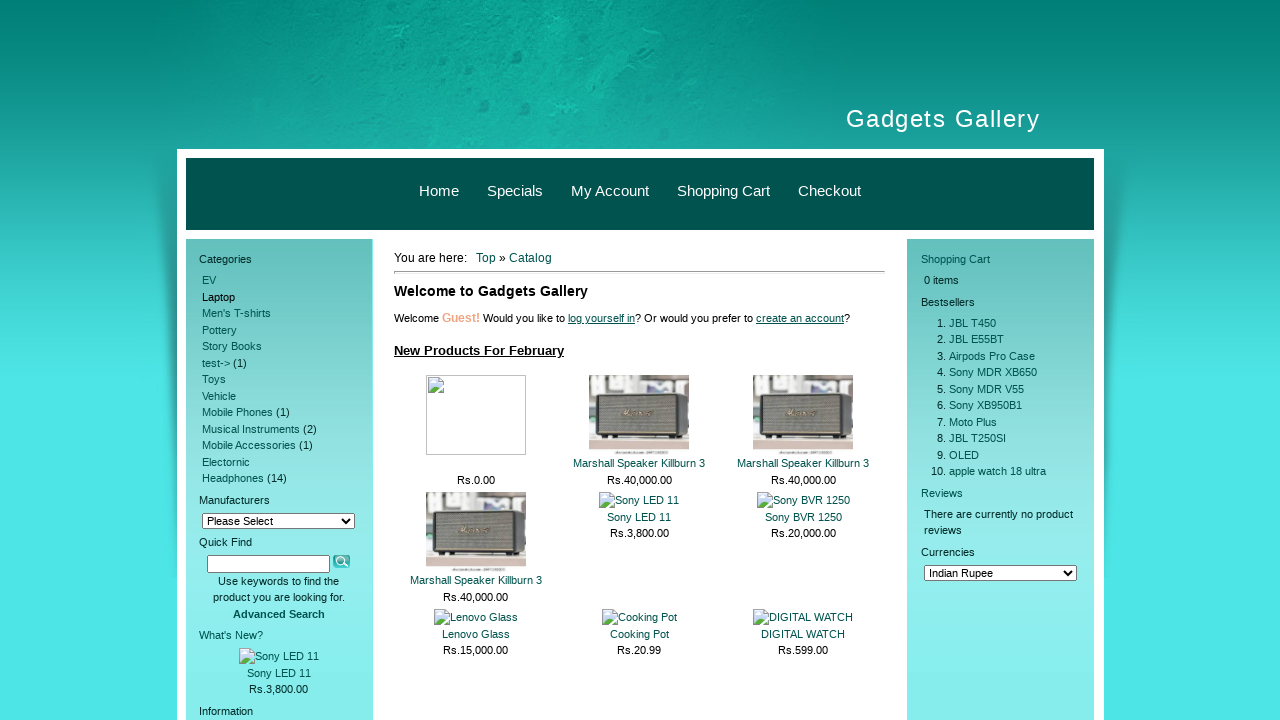

Re-fetched all category links from sidebar
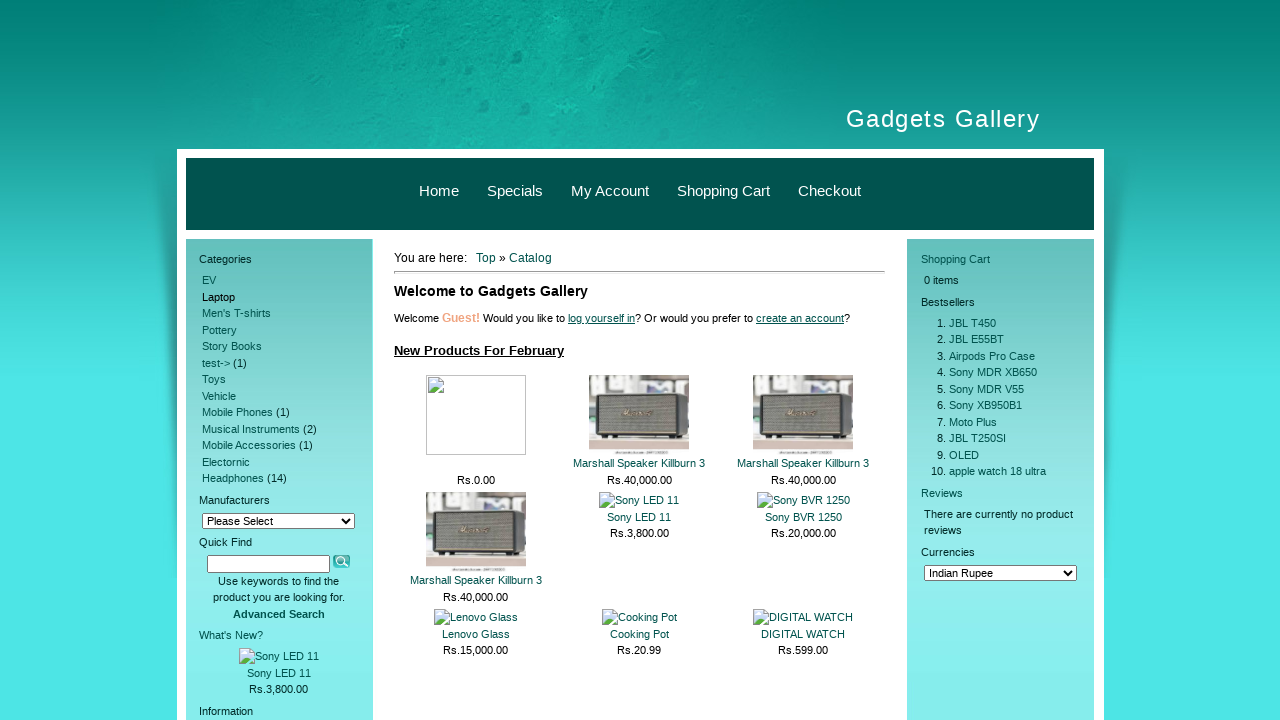

Retrieved text content from category link: Men's T-shirts
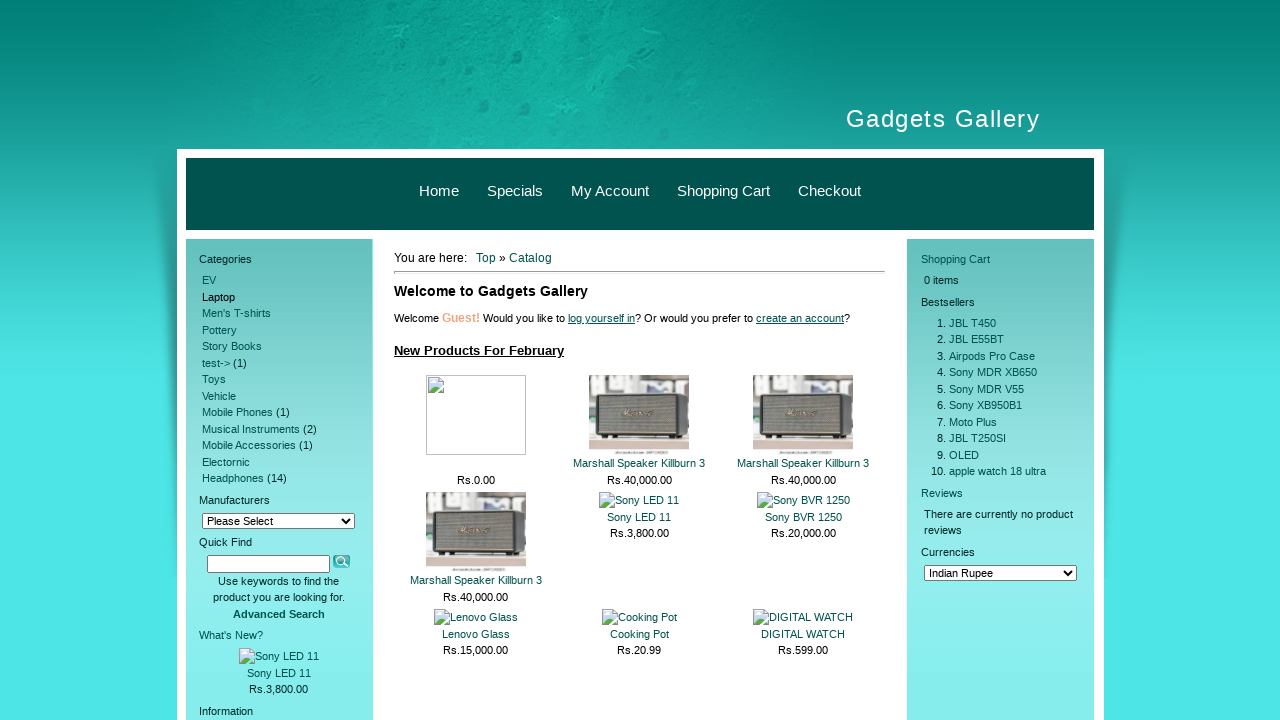

Clicked category link: Men's T-shirts at (236, 313) on xpath=//*[@id="left_sidebar"]/div[1]/div[2] >> a >> nth=2
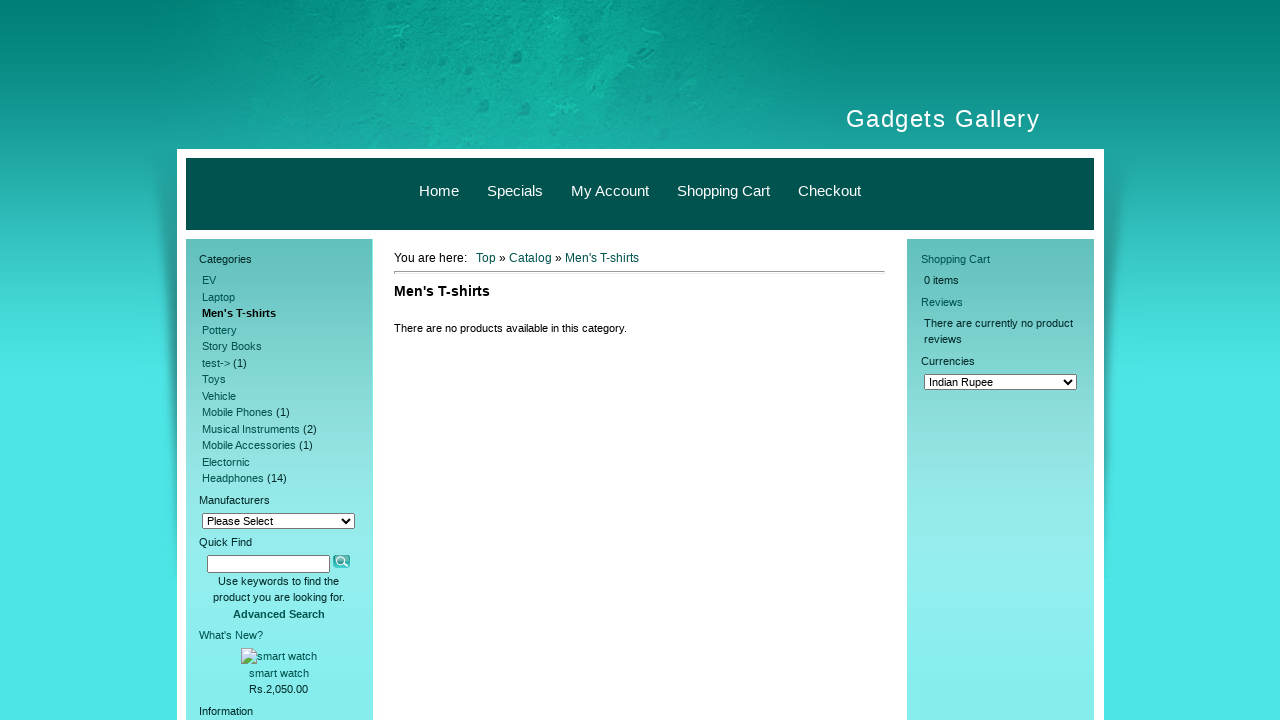

Navigated to category page: Men's T-shirts, Gadgets Gallery at http://122.170.14.195:8080/uth/gadgetsgallery/catalog/index.php?cPath=119
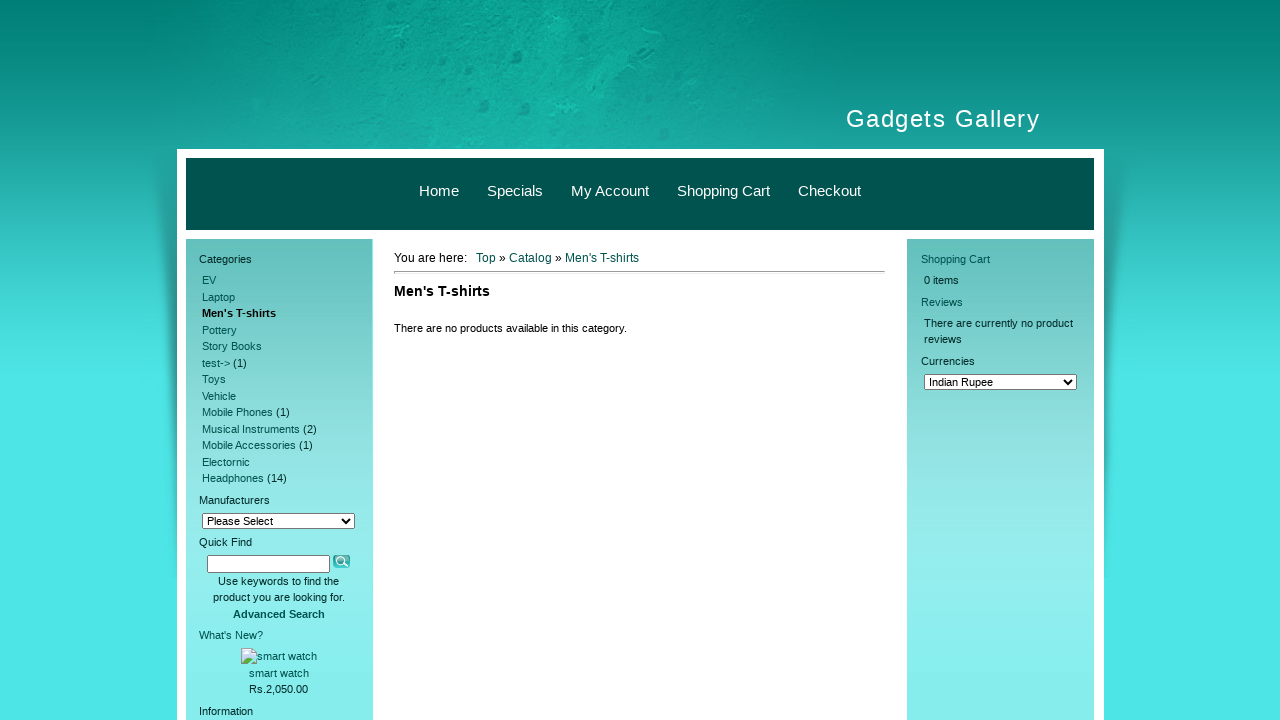

Waited 1000ms on category page
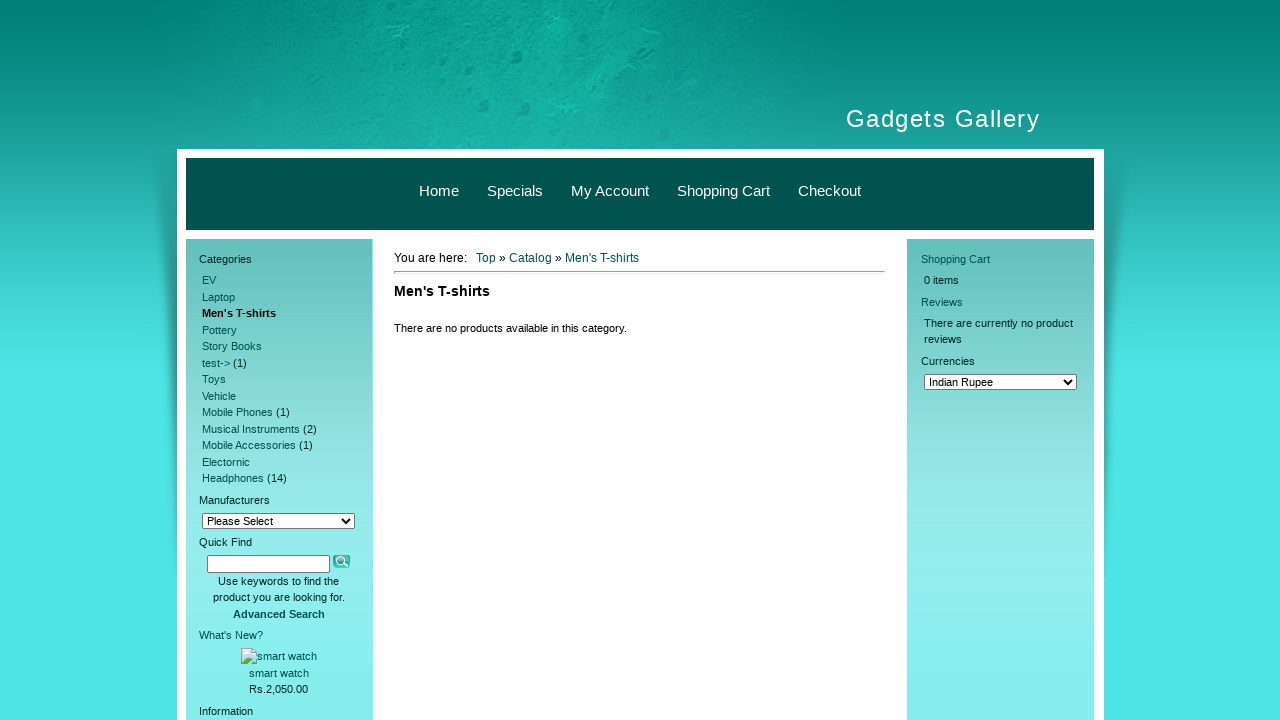

Navigated back to catalog page
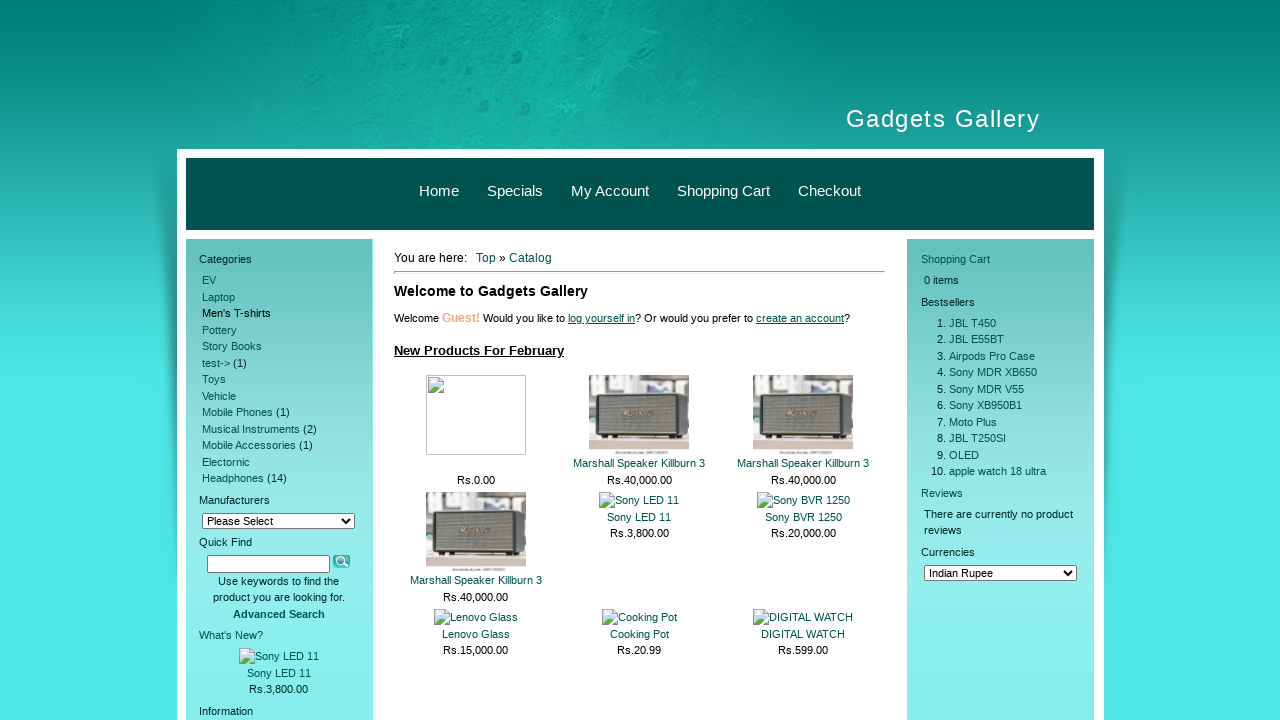

Waited 1000ms after navigation back
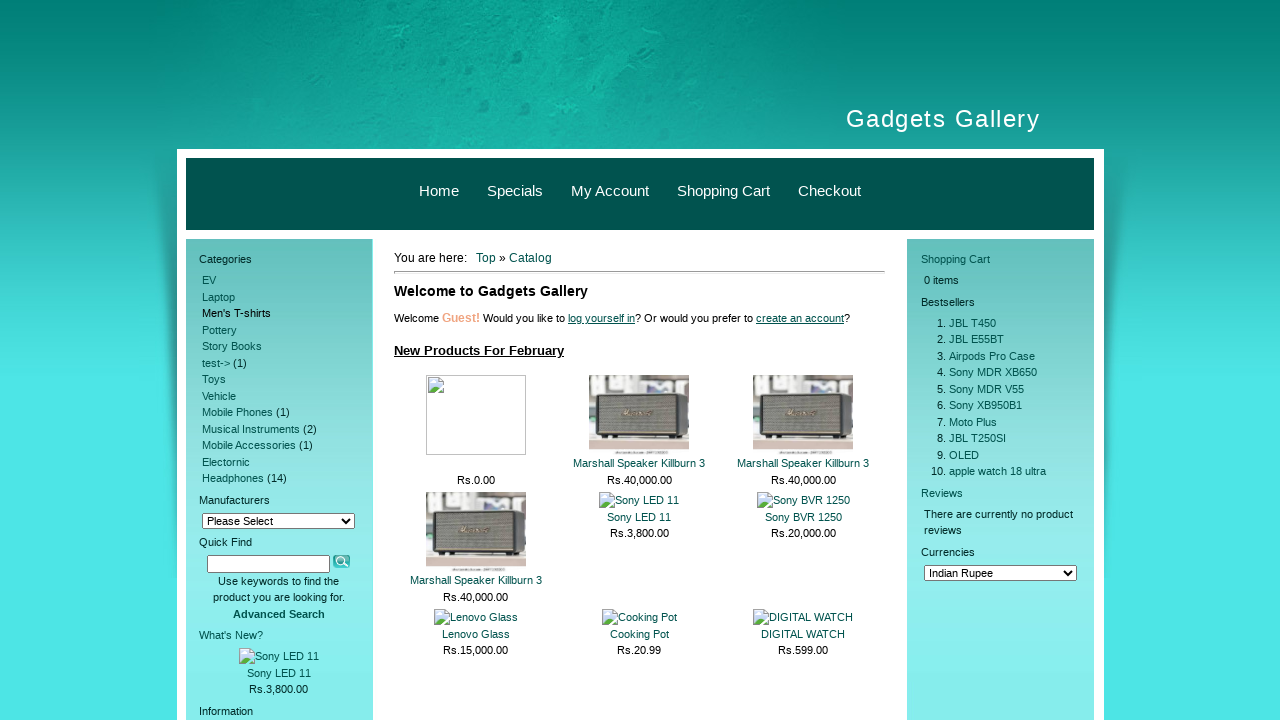

Re-fetched category sidebar element for next iteration
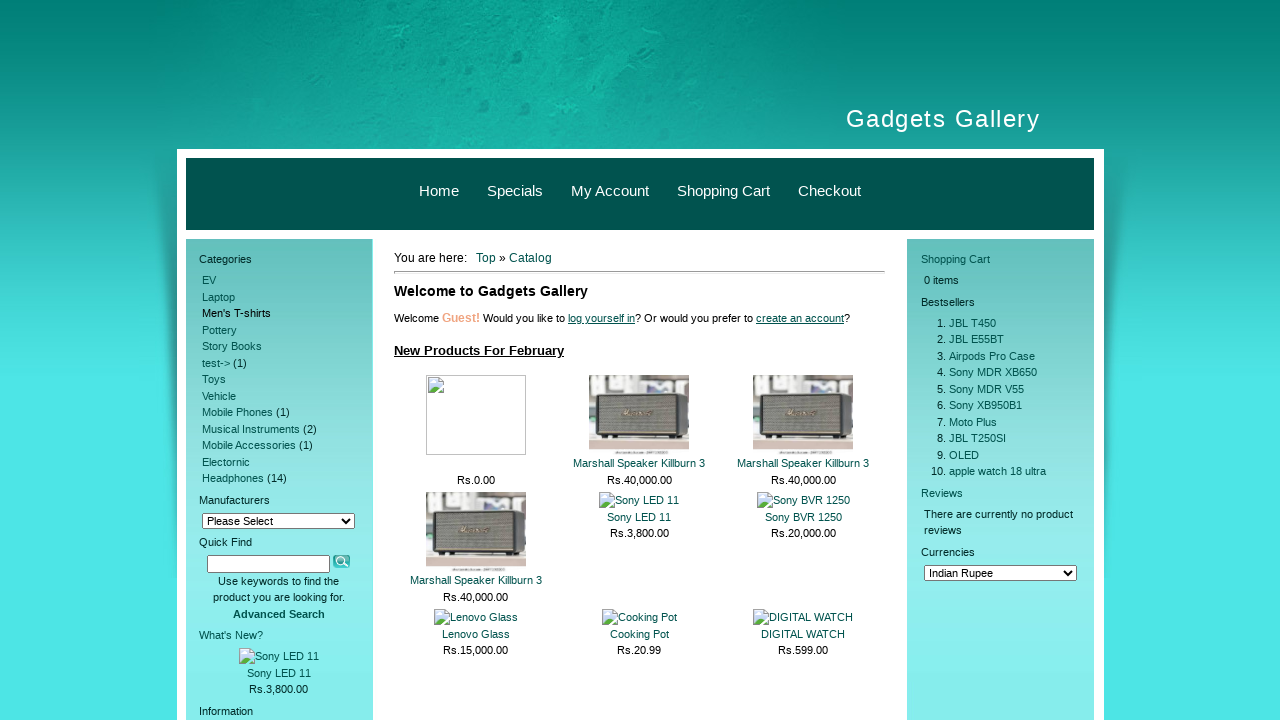

Re-fetched all category links from sidebar
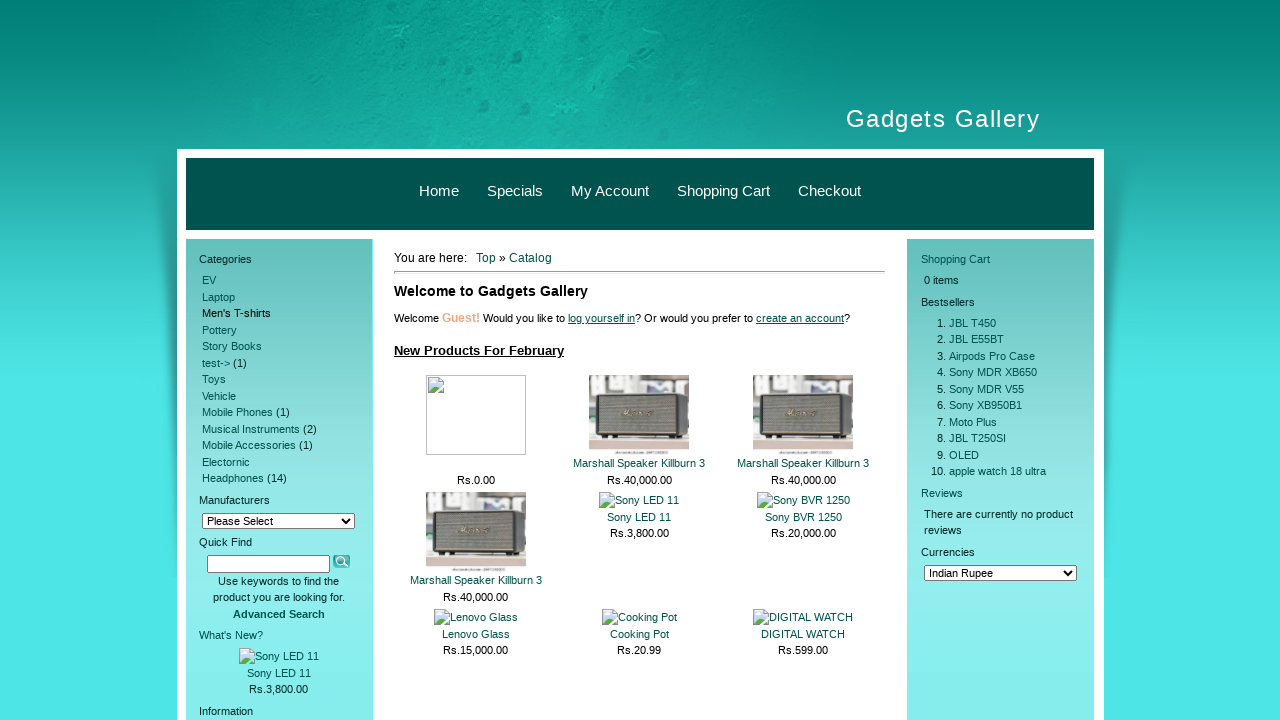

Retrieved text content from category link: Pottery
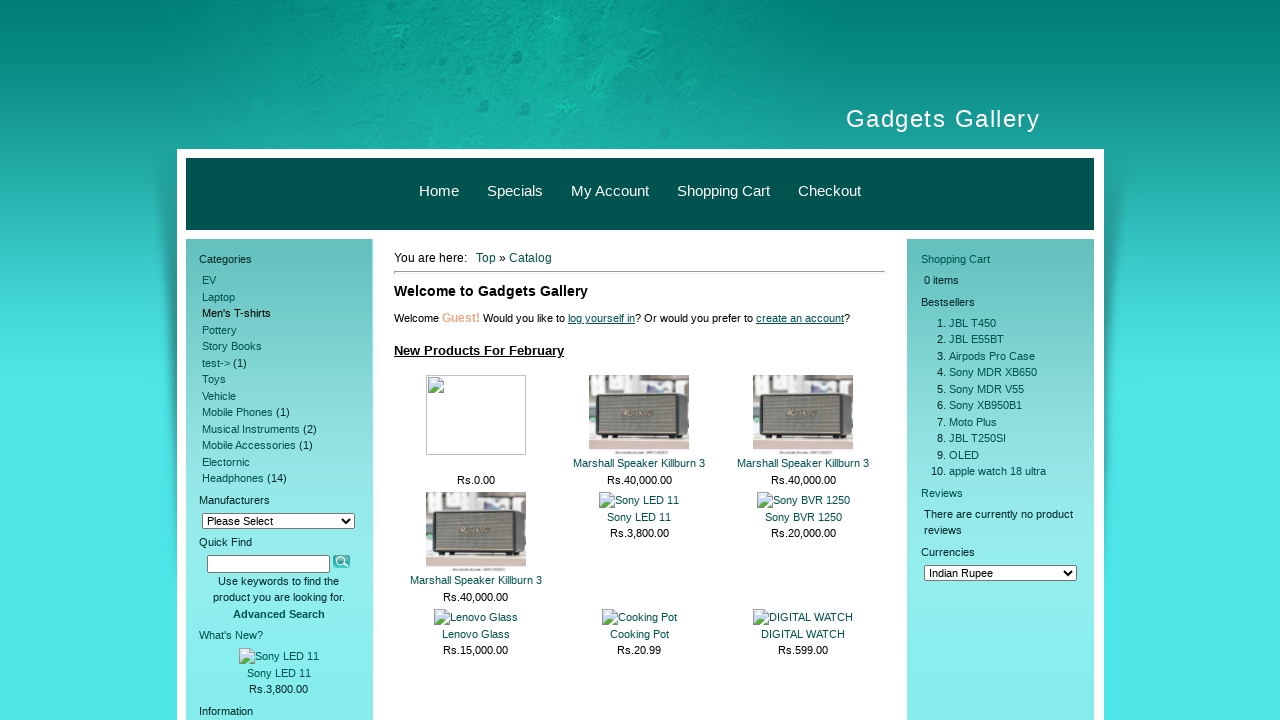

Clicked category link: Pottery at (220, 330) on xpath=//*[@id="left_sidebar"]/div[1]/div[2] >> a >> nth=3
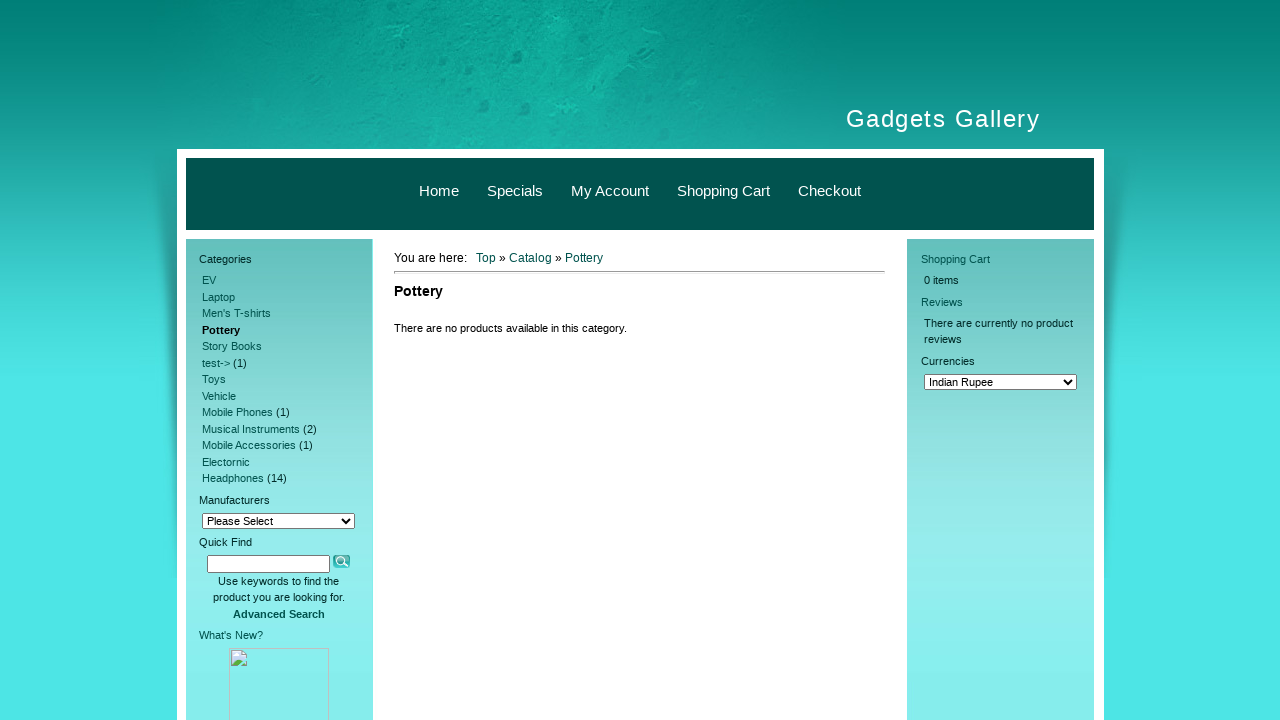

Navigated to category page: Pottery, Gadgets Gallery at http://122.170.14.195:8080/uth/gadgetsgallery/catalog/index.php?cPath=134
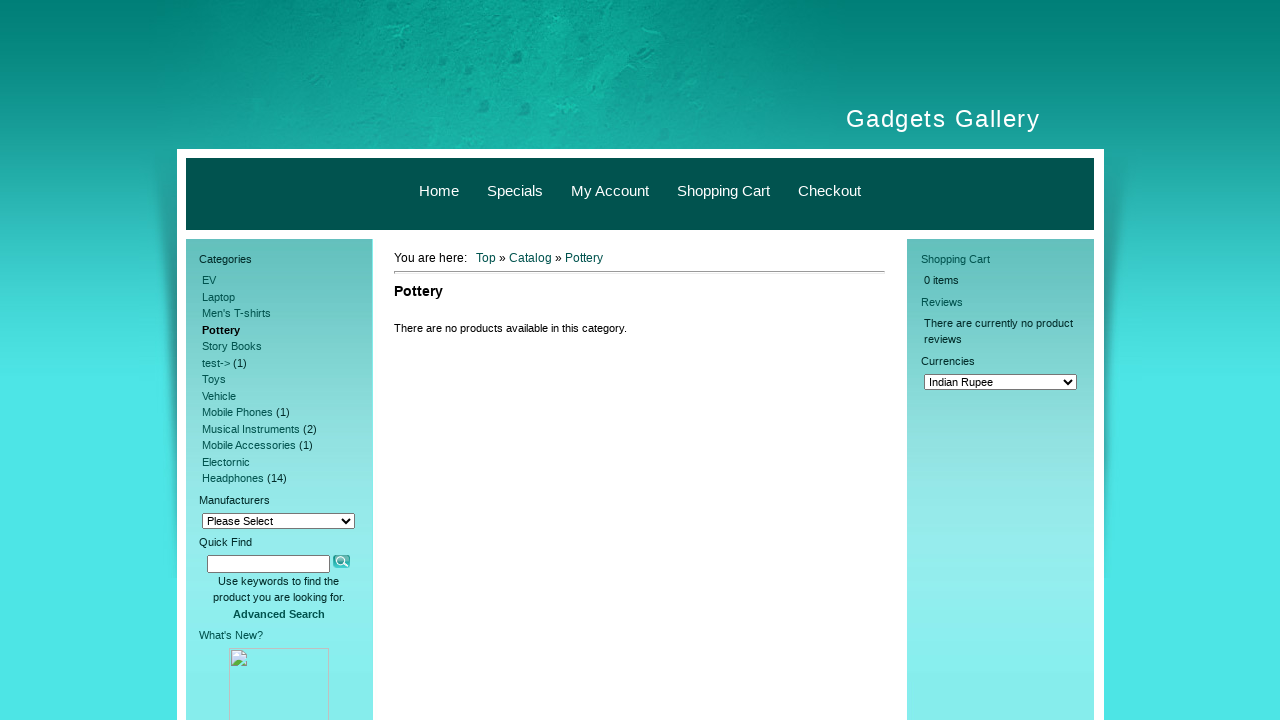

Waited 1000ms on category page
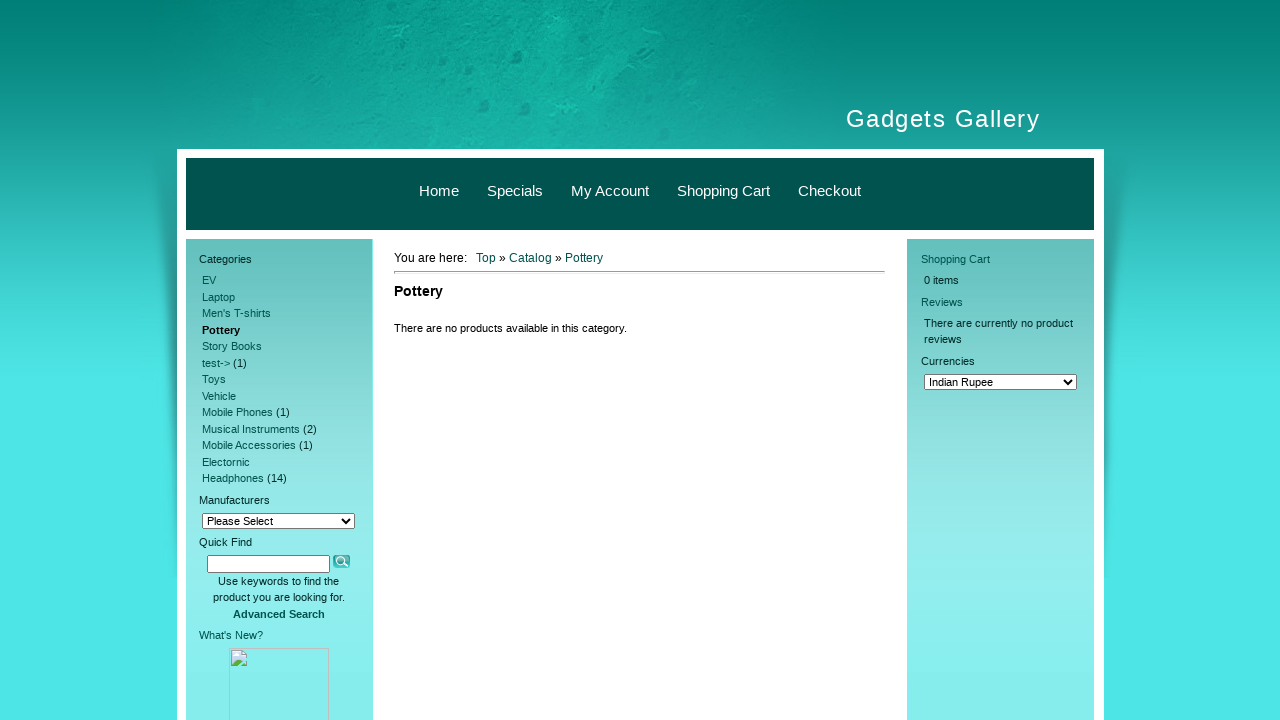

Navigated back to catalog page
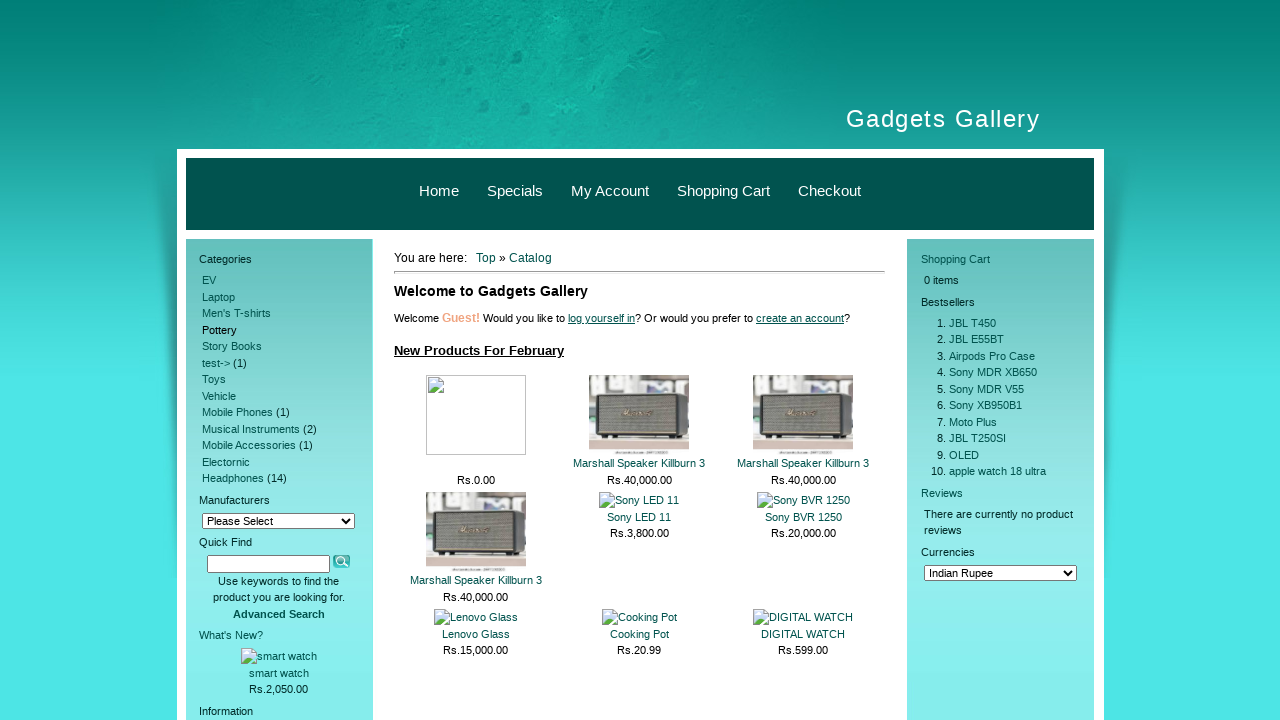

Waited 1000ms after navigation back
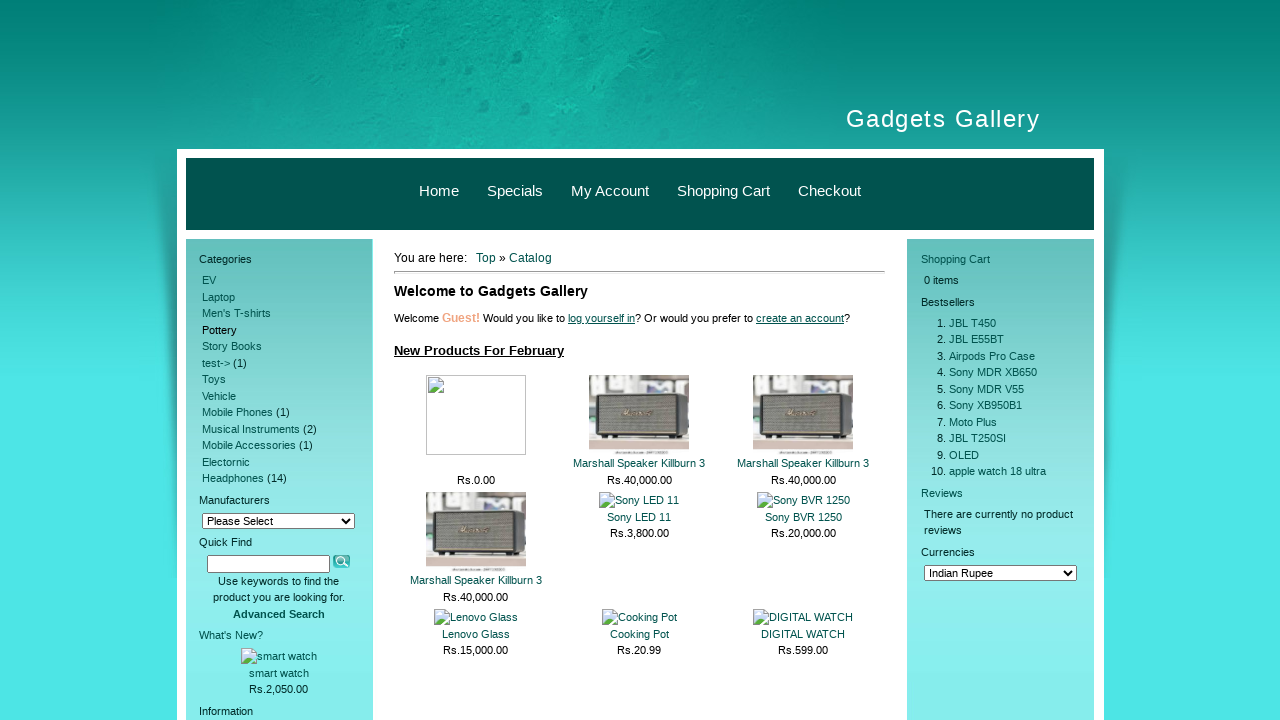

Re-fetched category sidebar element for next iteration
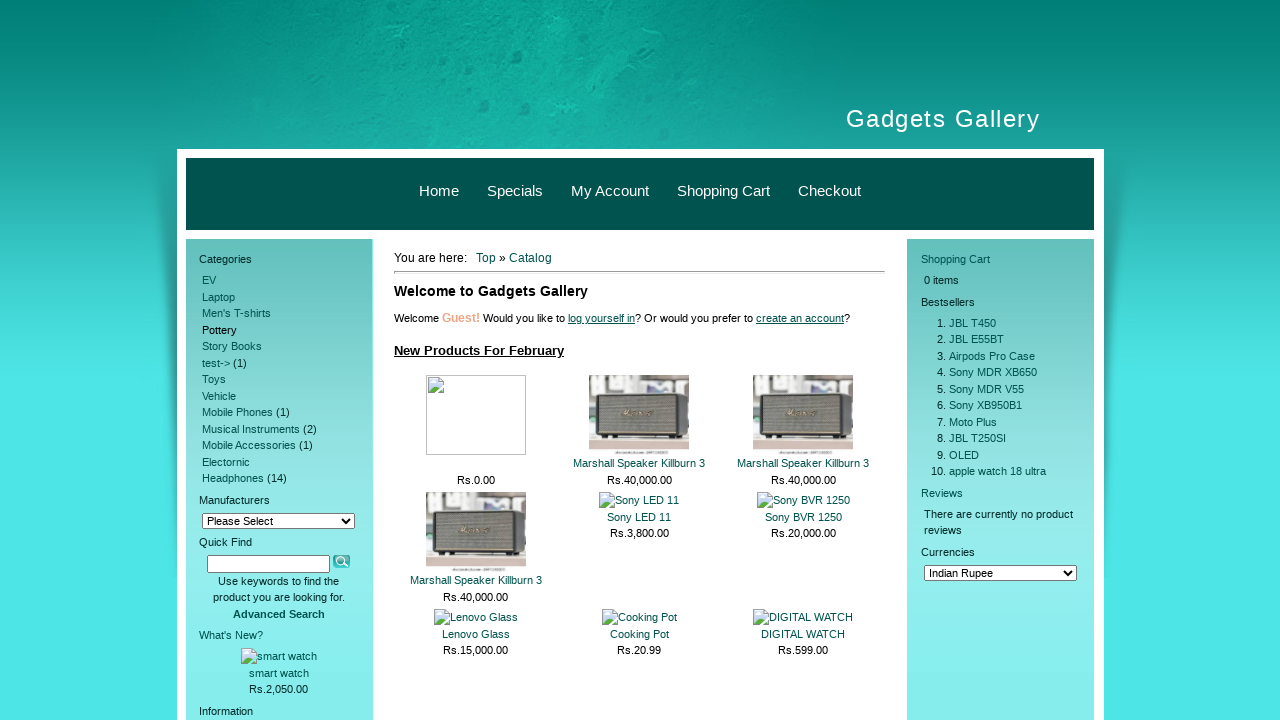

Re-fetched all category links from sidebar
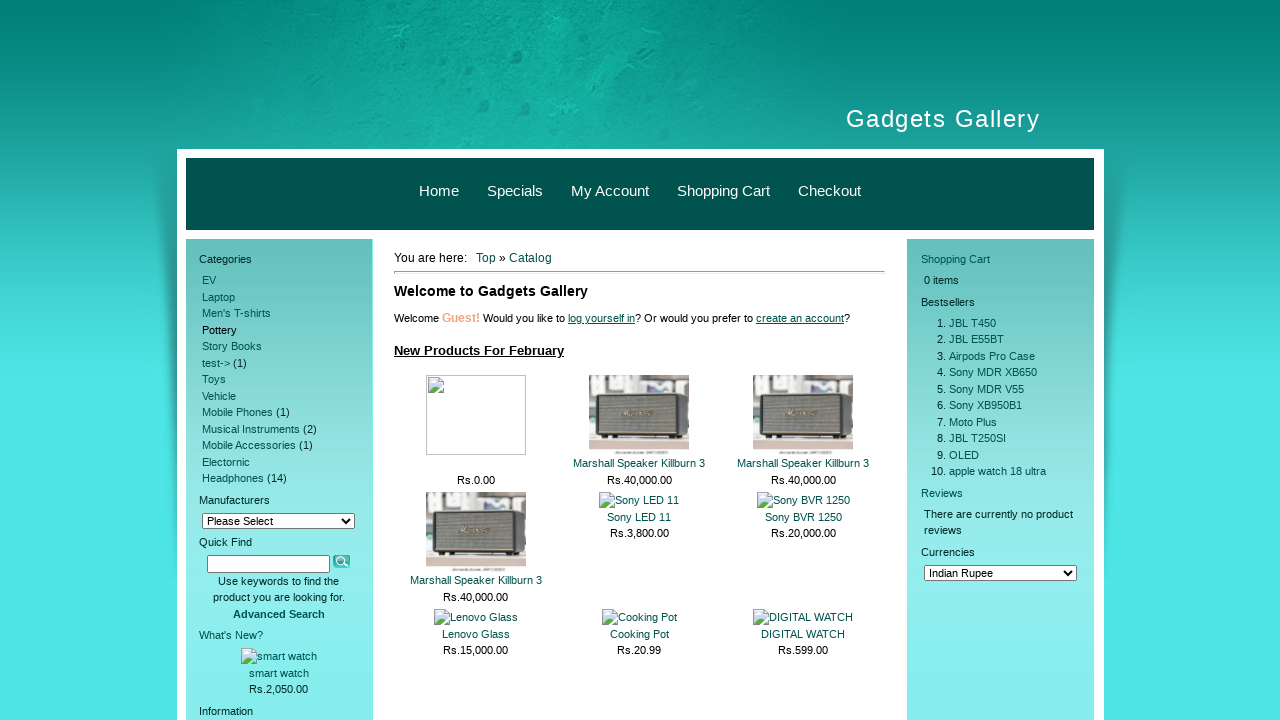

Retrieved text content from category link: Story Books
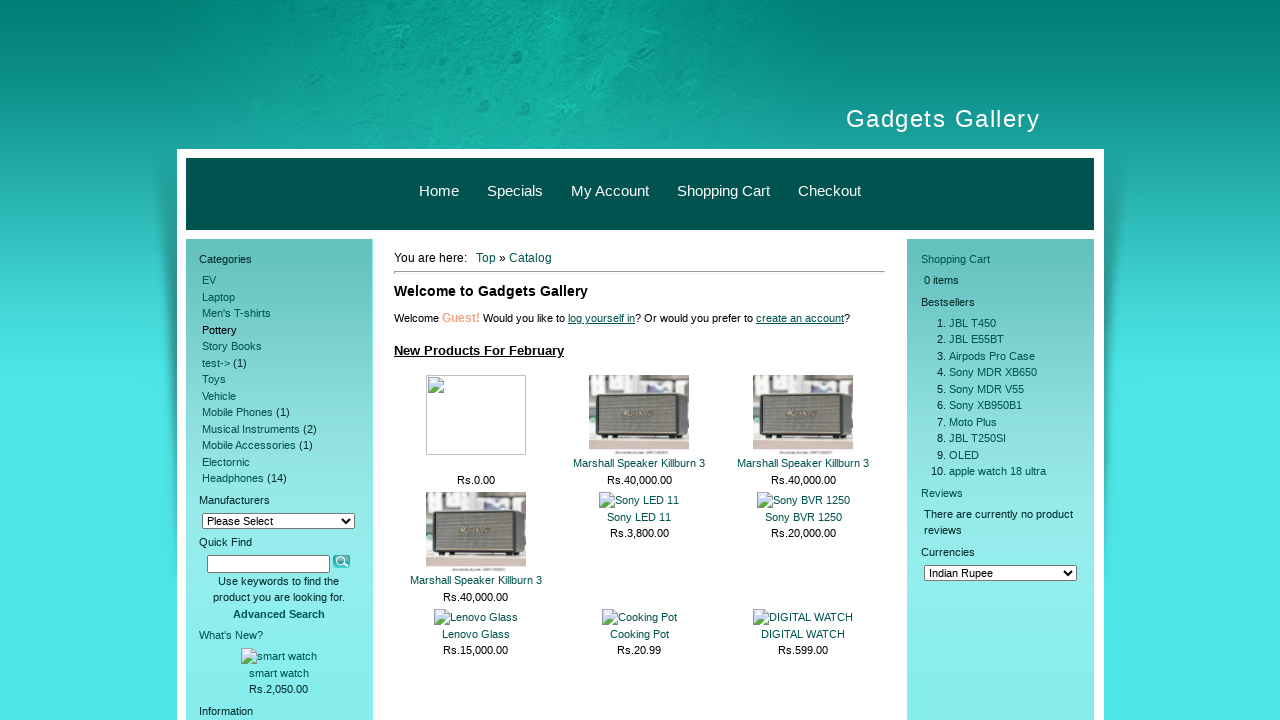

Clicked category link: Story Books at (232, 346) on xpath=//*[@id="left_sidebar"]/div[1]/div[2] >> a >> nth=4
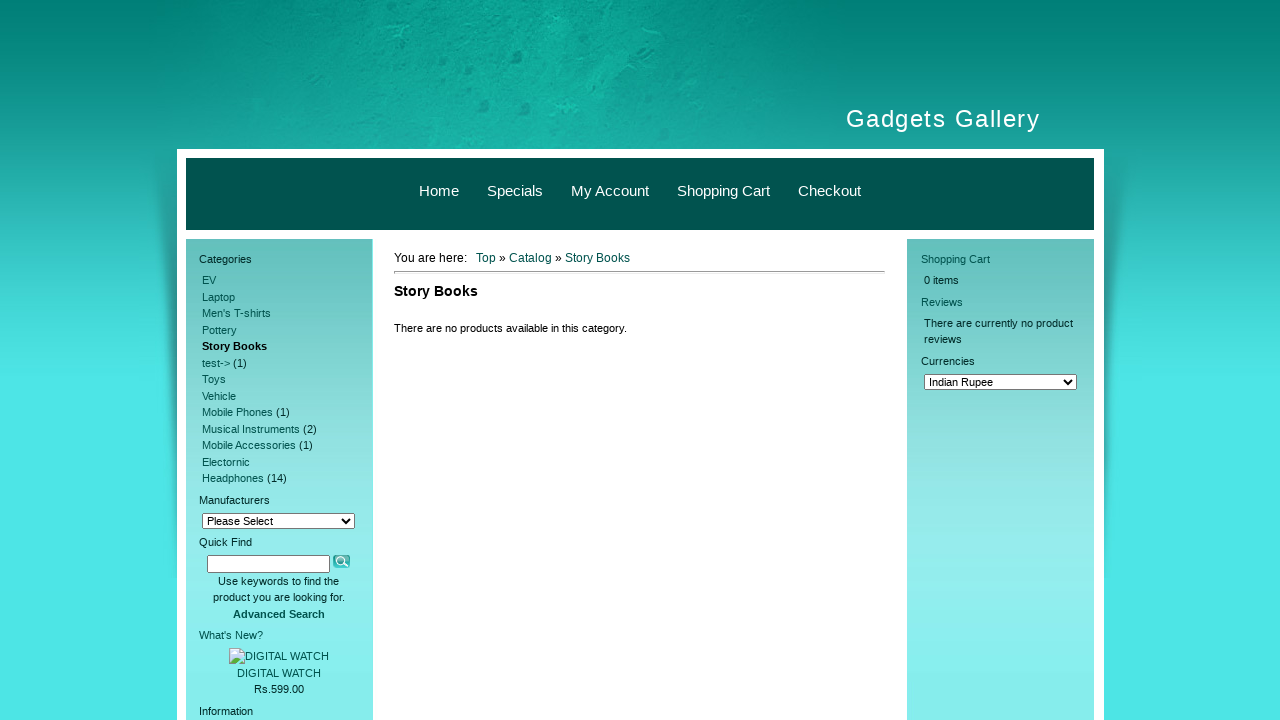

Navigated to category page: Story Books, Gadgets Gallery at http://122.170.14.195:8080/uth/gadgetsgallery/catalog/index.php?cPath=132
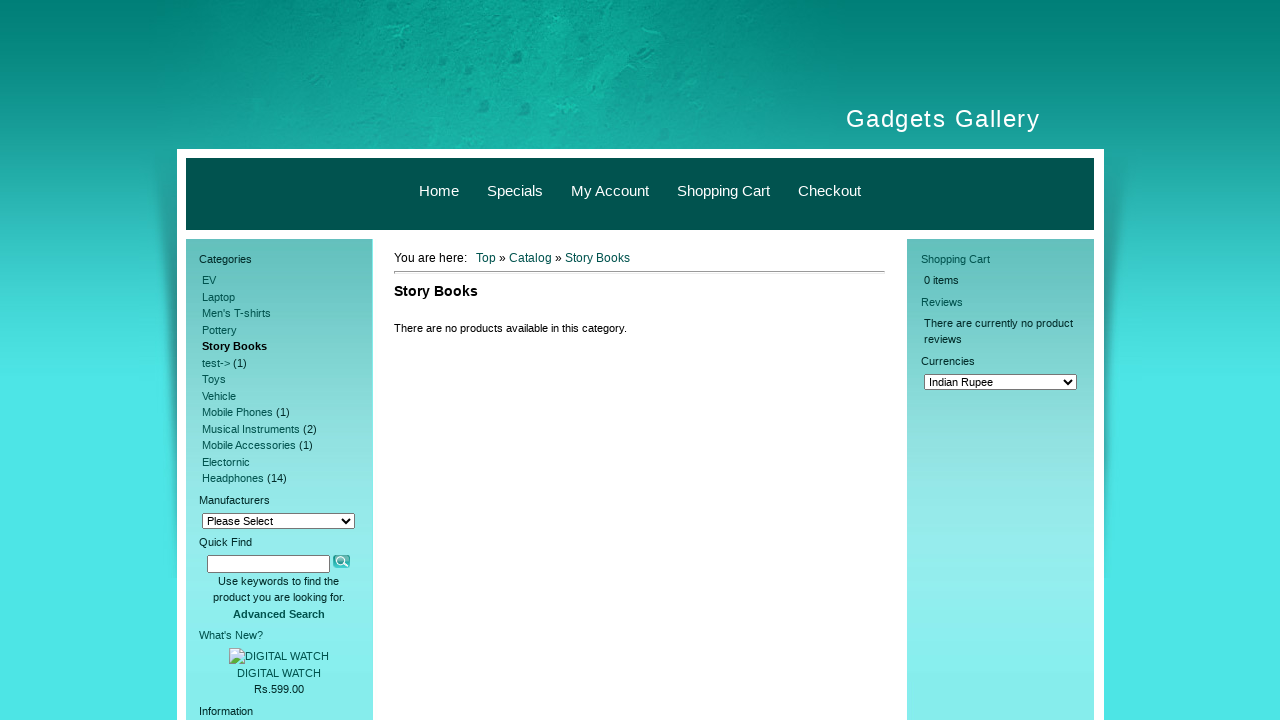

Waited 1000ms on category page
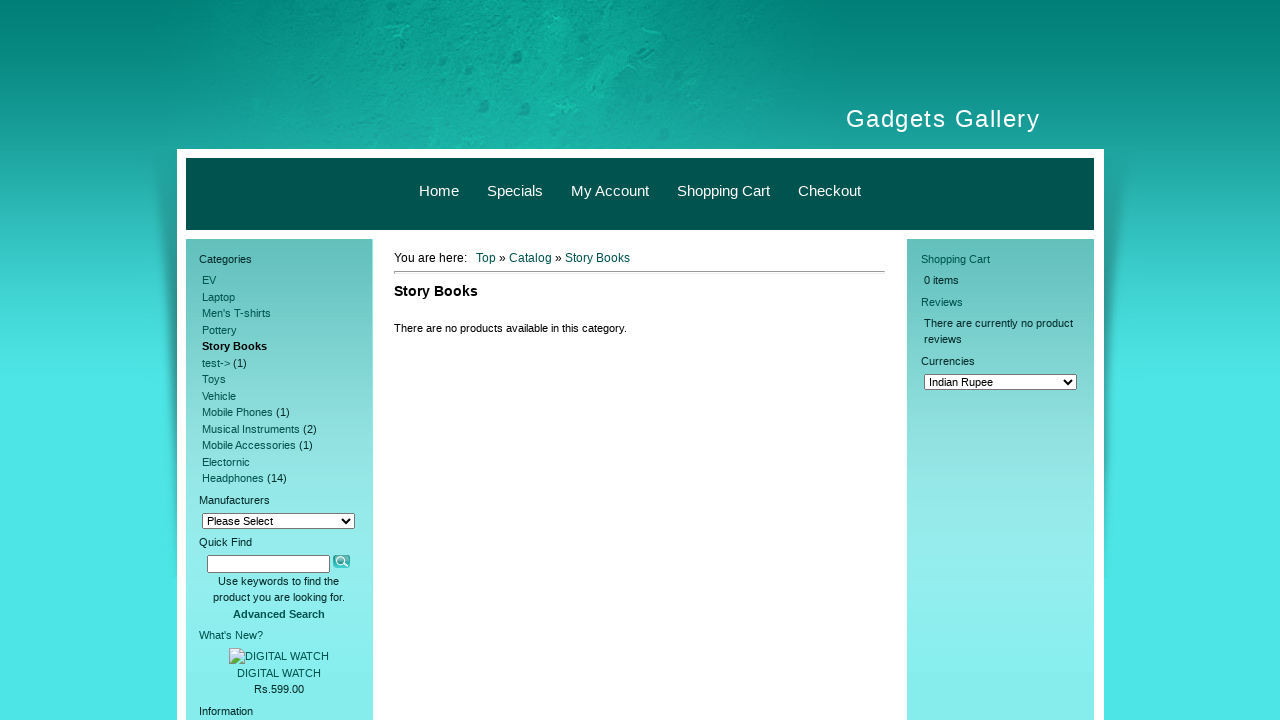

Navigated back to catalog page
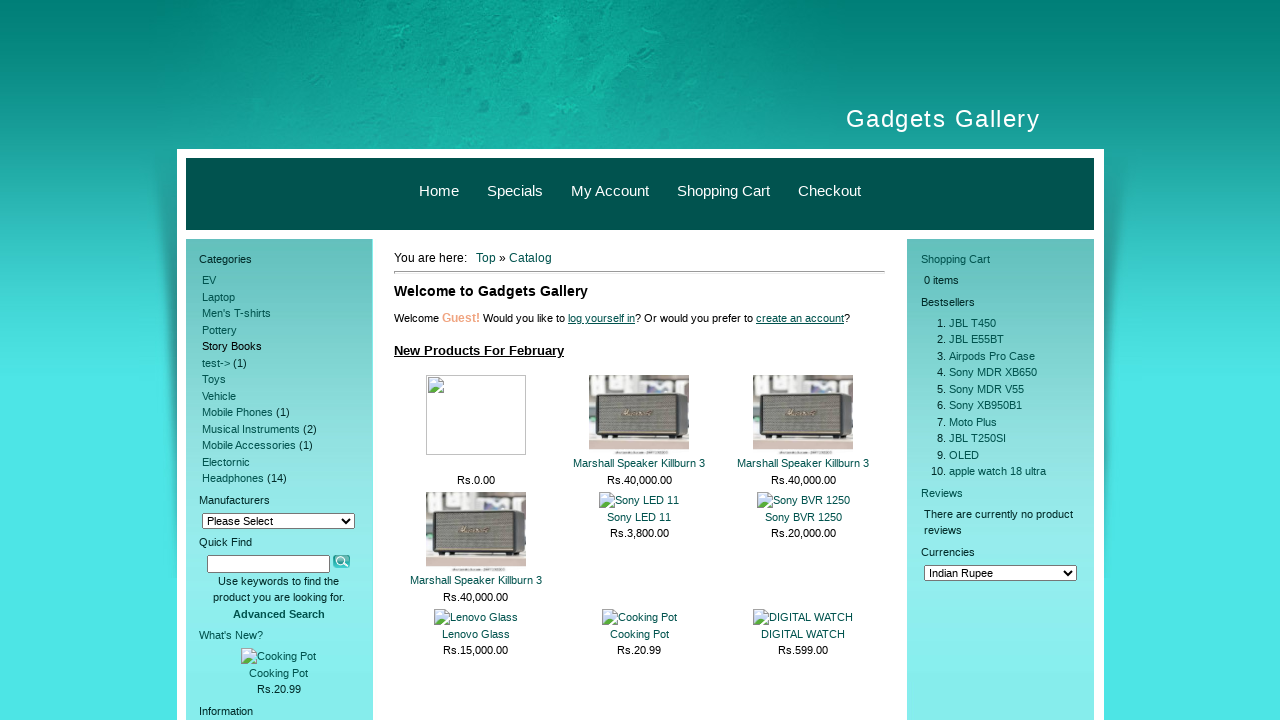

Waited 1000ms after navigation back
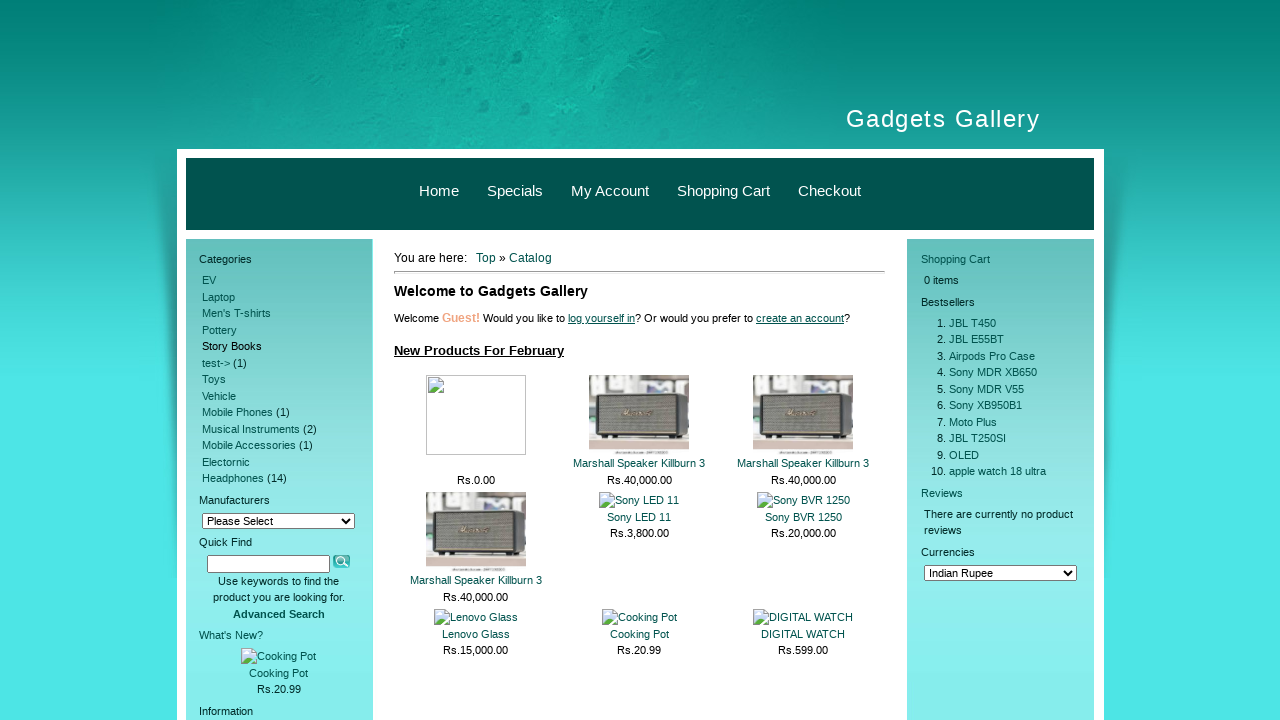

Re-fetched category sidebar element for next iteration
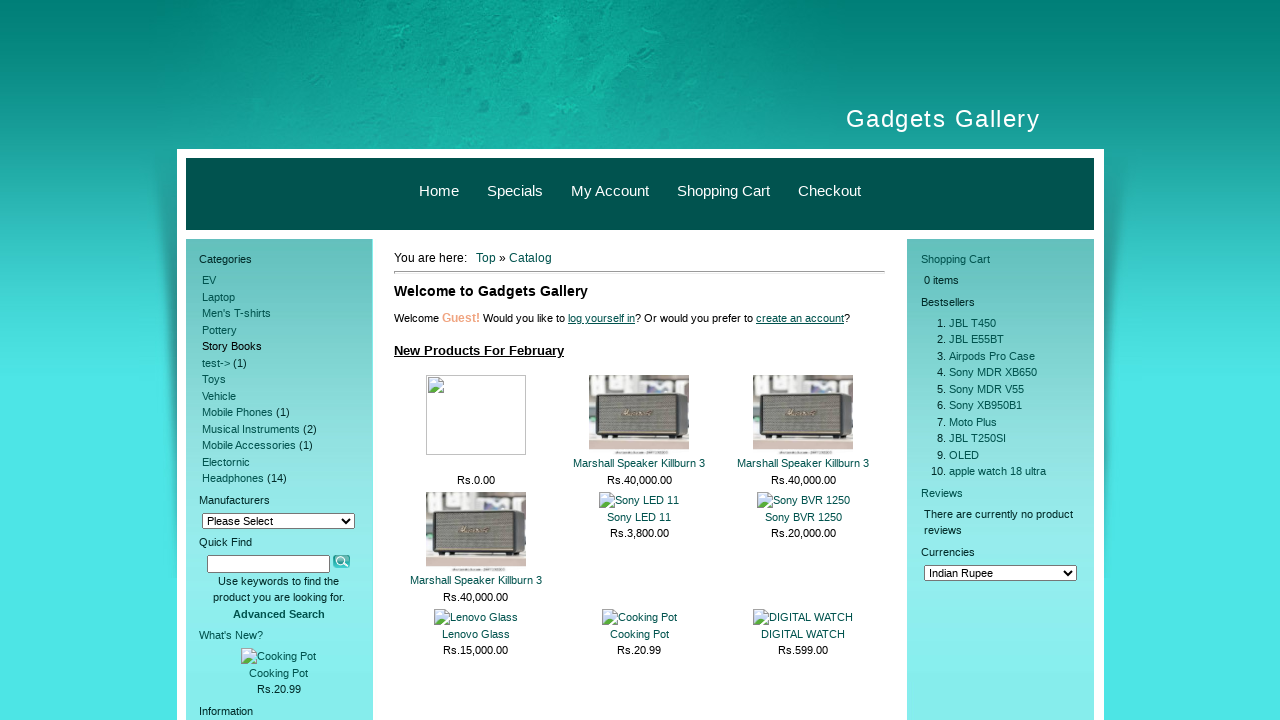

Re-fetched all category links from sidebar
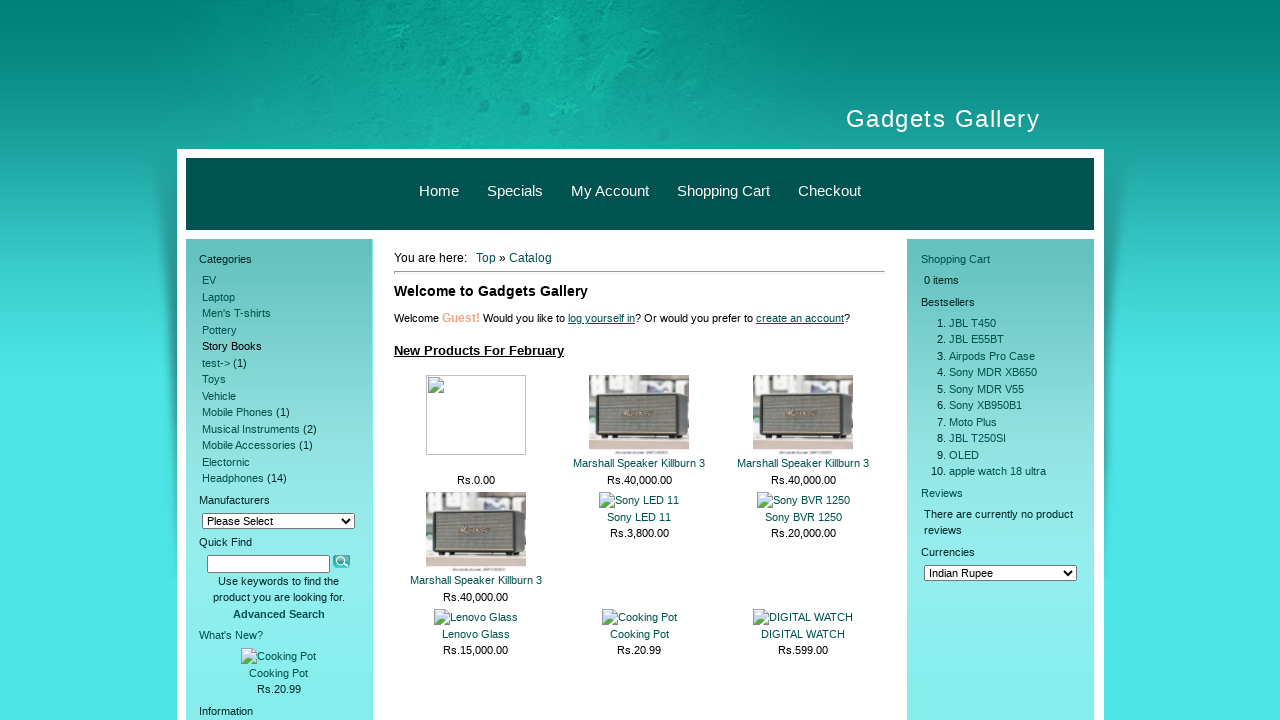

Retrieved text content from category link: test->
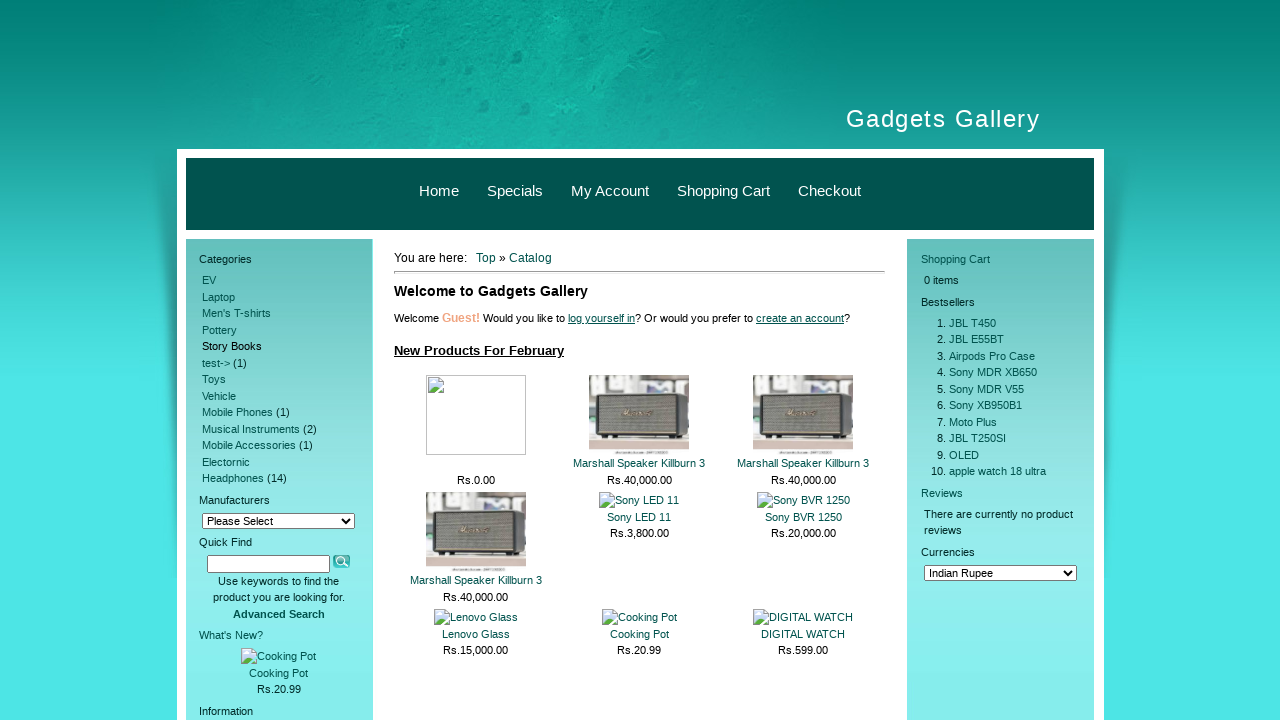

Clicked category link: test-> at (216, 362) on xpath=//*[@id="left_sidebar"]/div[1]/div[2] >> a >> nth=5
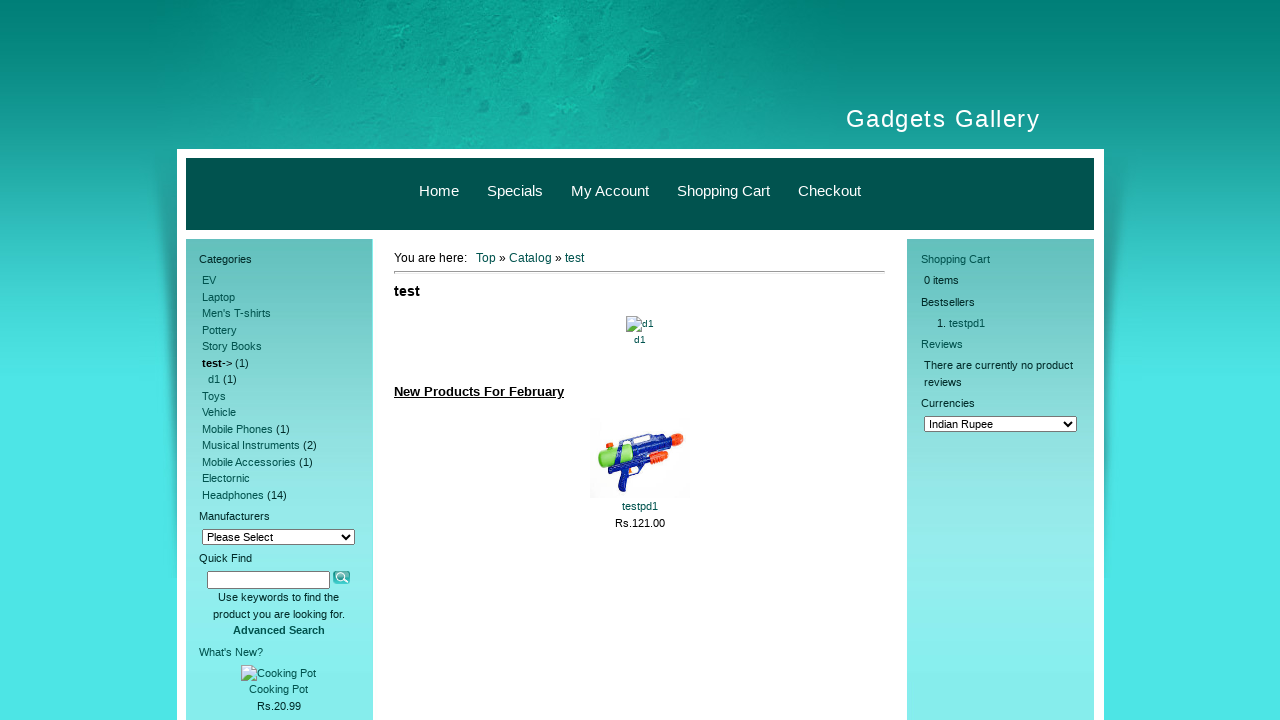

Navigated to category page: test, Gadgets Gallery at http://122.170.14.195:8080/uth/gadgetsgallery/catalog/index.php?cPath=123
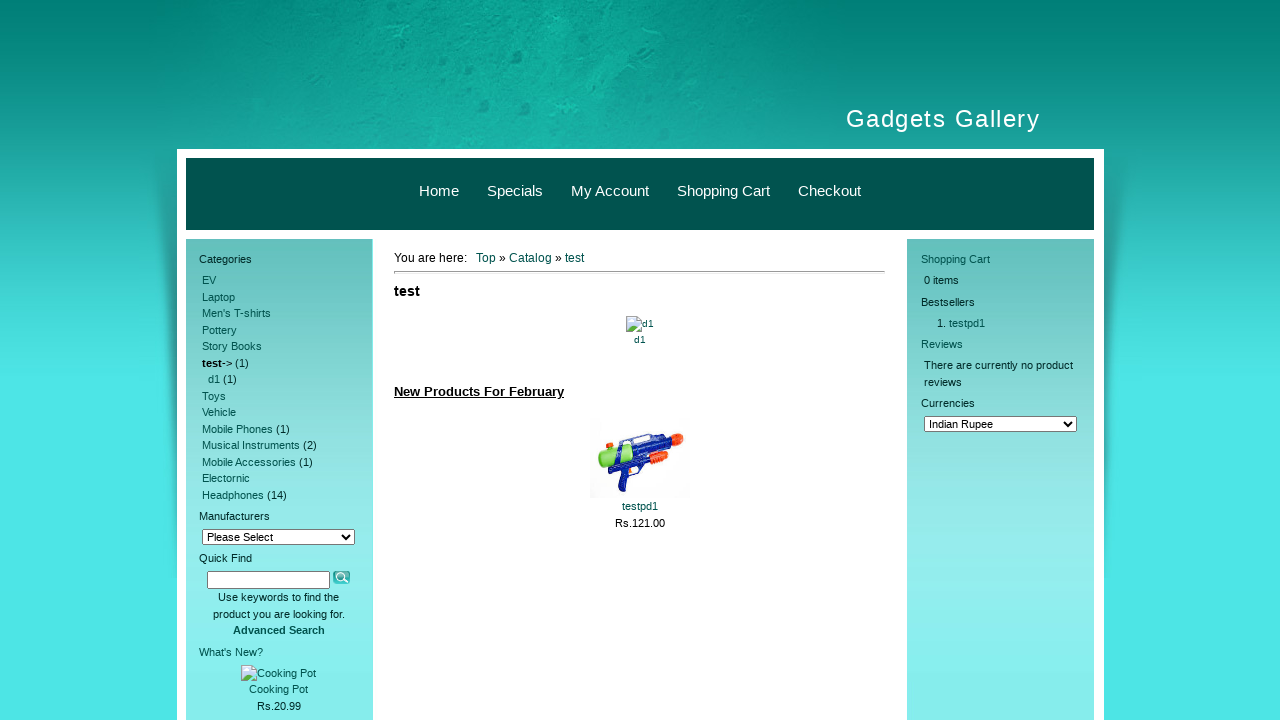

Waited 1000ms on category page
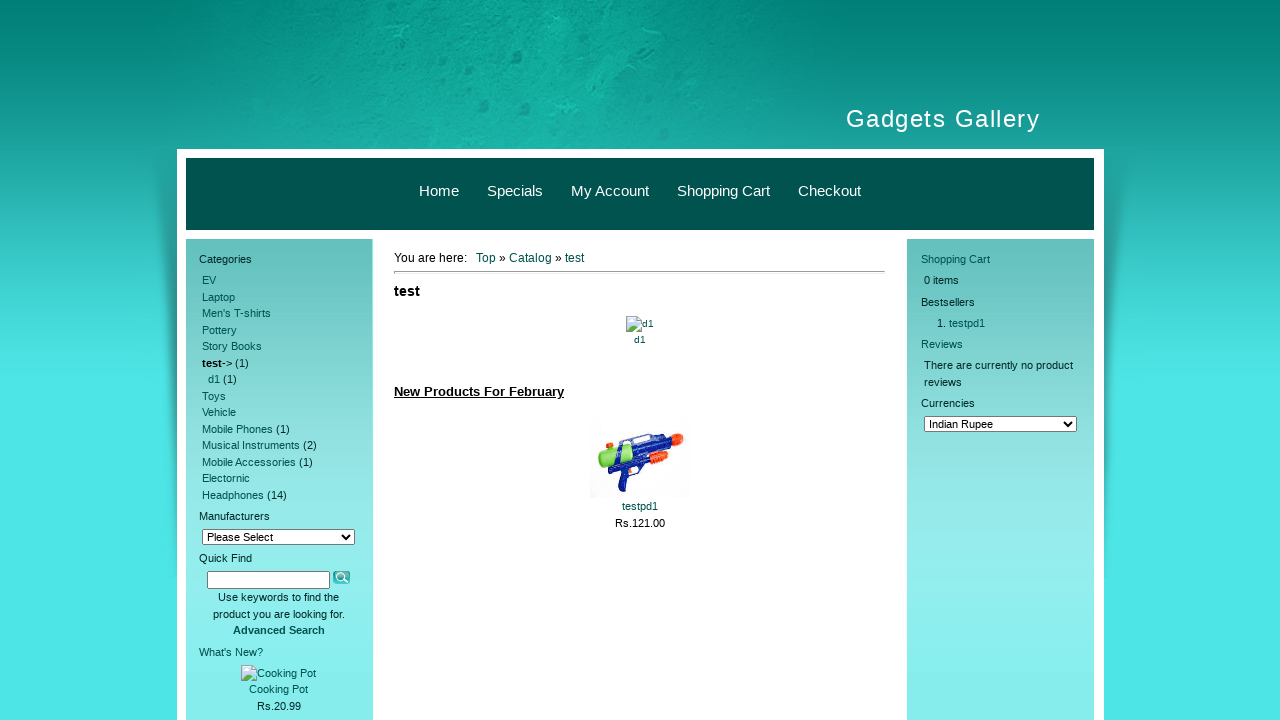

Navigated back to catalog page
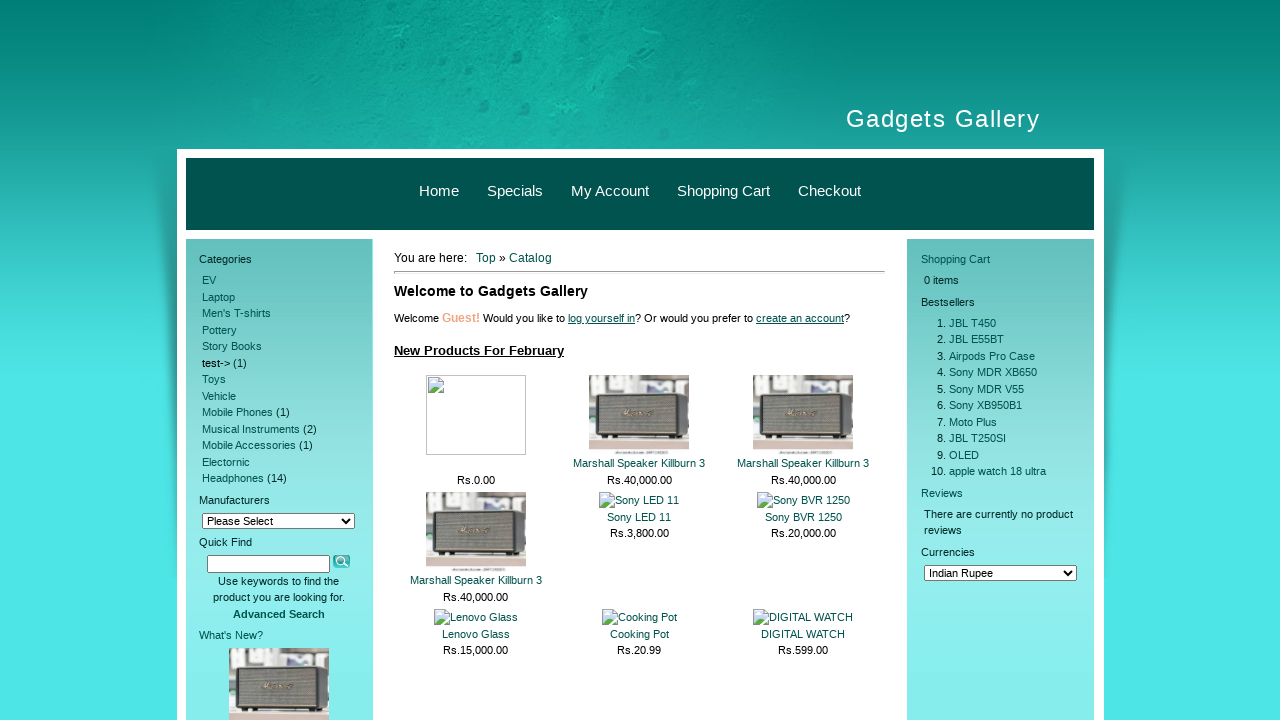

Waited 1000ms after navigation back
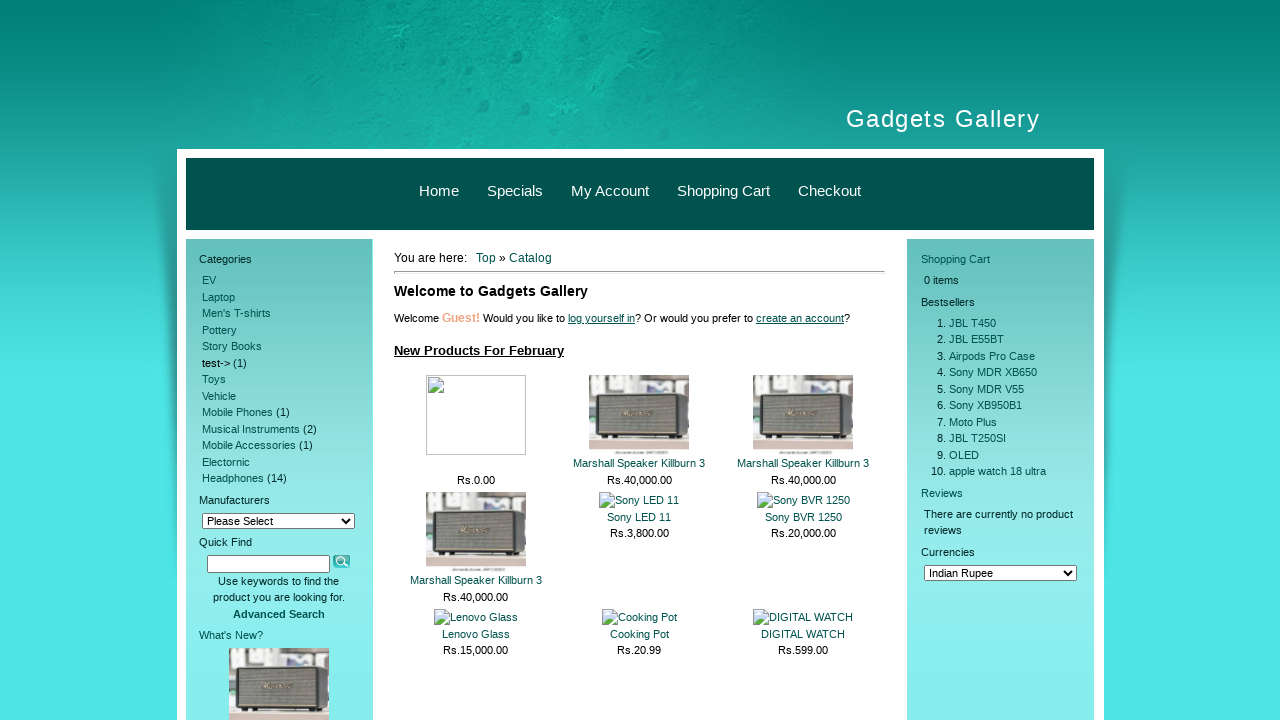

Re-fetched category sidebar element for next iteration
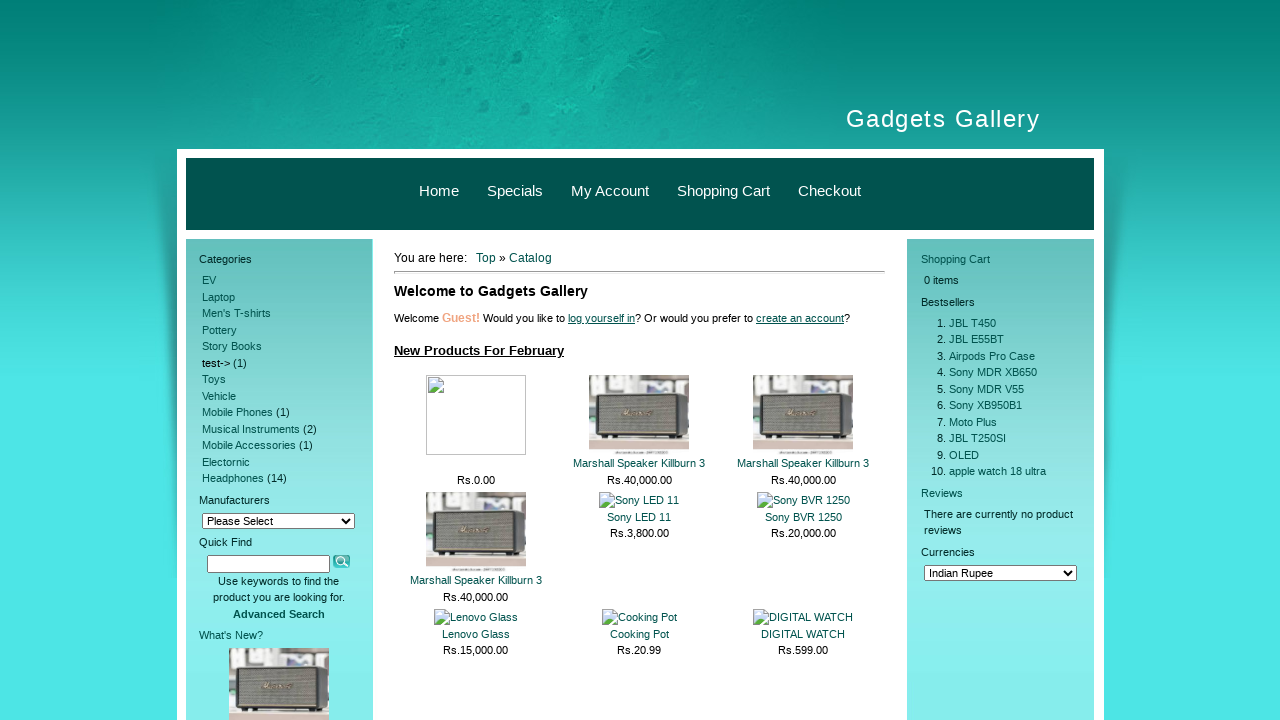

Re-fetched all category links from sidebar
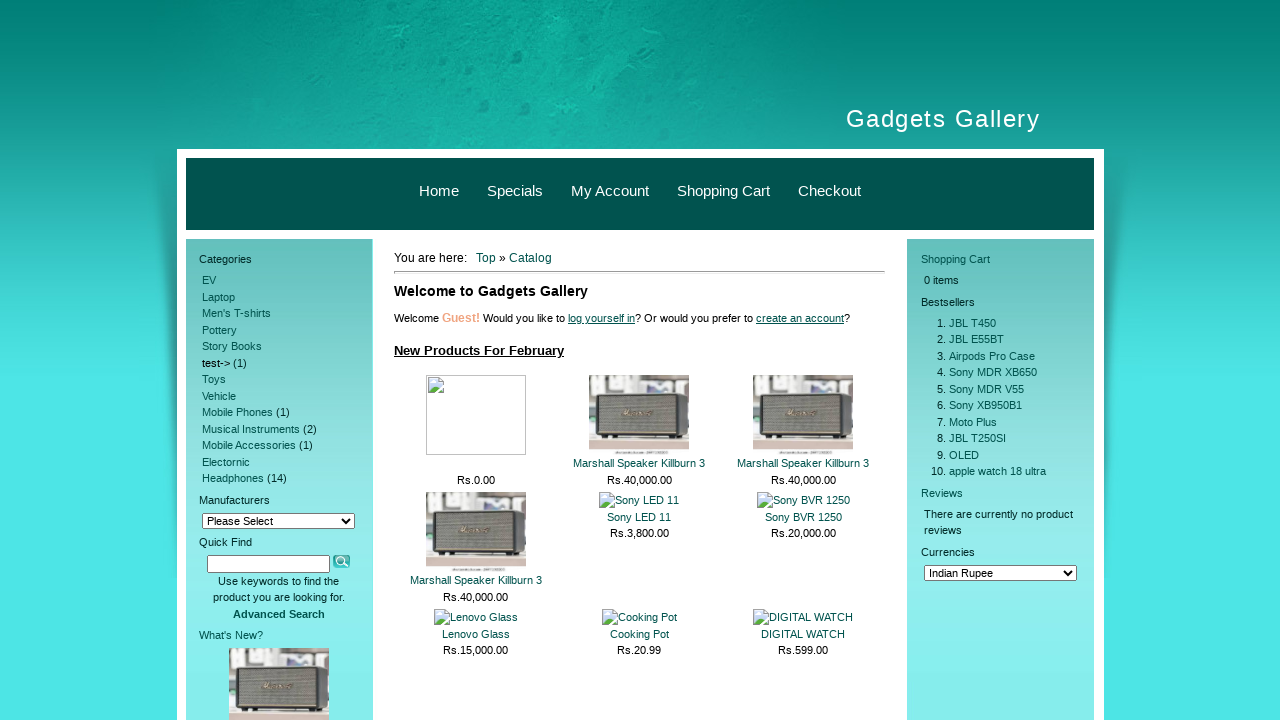

Retrieved text content from category link: Toys
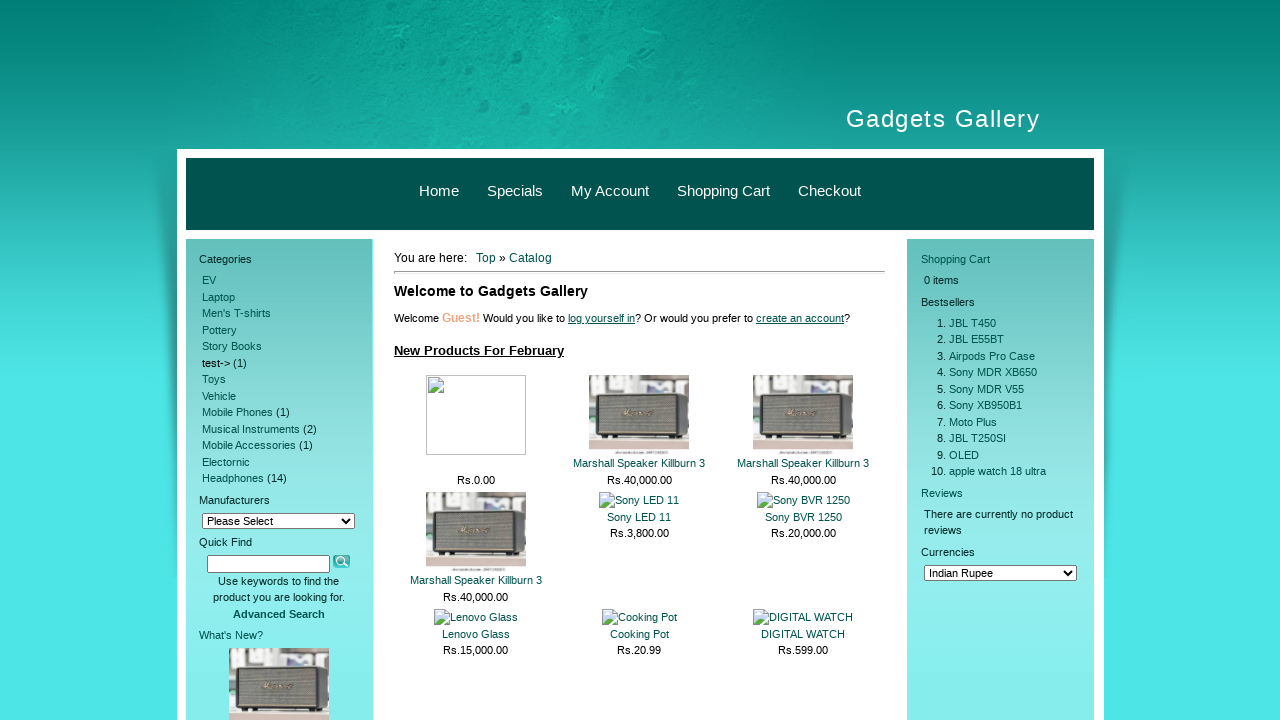

Clicked category link: Toys at (214, 379) on xpath=//*[@id="left_sidebar"]/div[1]/div[2] >> a >> nth=6
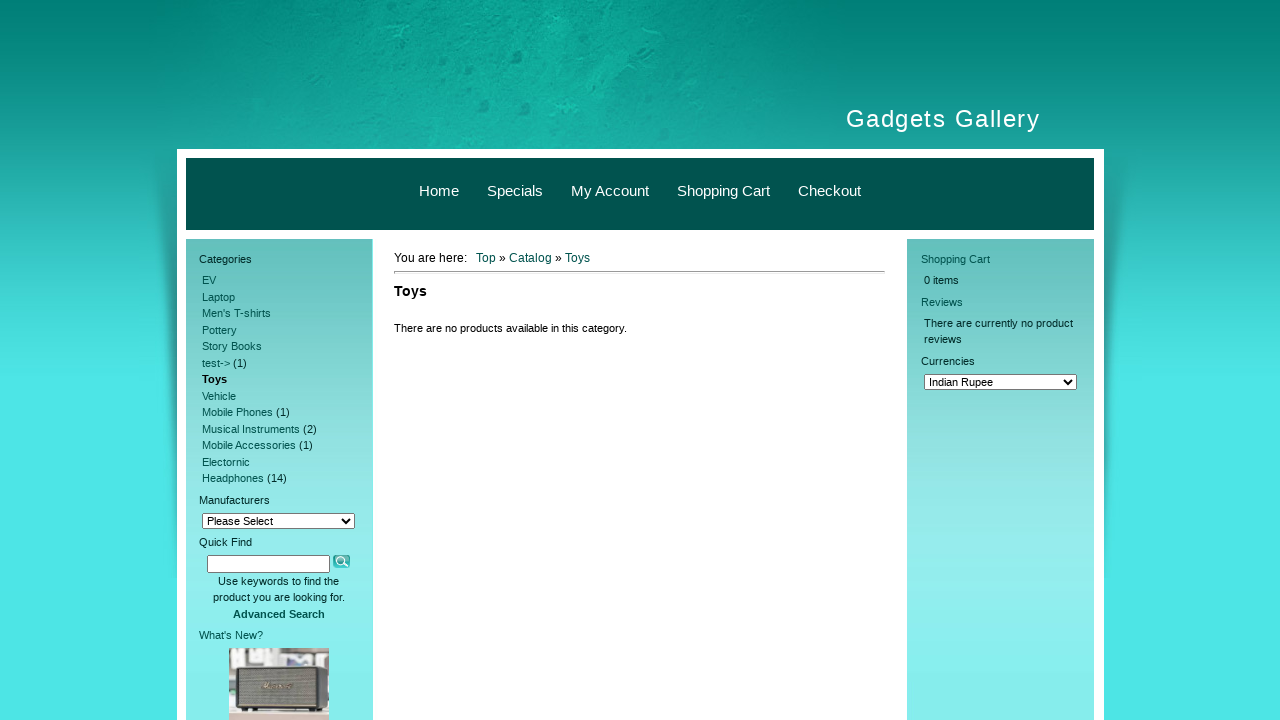

Navigated to category page: Toys, Gadgets Gallery at http://122.170.14.195:8080/uth/gadgetsgallery/catalog/index.php?cPath=101
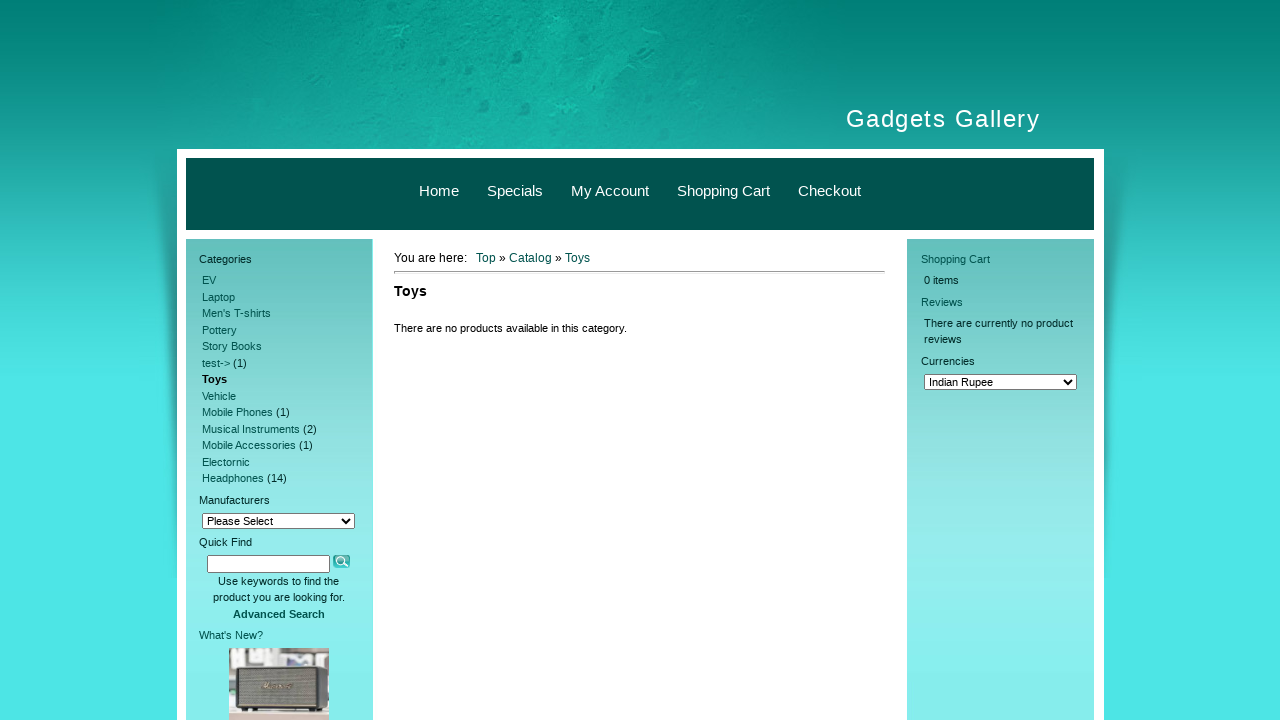

Waited 1000ms on category page
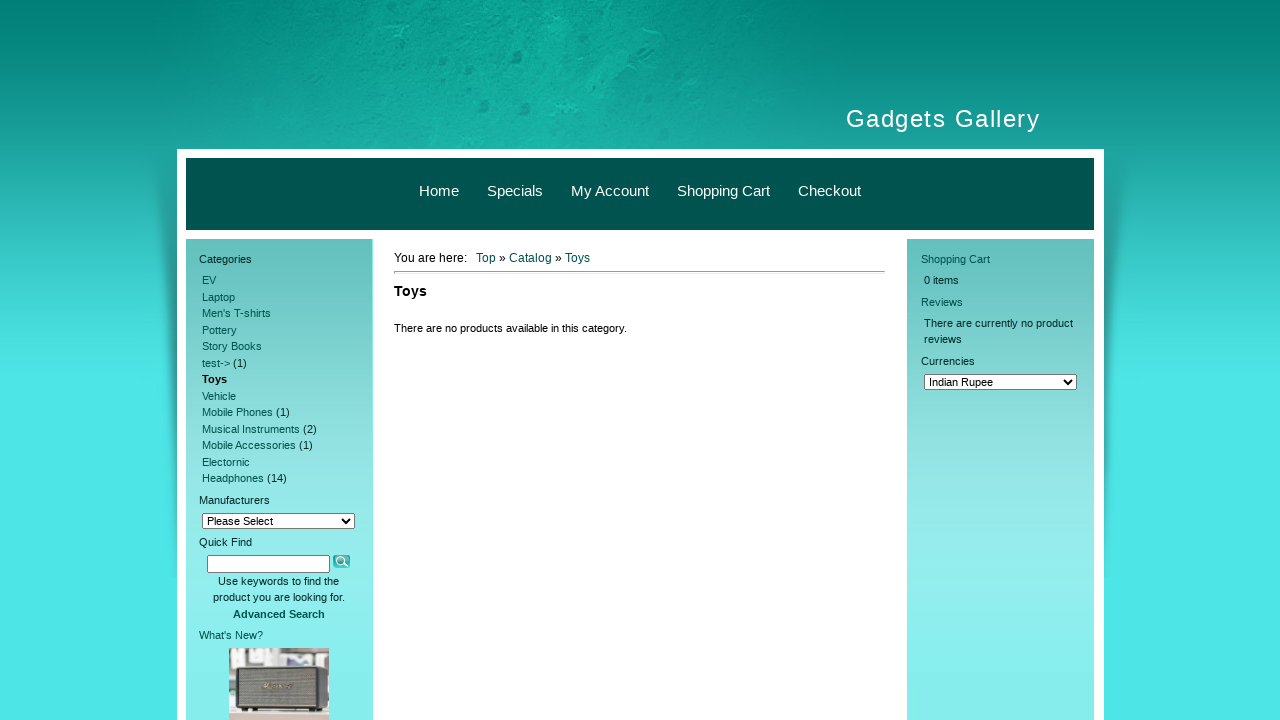

Navigated back to catalog page
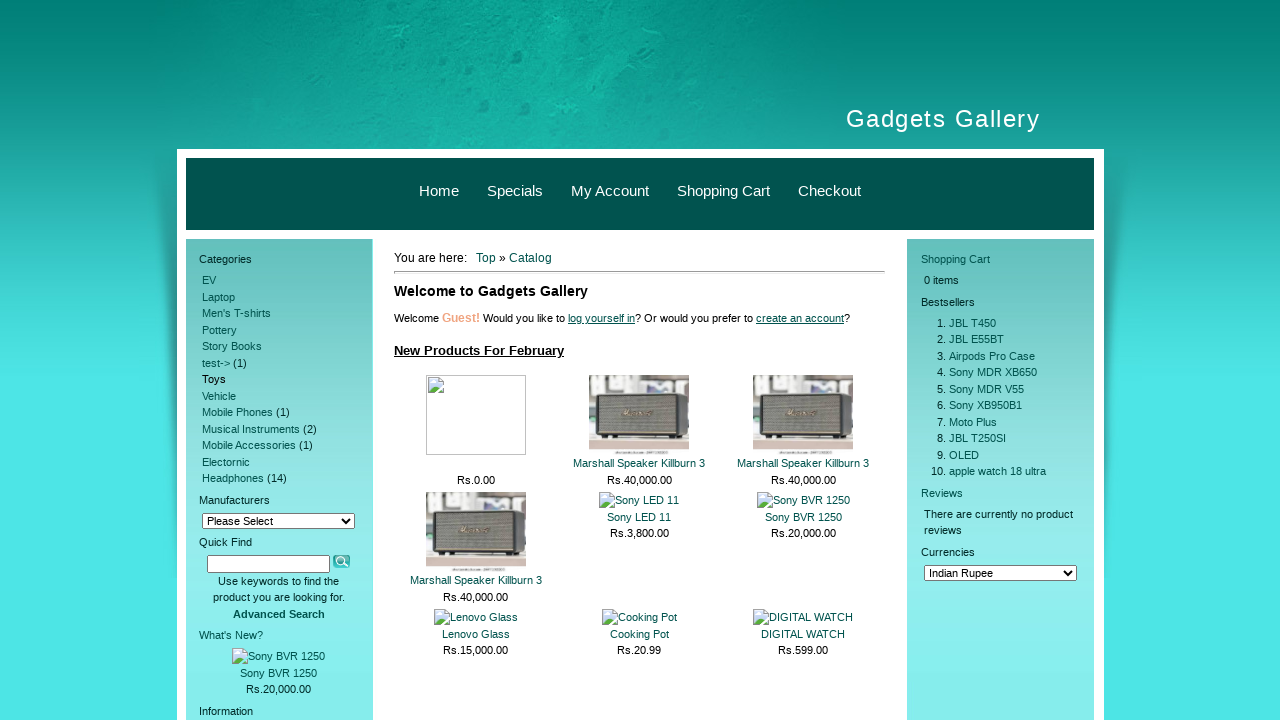

Waited 1000ms after navigation back
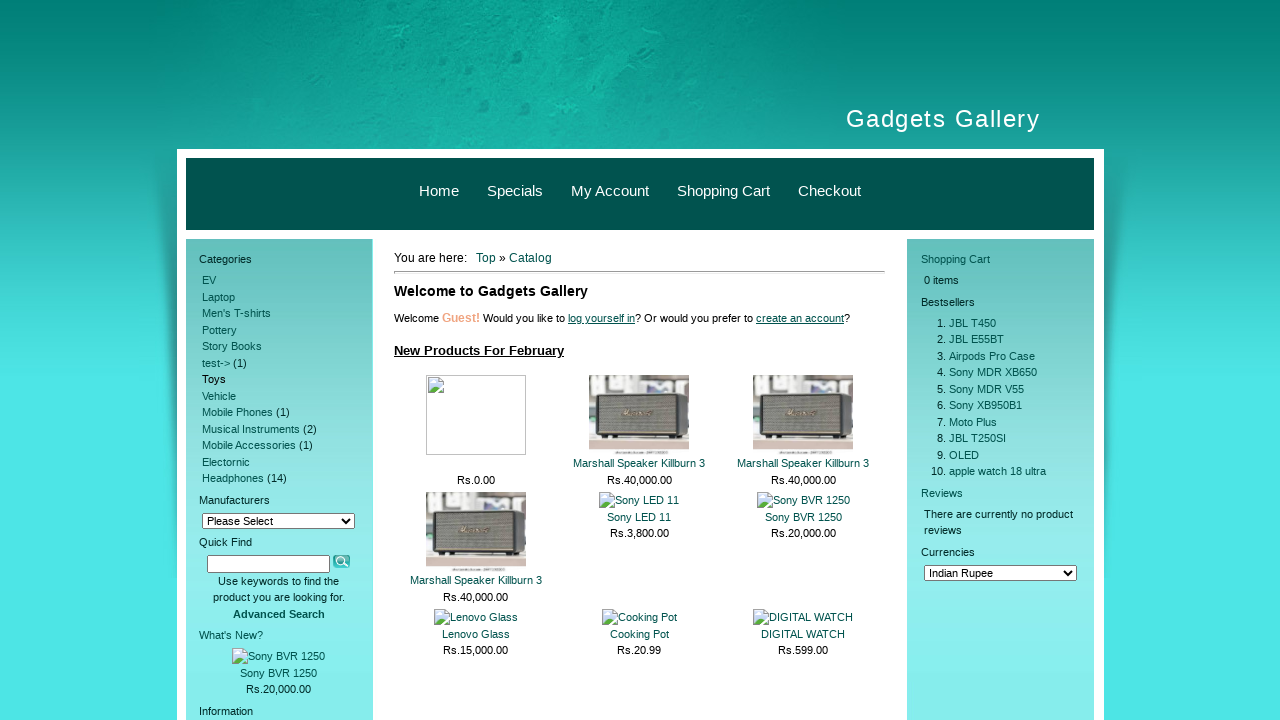

Re-fetched category sidebar element for next iteration
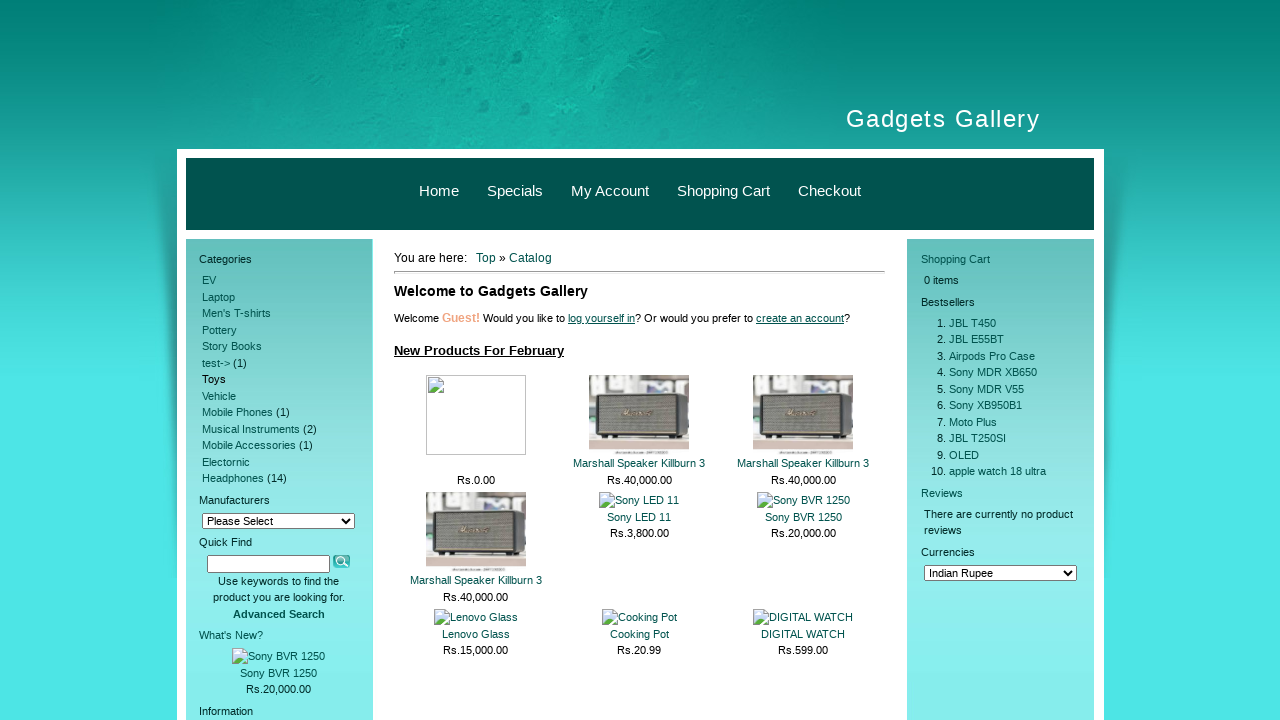

Re-fetched all category links from sidebar
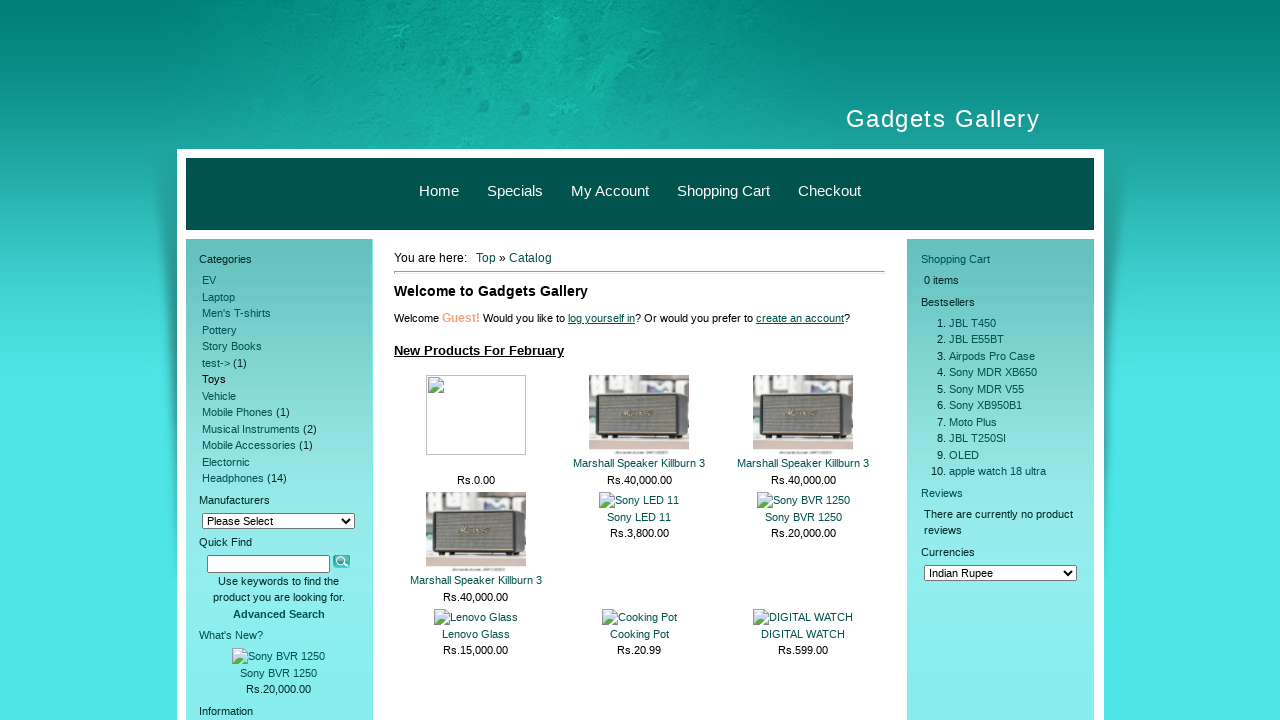

Retrieved text content from category link: Vehicle
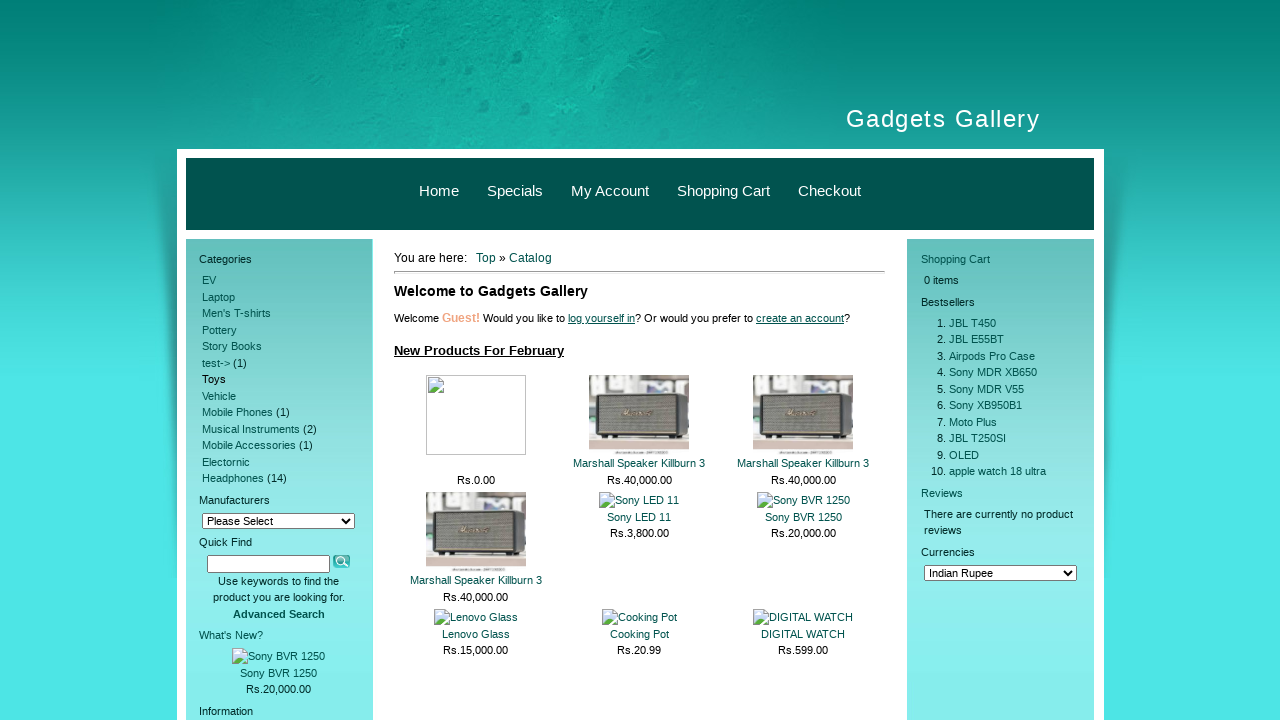

Clicked category link: Vehicle at (219, 396) on xpath=//*[@id="left_sidebar"]/div[1]/div[2] >> a >> nth=7
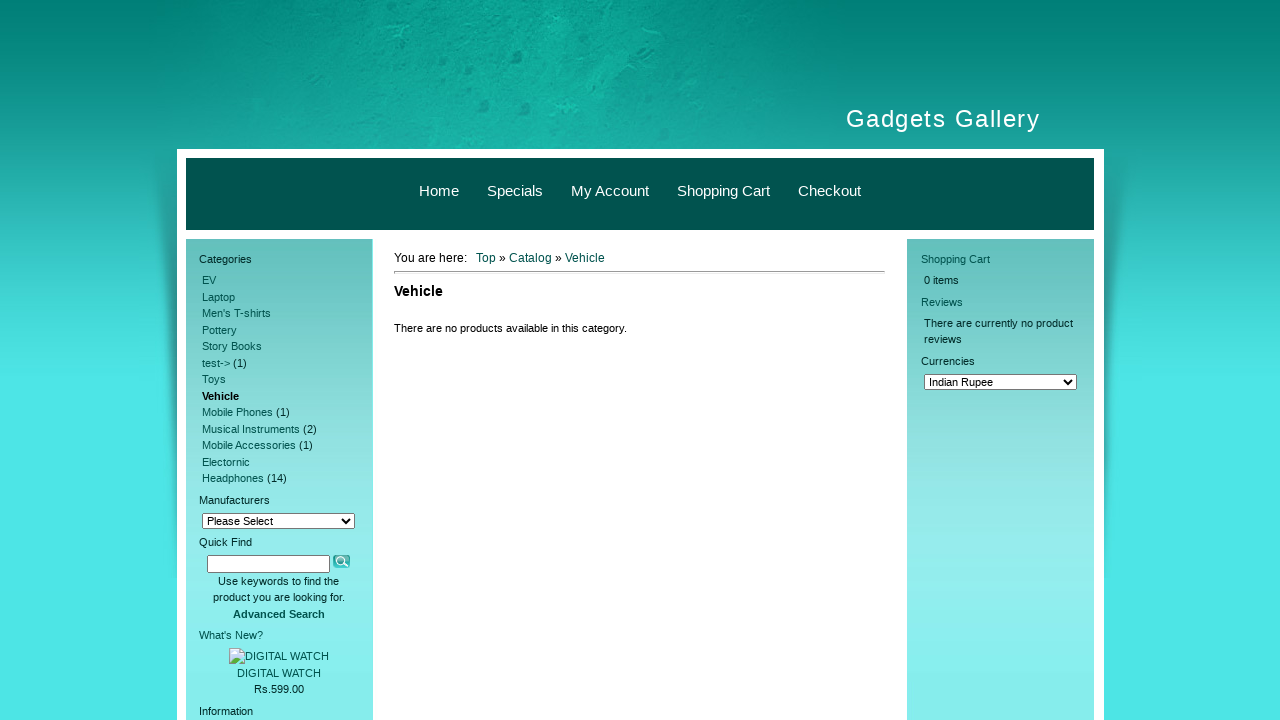

Navigated to category page: Vehicle, Gadgets Gallery at http://122.170.14.195:8080/uth/gadgetsgallery/catalog/index.php?cPath=45
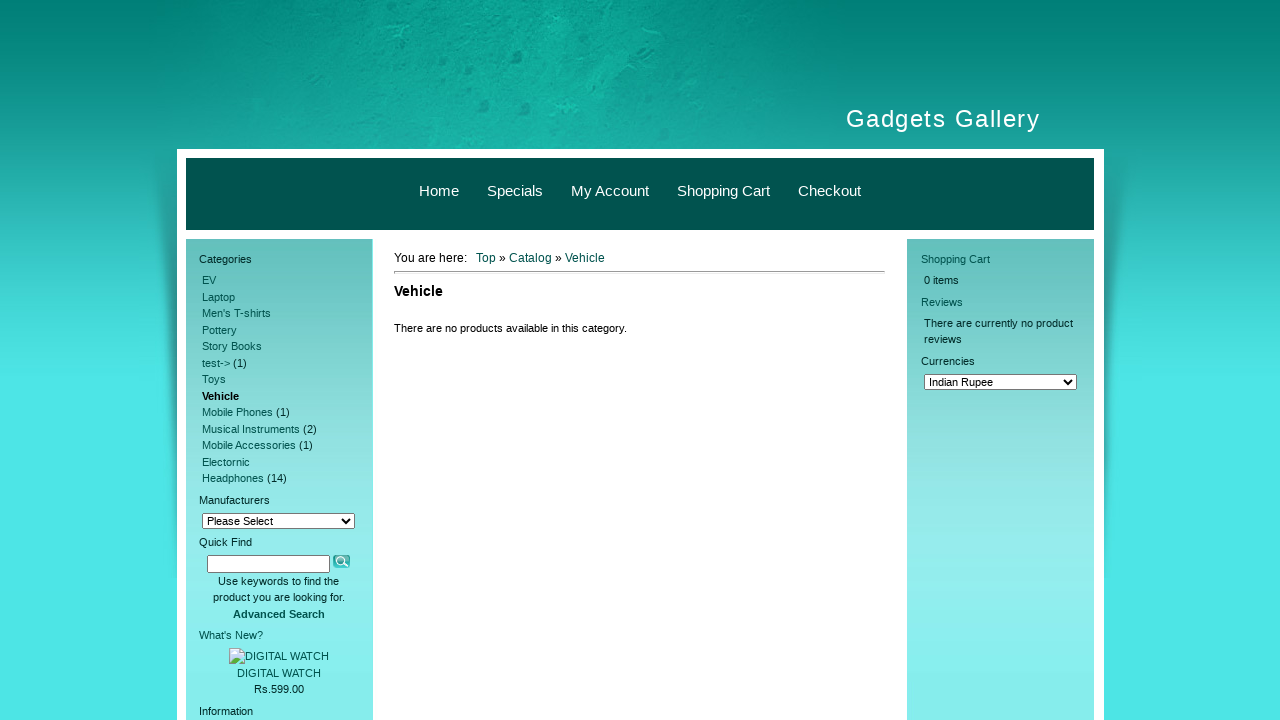

Waited 1000ms on category page
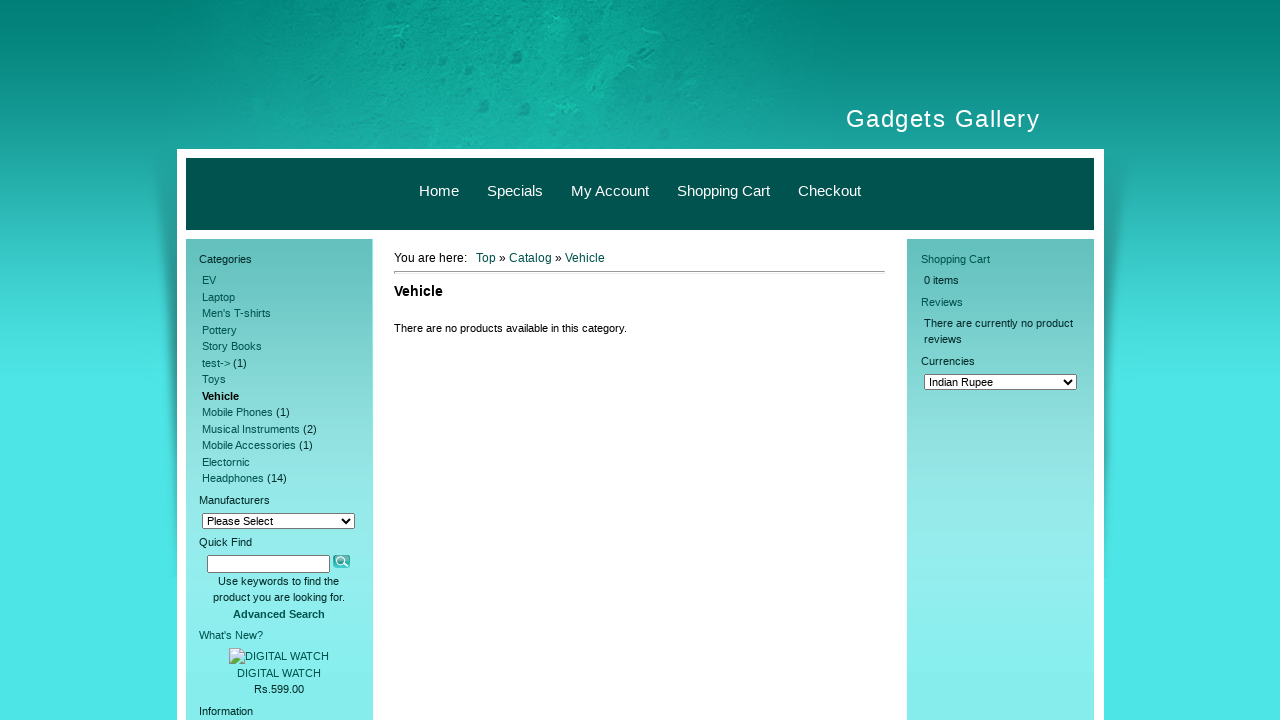

Navigated back to catalog page
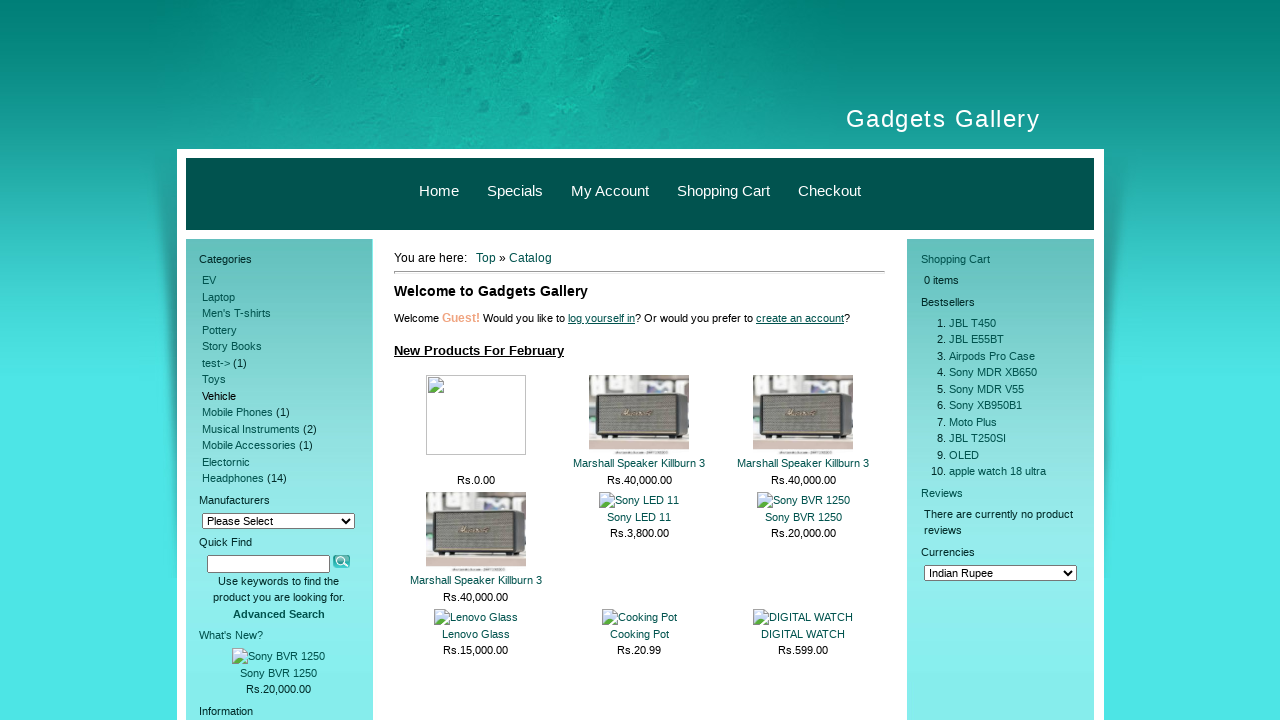

Waited 1000ms after navigation back
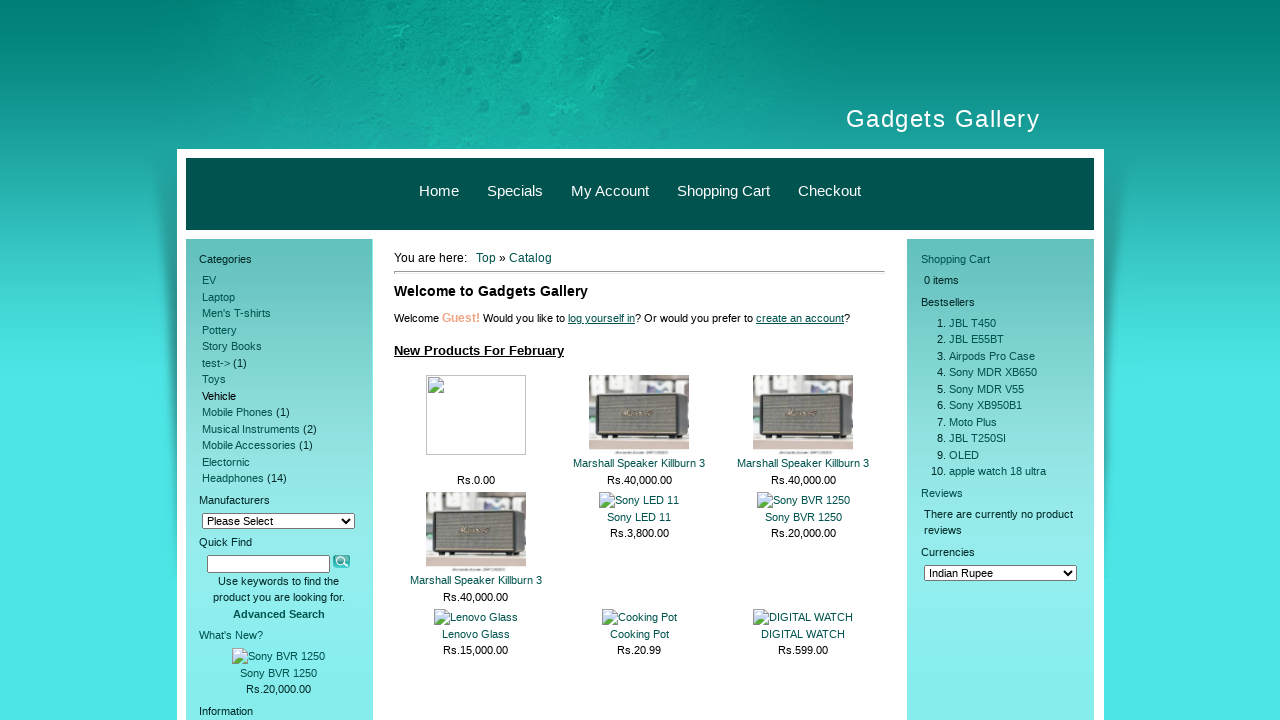

Re-fetched category sidebar element for next iteration
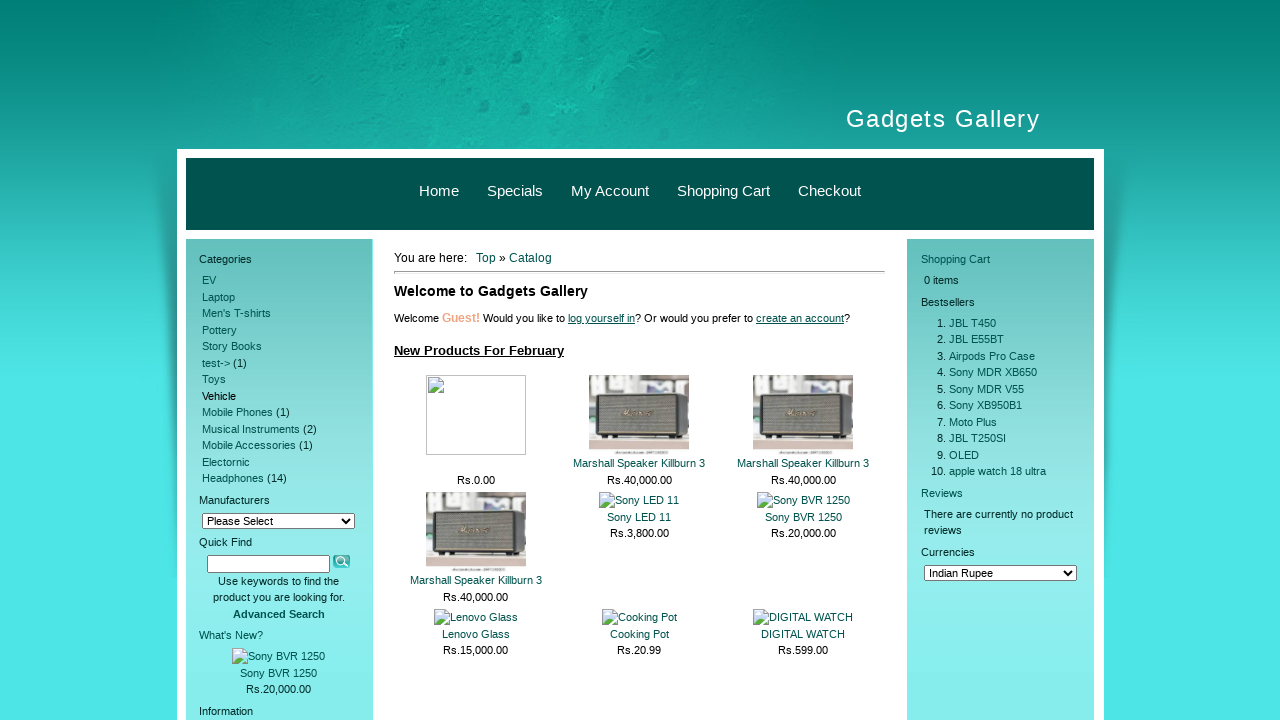

Re-fetched all category links from sidebar
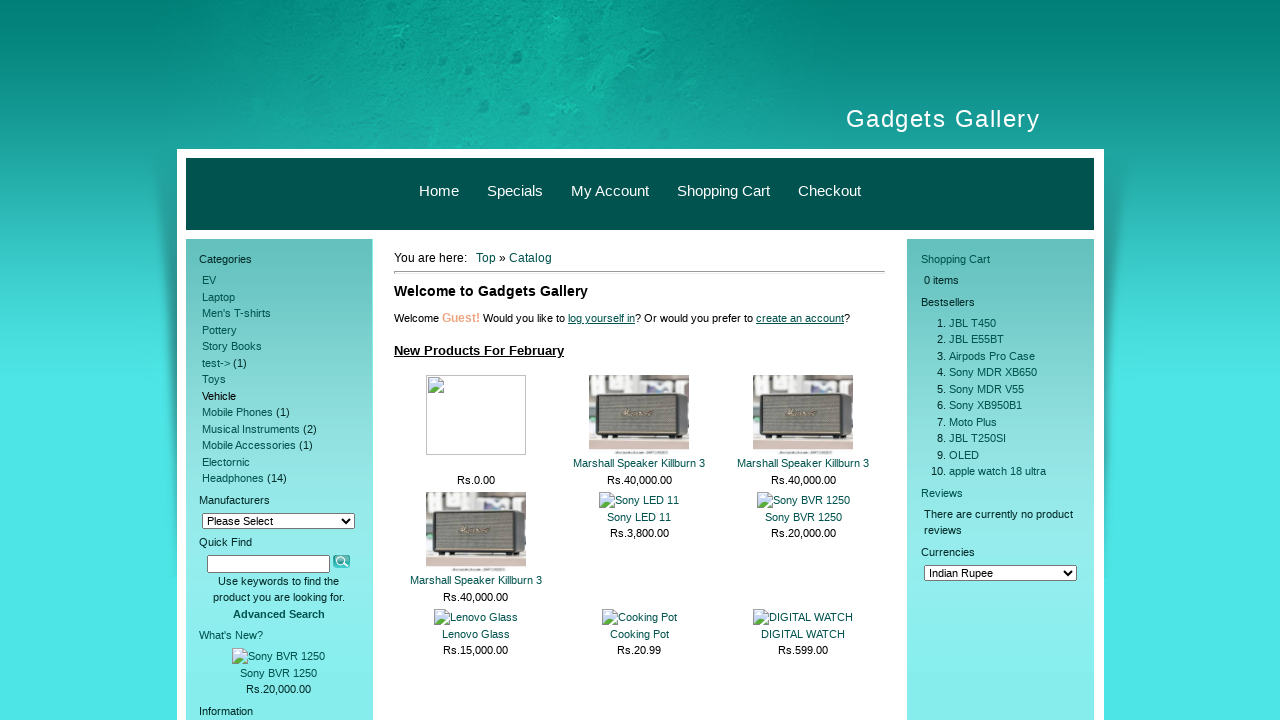

Retrieved text content from category link: Mobile Phones
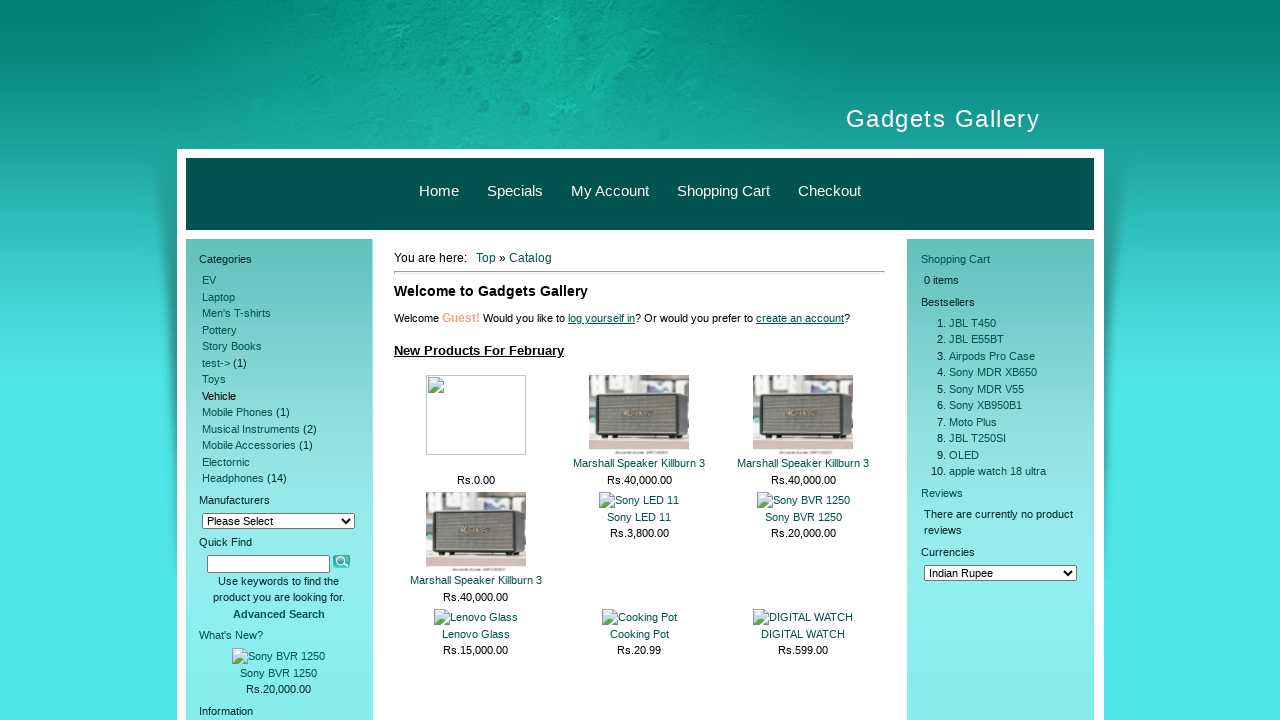

Clicked category link: Mobile Phones at (238, 412) on xpath=//*[@id="left_sidebar"]/div[1]/div[2] >> a >> nth=8
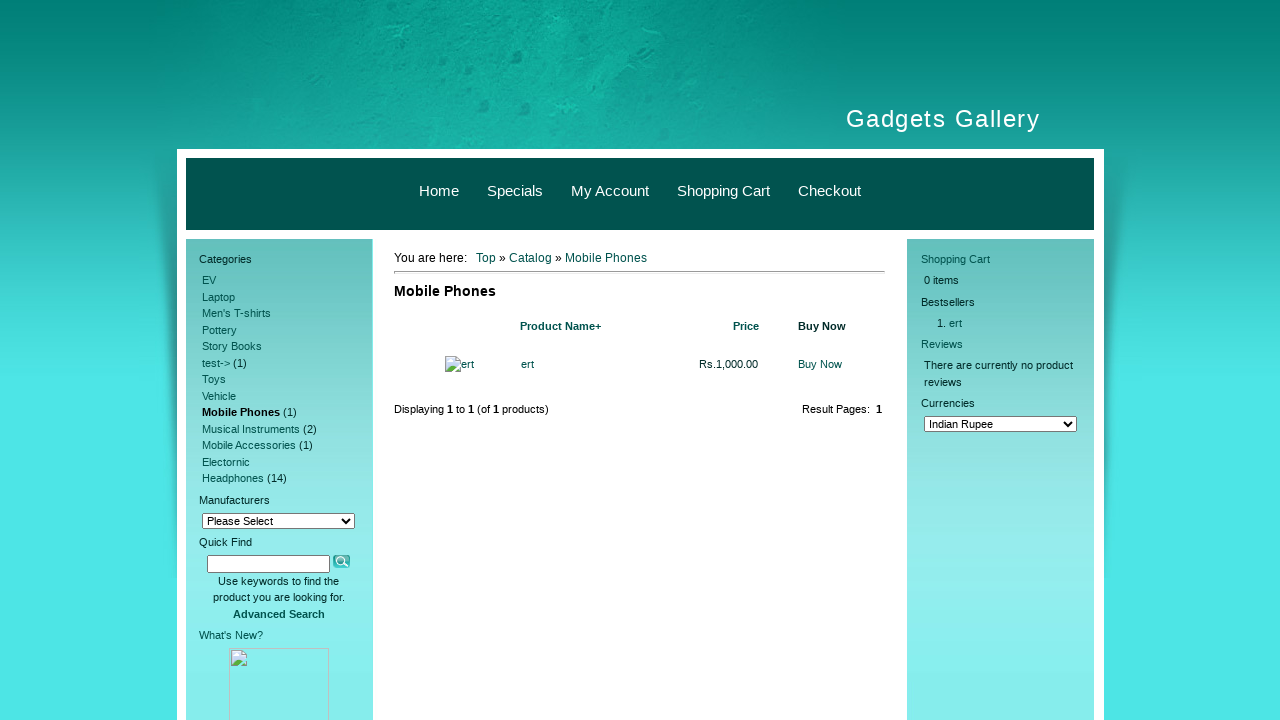

Navigated to category page: Mobile Phones, Gadgets Gallery at http://122.170.14.195:8080/uth/gadgetsgallery/catalog/index.php?cPath=48
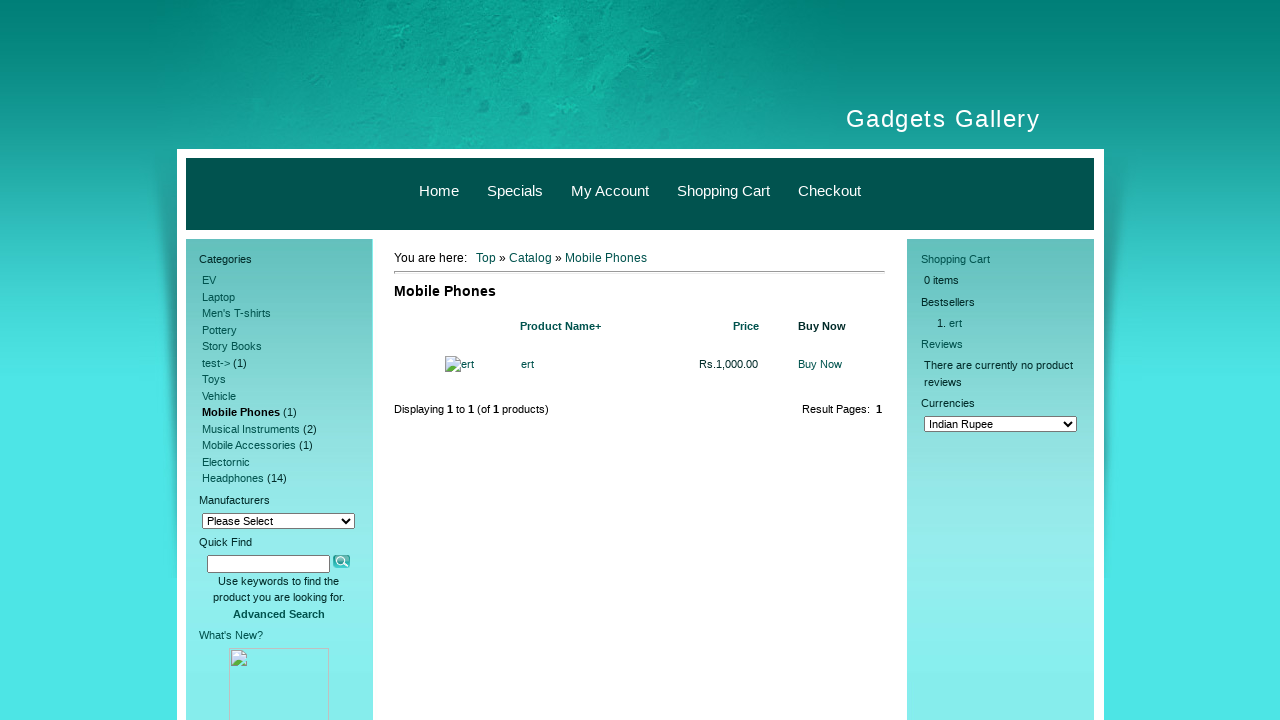

Waited 1000ms on category page
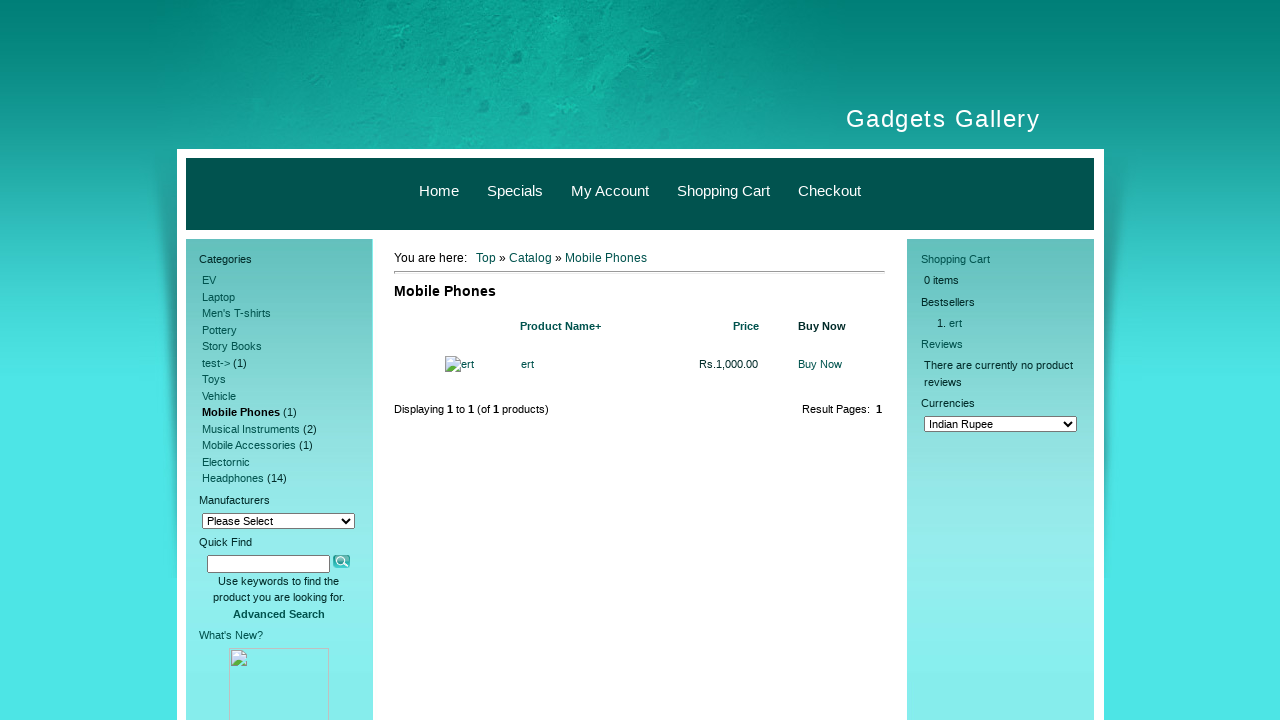

Navigated back to catalog page
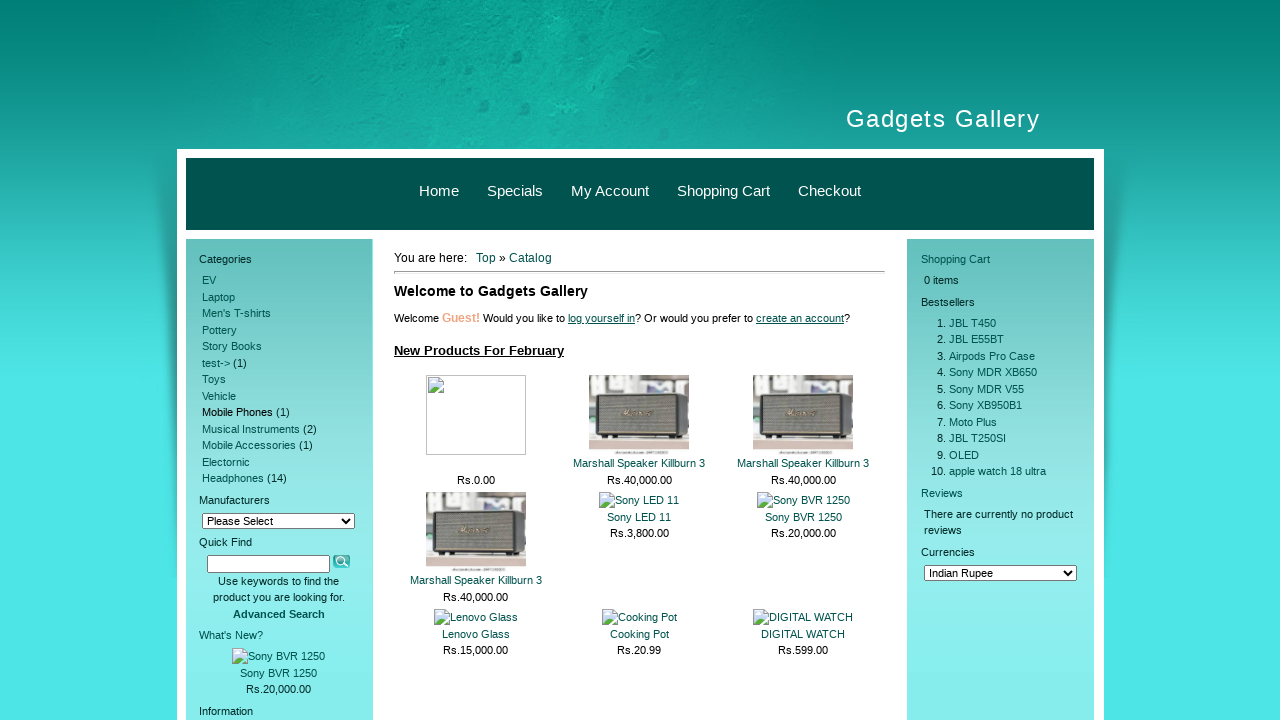

Waited 1000ms after navigation back
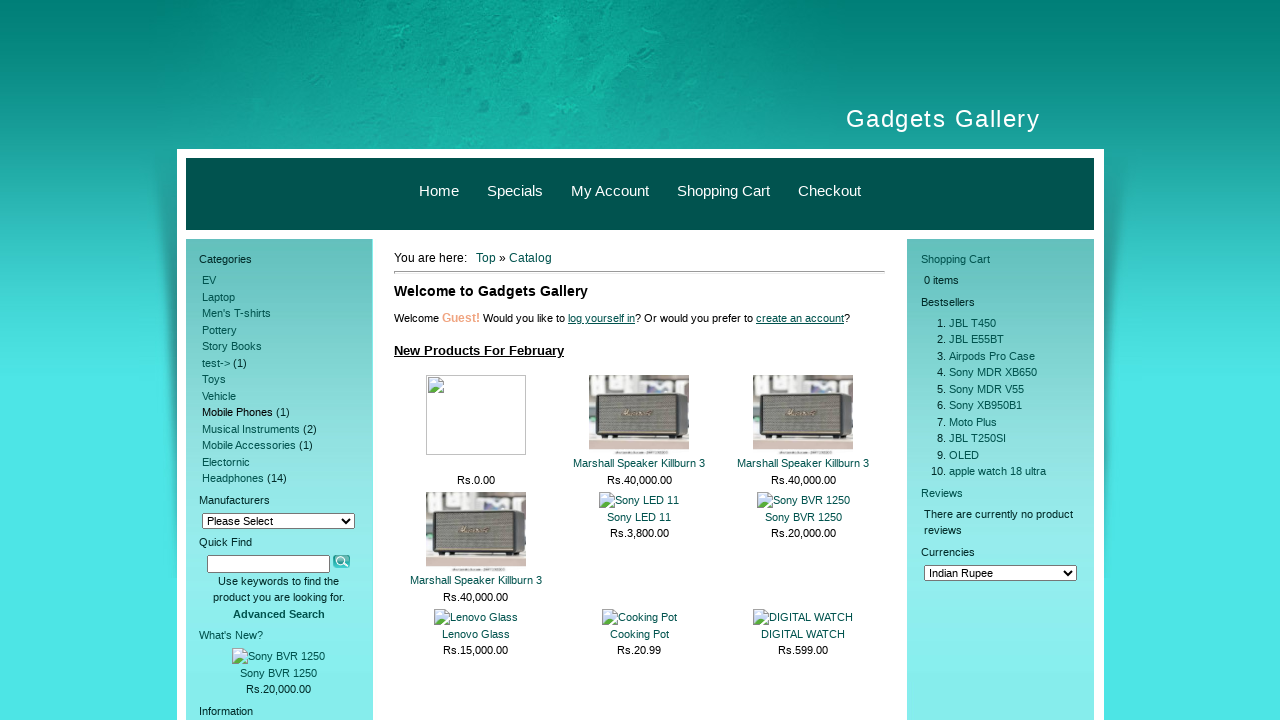

Re-fetched category sidebar element for next iteration
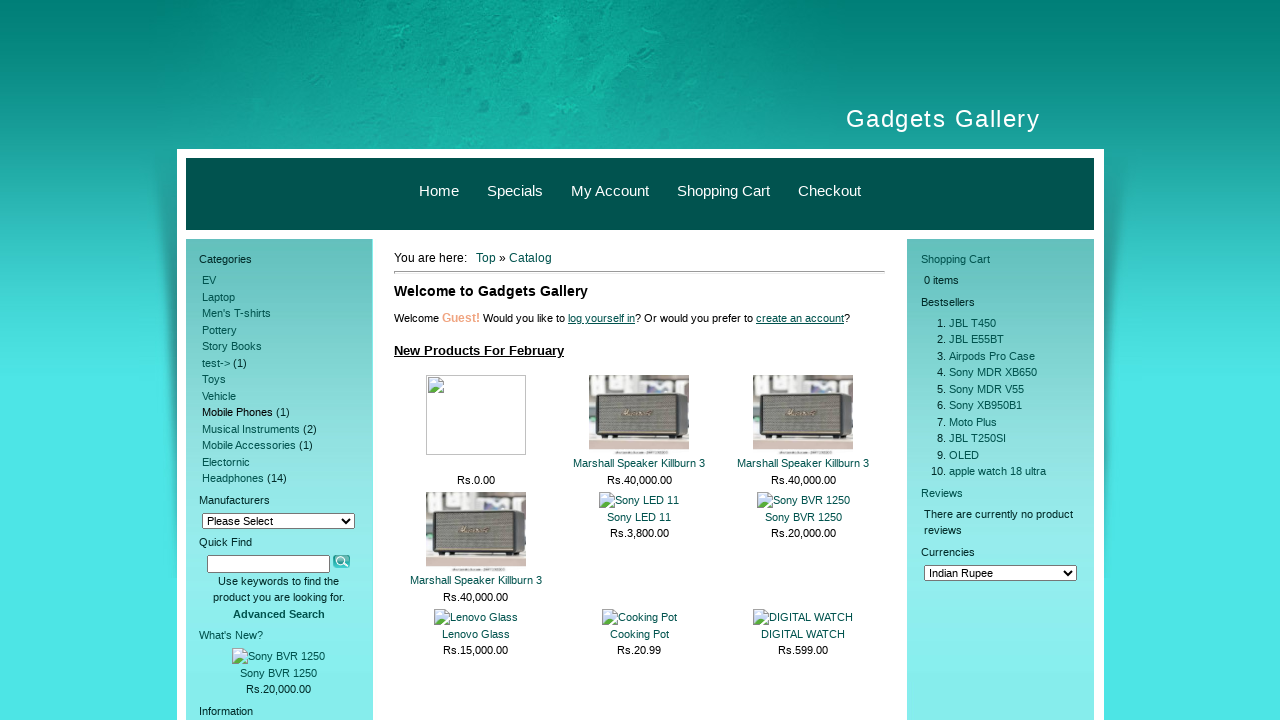

Re-fetched all category links from sidebar
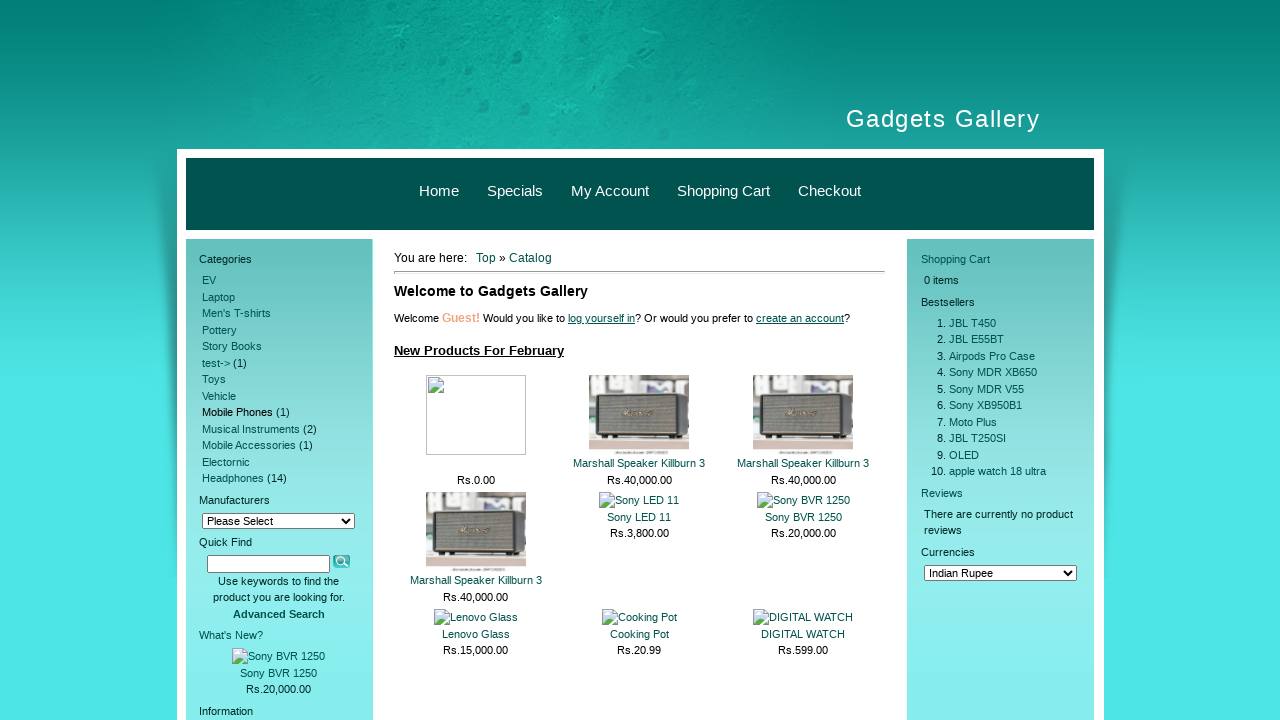

Retrieved text content from category link: Musical Instruments
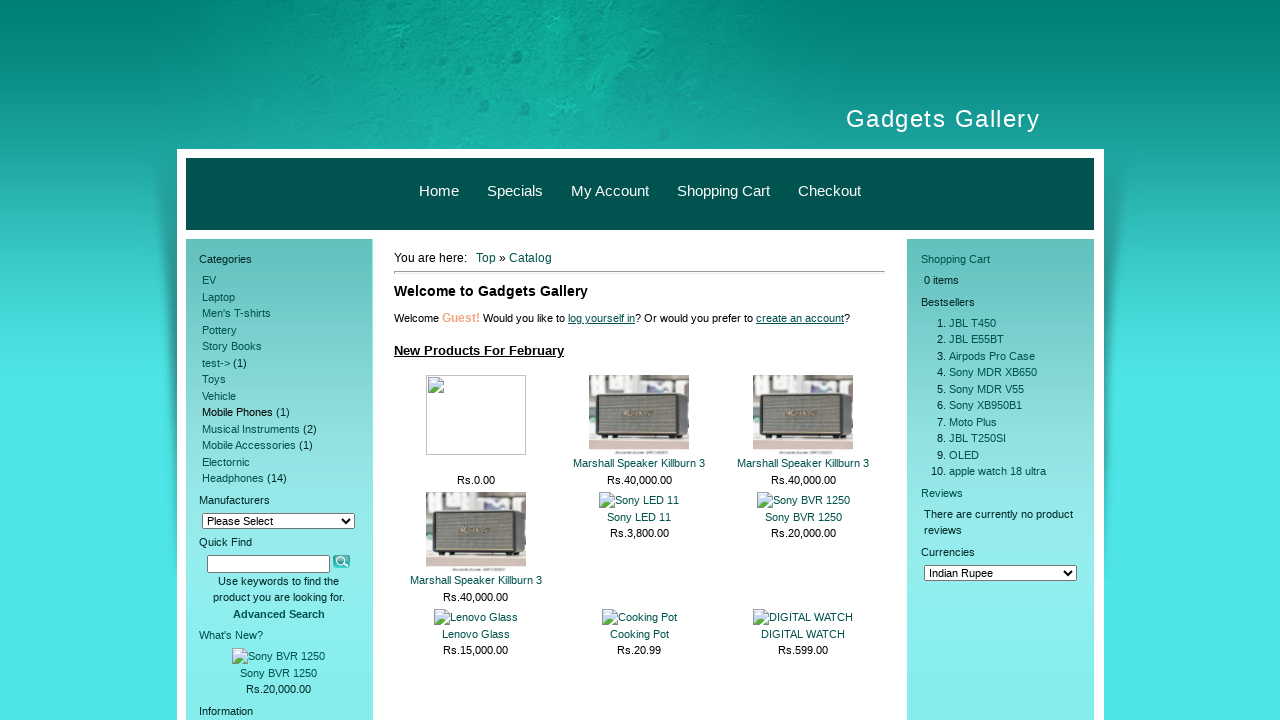

Clicked category link: Musical Instruments at (251, 428) on xpath=//*[@id="left_sidebar"]/div[1]/div[2] >> a >> nth=9
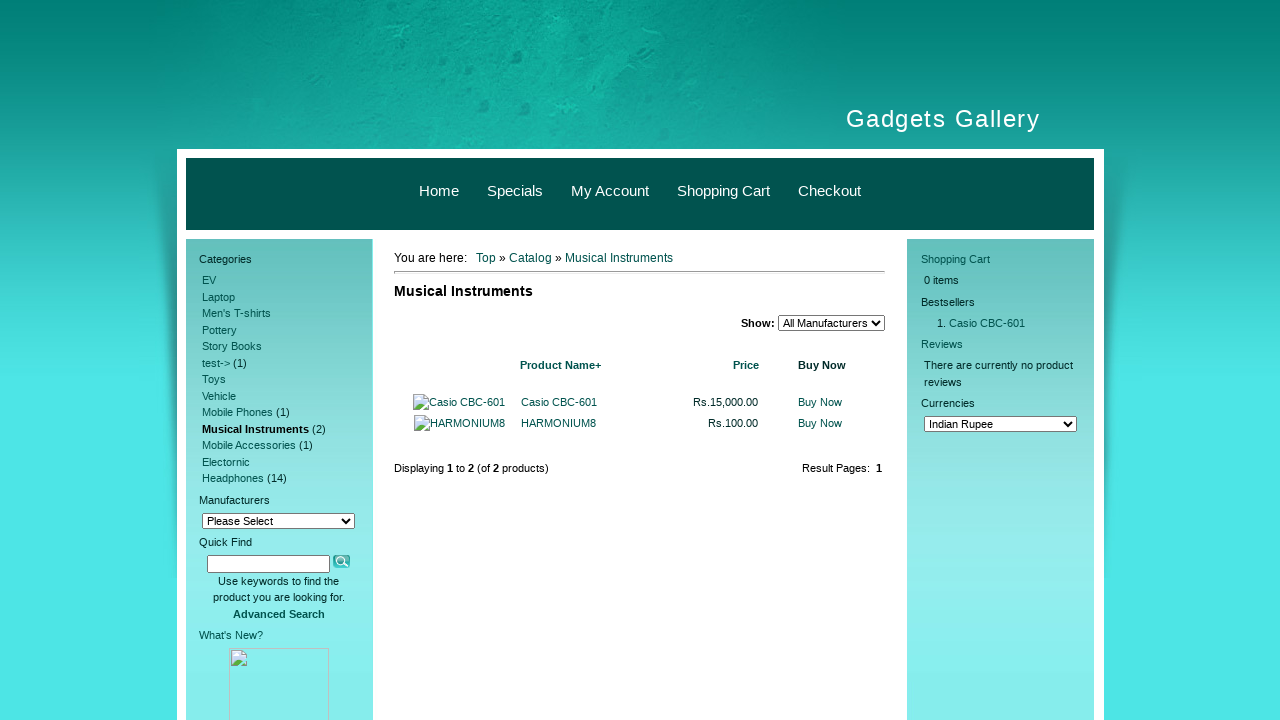

Navigated to category page: Musical Instruments, Gadgets Gallery at http://122.170.14.195:8080/uth/gadgetsgallery/catalog/index.php?cPath=102
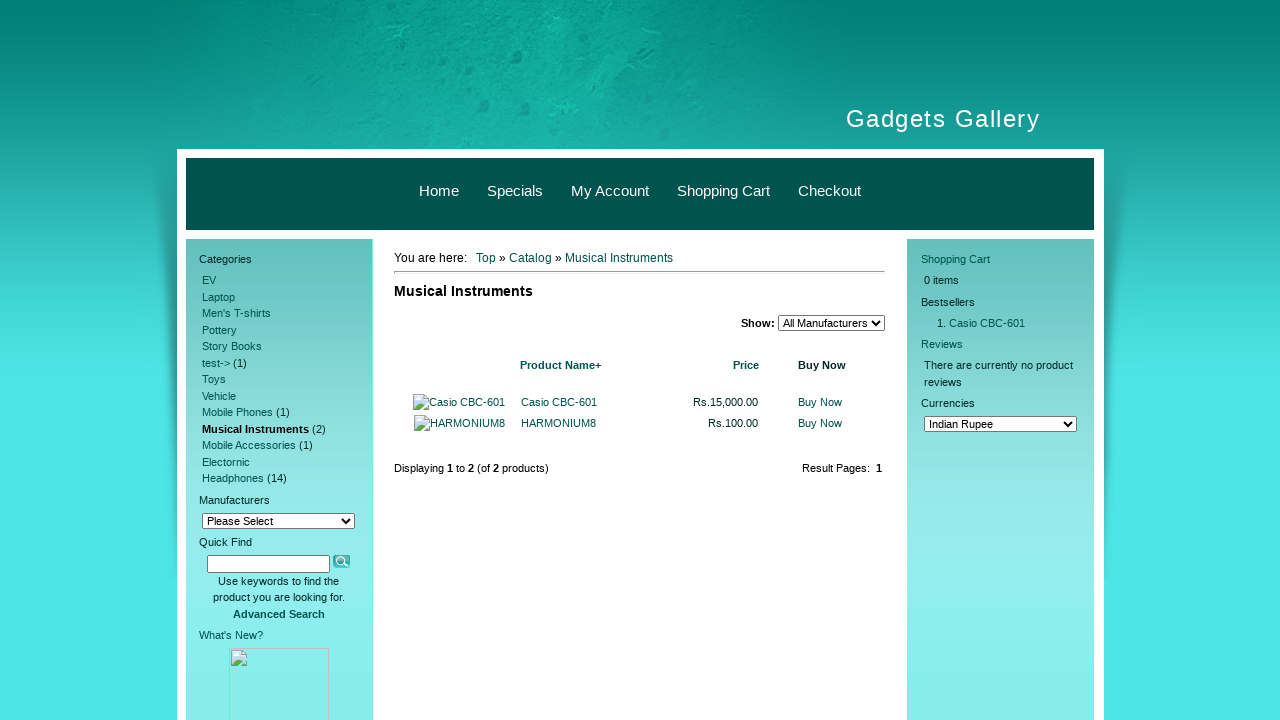

Waited 1000ms on category page
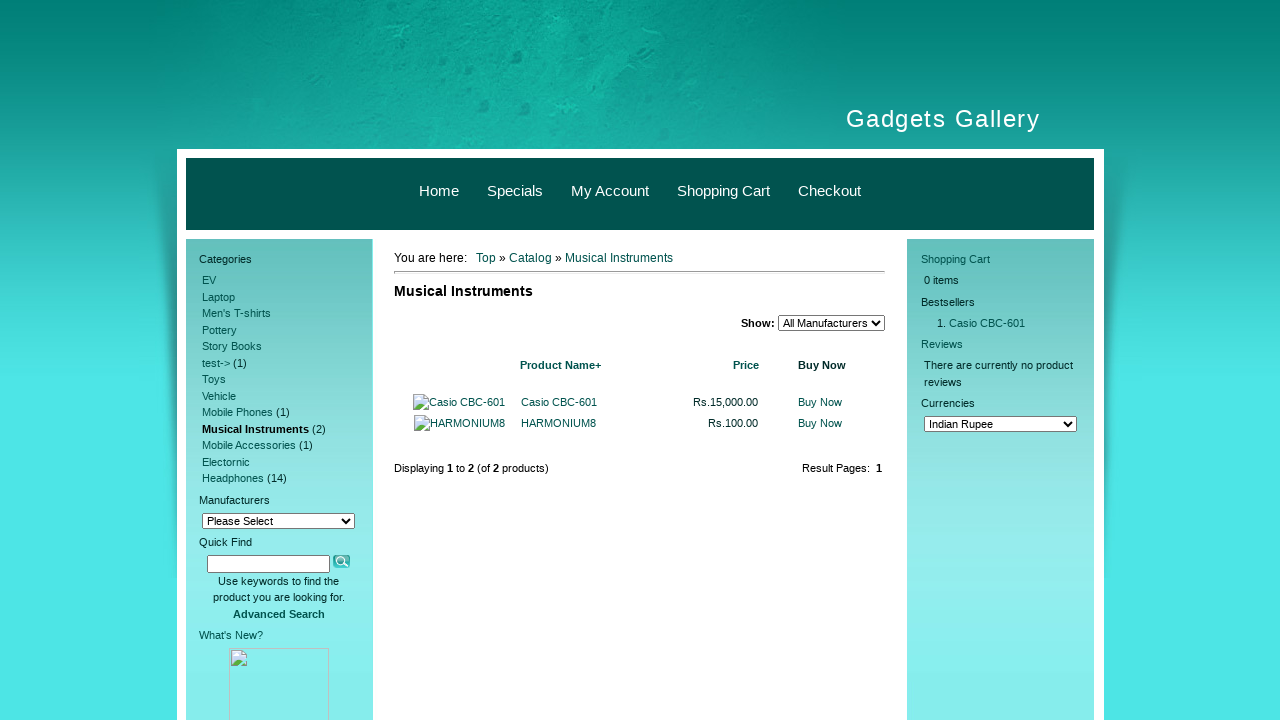

Navigated back to catalog page
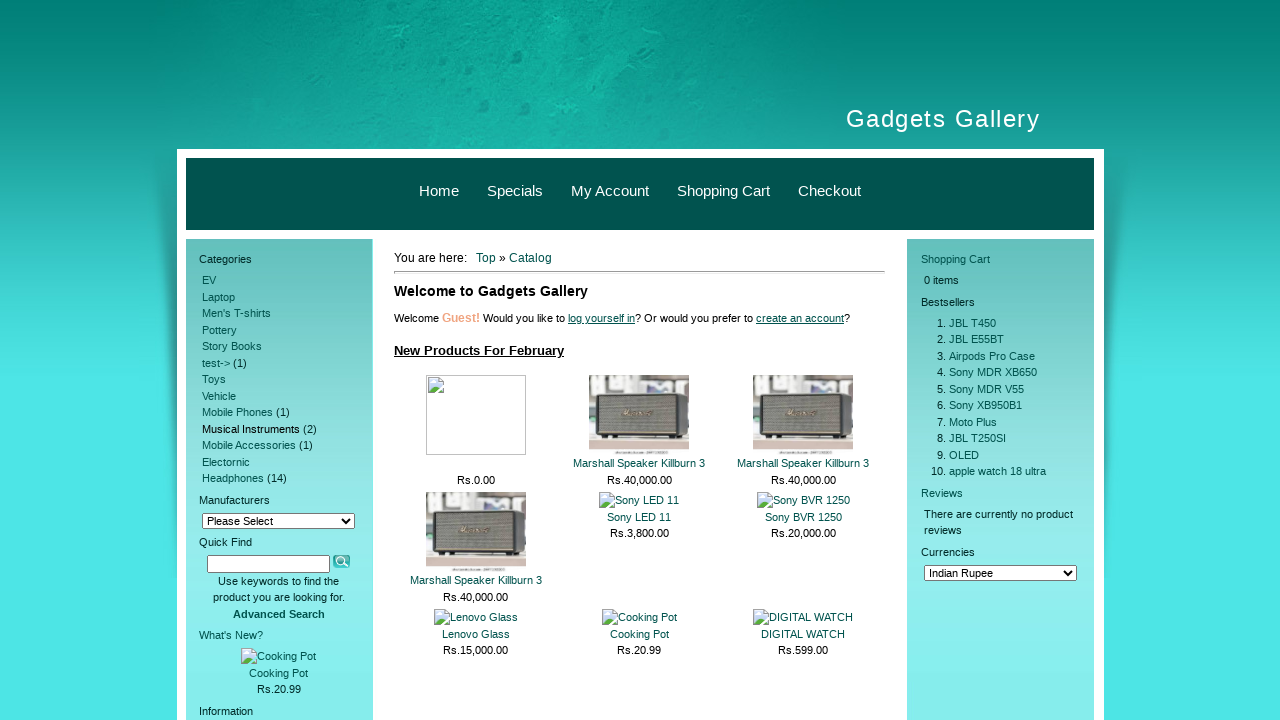

Waited 1000ms after navigation back
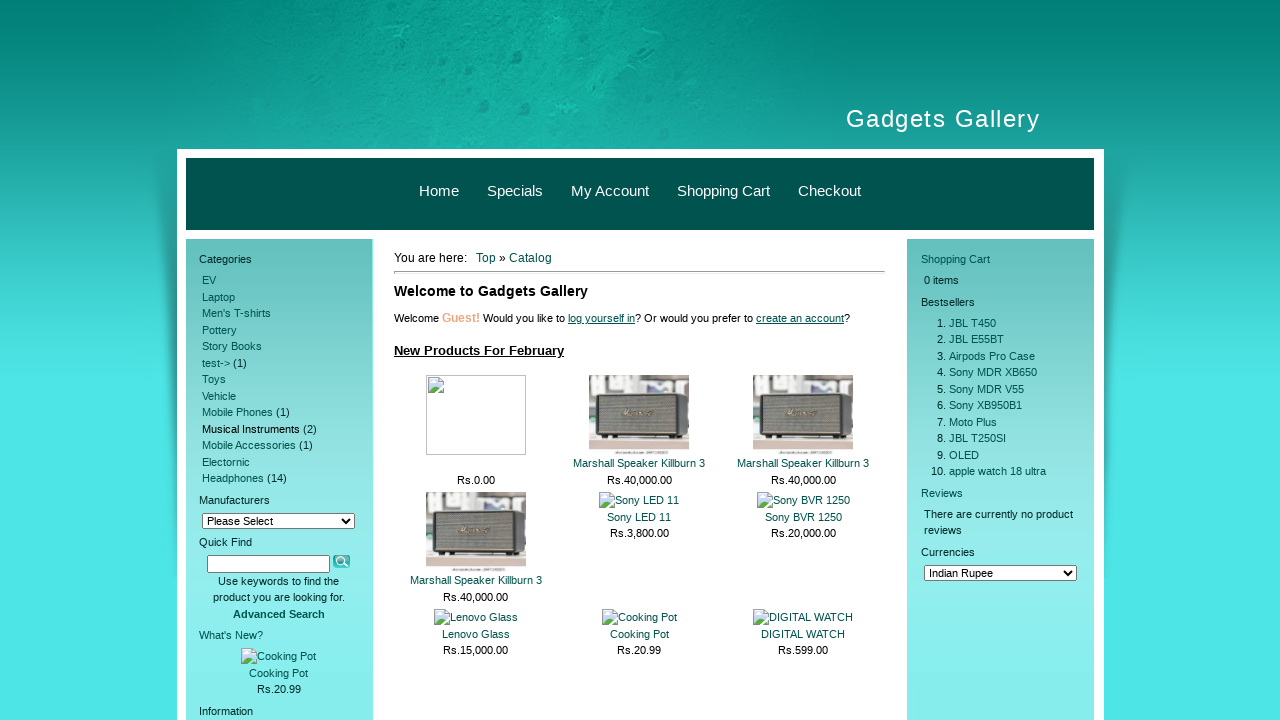

Re-fetched category sidebar element for next iteration
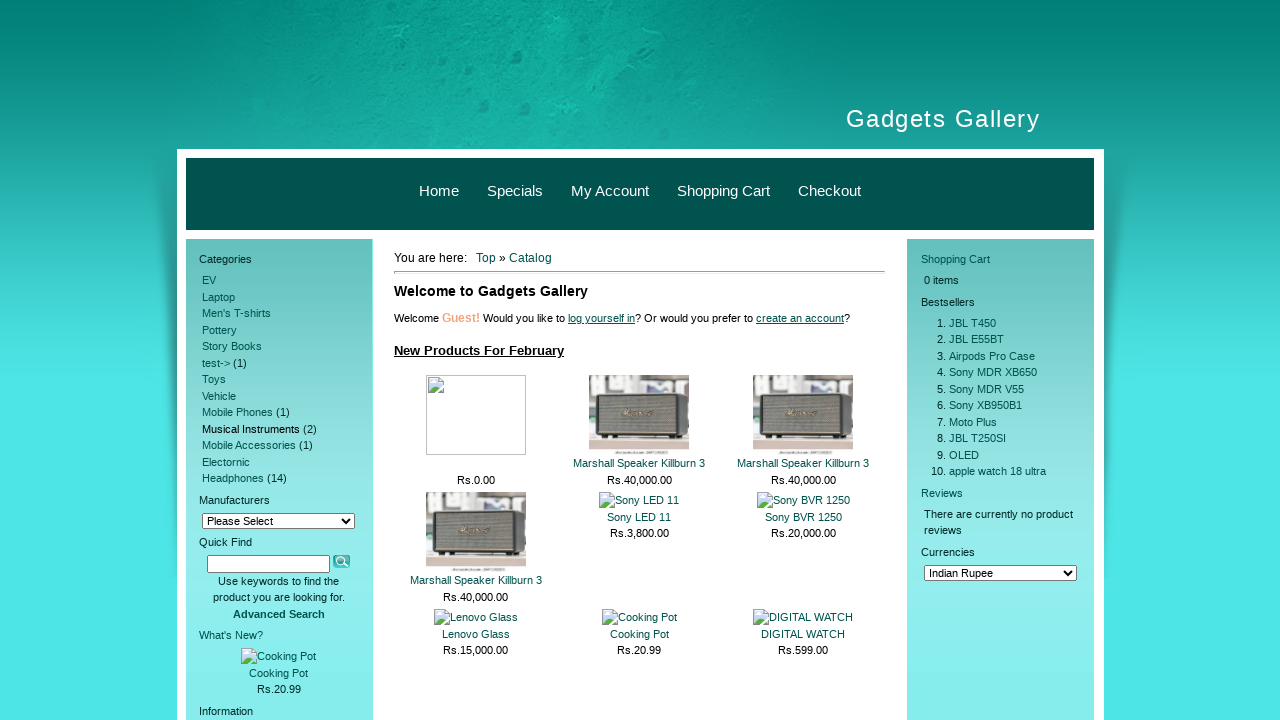

Re-fetched all category links from sidebar
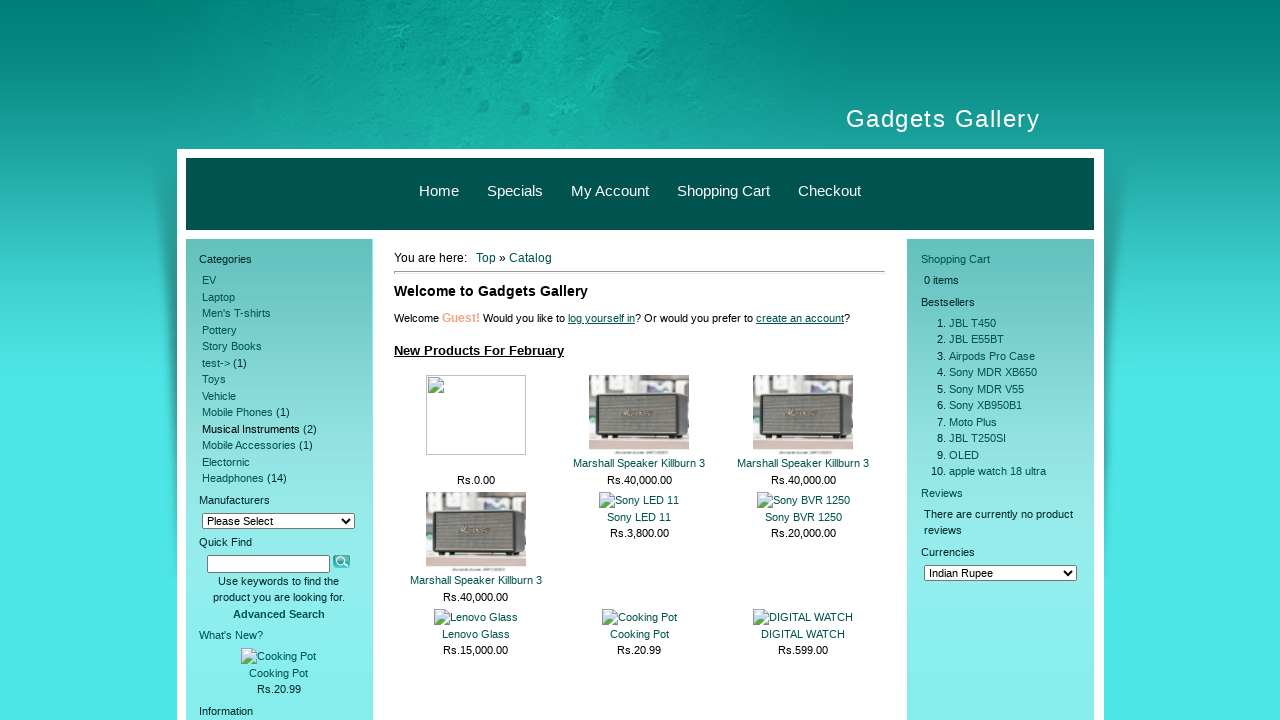

Retrieved text content from category link: Mobile Accessories
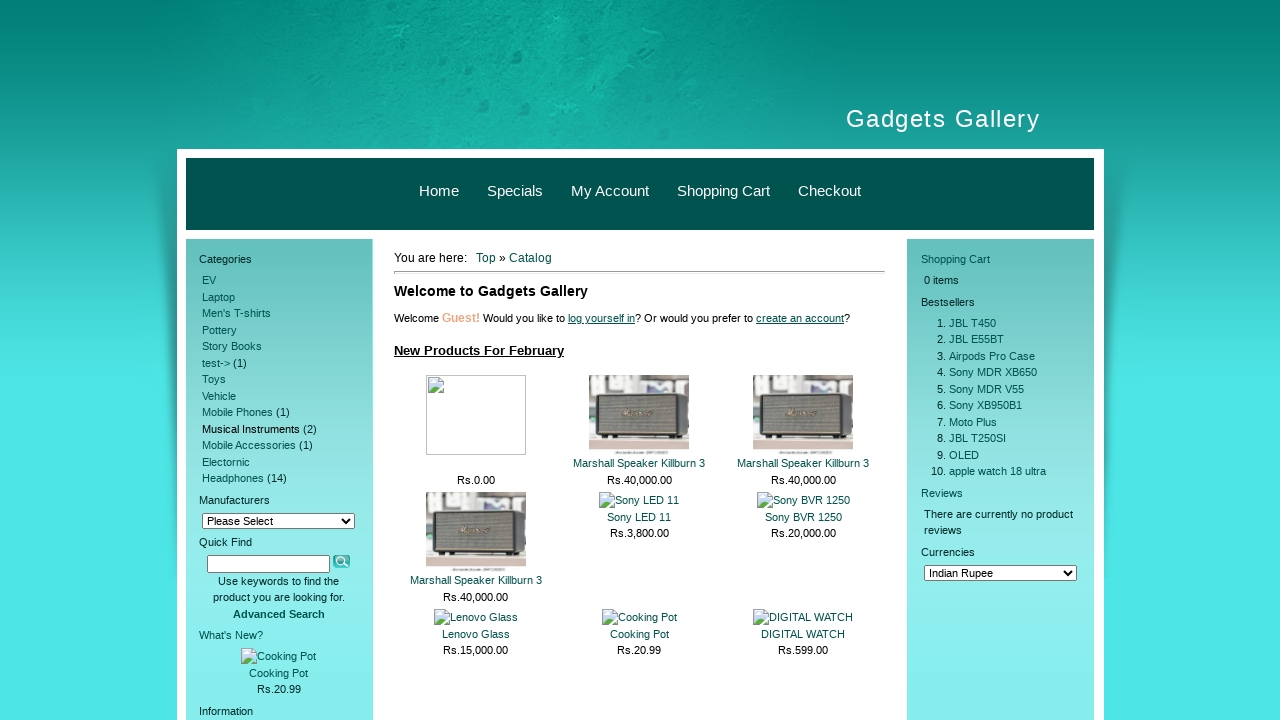

Clicked category link: Mobile Accessories at (249, 445) on xpath=//*[@id="left_sidebar"]/div[1]/div[2] >> a >> nth=10
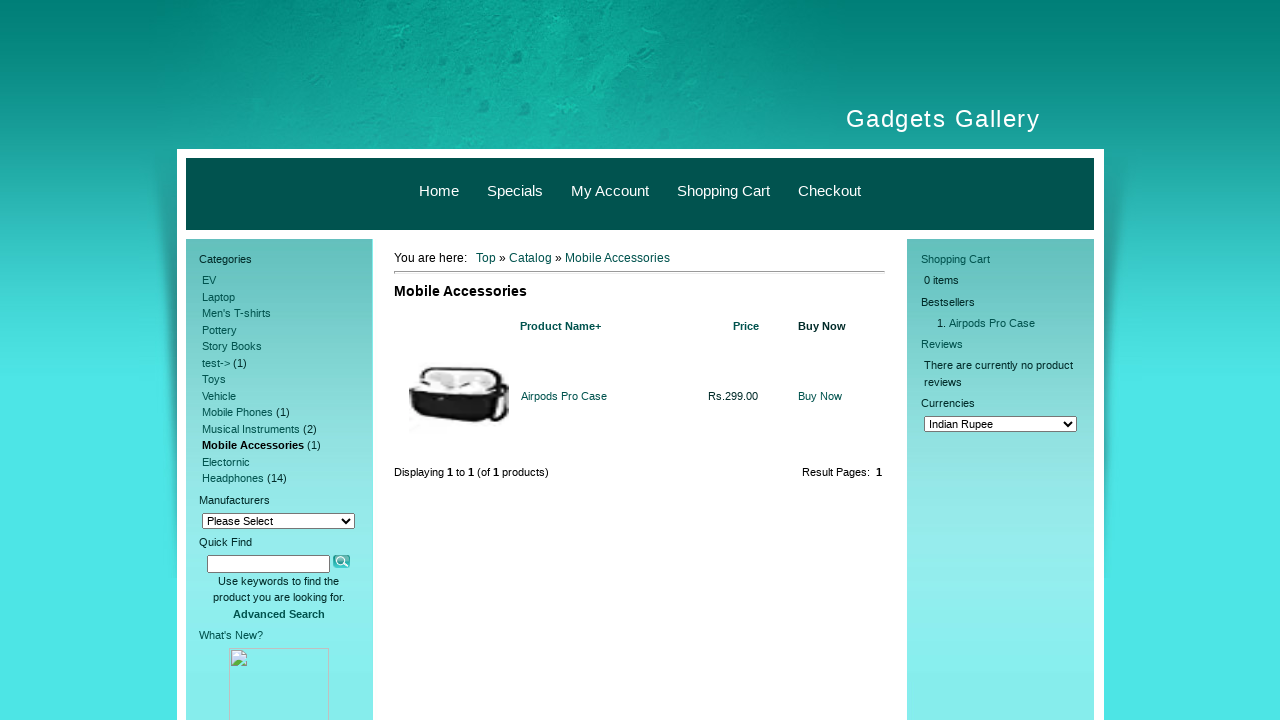

Navigated to category page: Mobile Accessories, Gadgets Gallery at http://122.170.14.195:8080/uth/gadgetsgallery/catalog/index.php?cPath=41
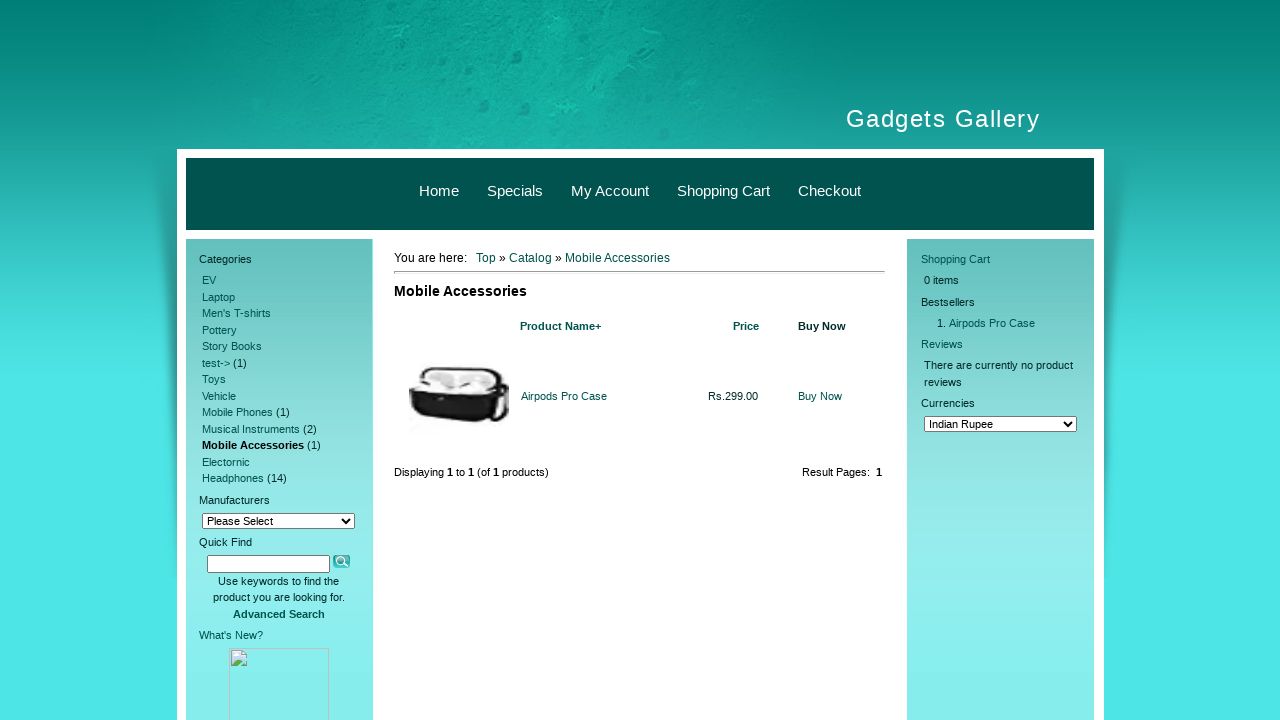

Waited 1000ms on category page
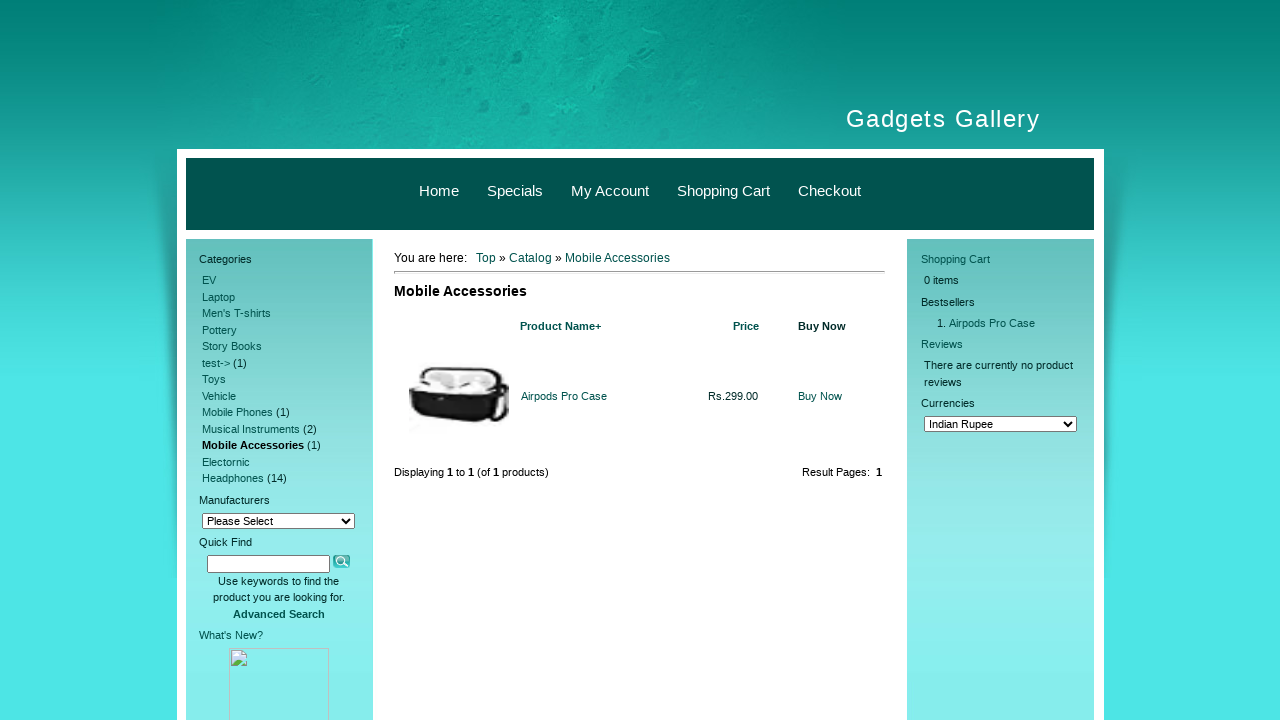

Navigated back to catalog page
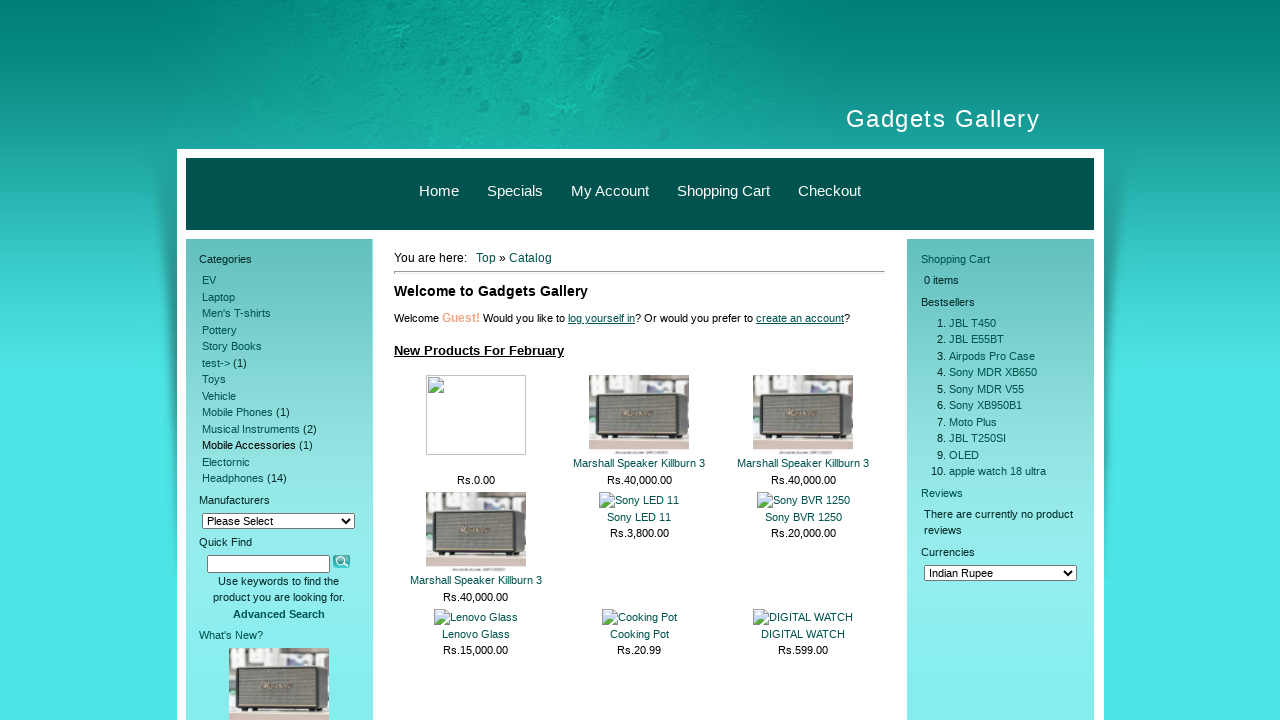

Waited 1000ms after navigation back
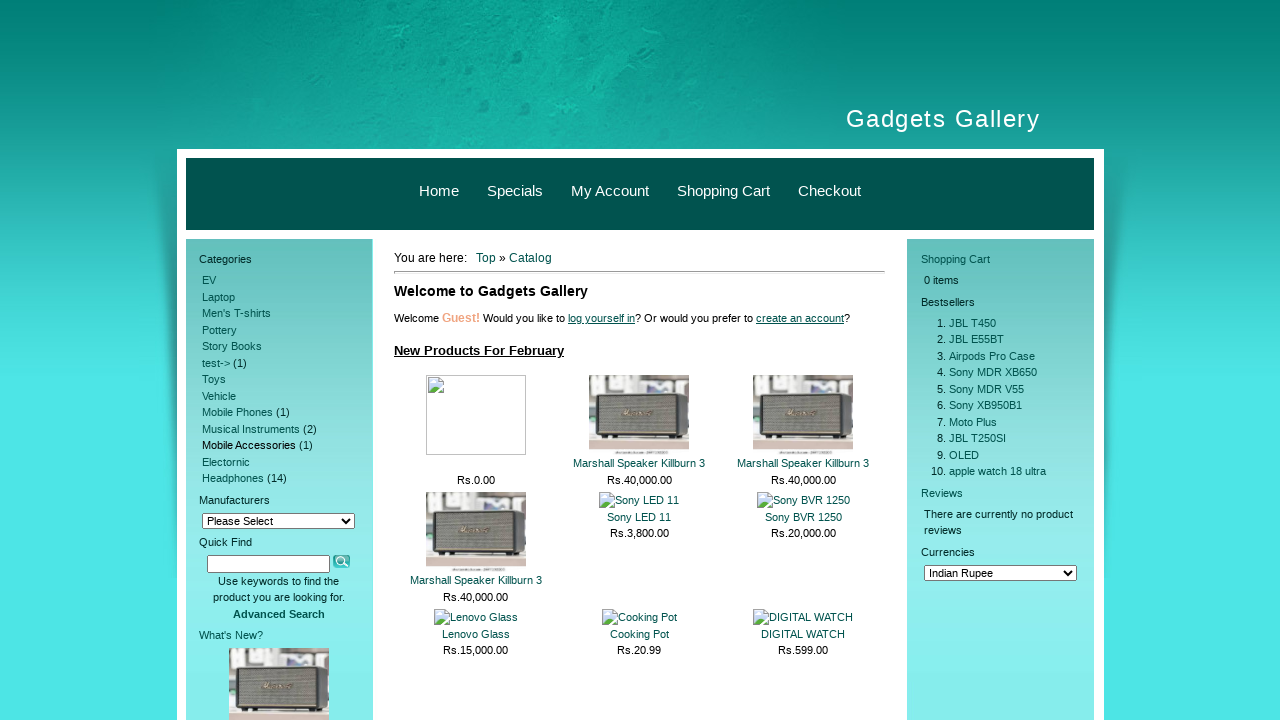

Re-fetched category sidebar element for next iteration
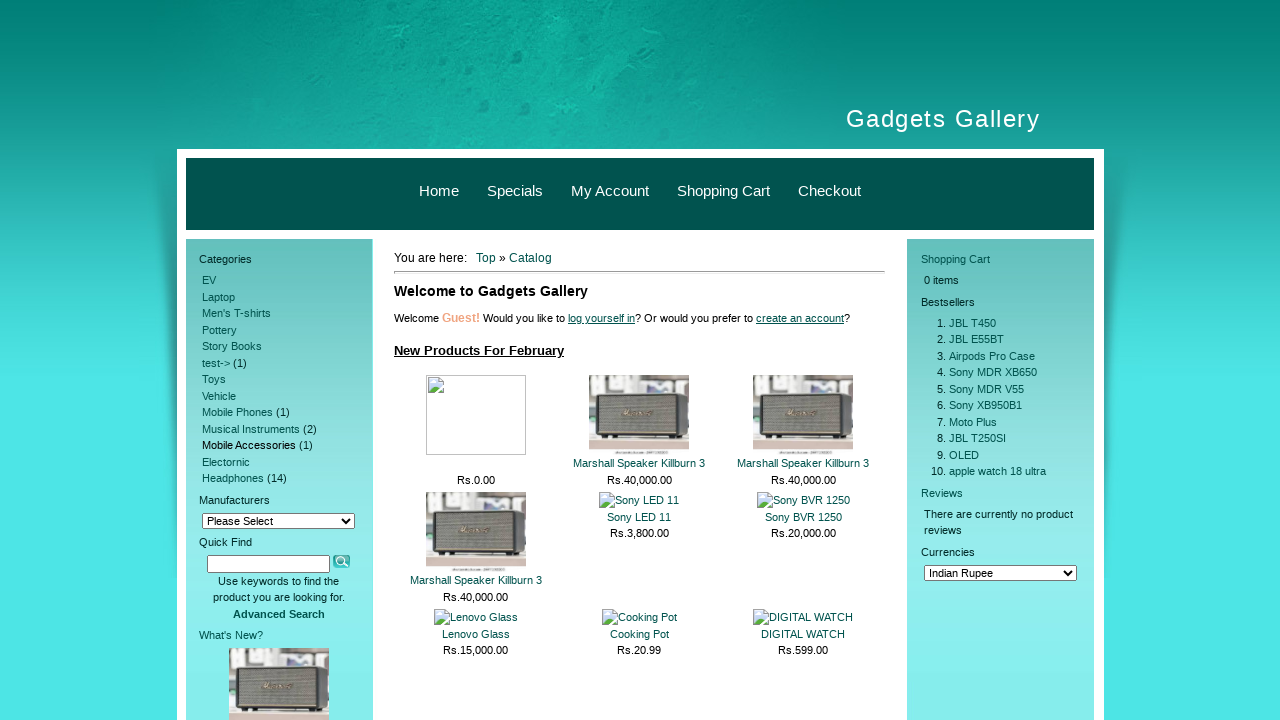

Re-fetched all category links from sidebar
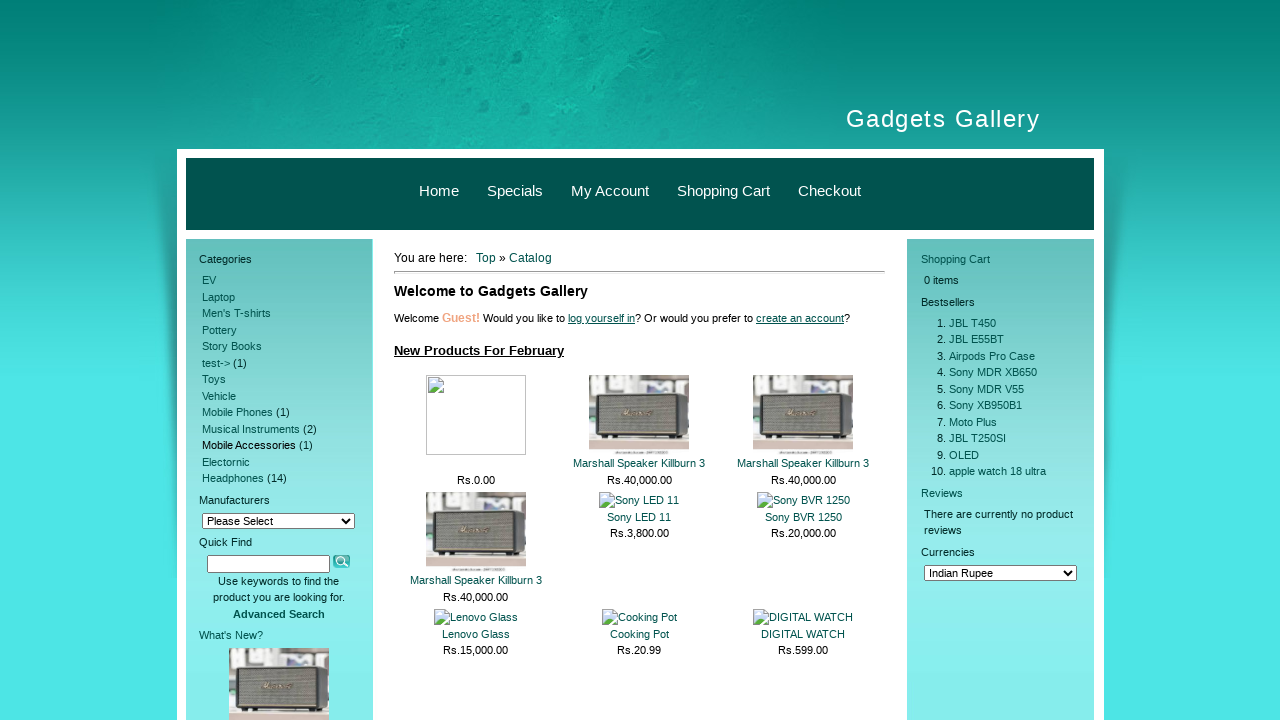

Retrieved text content from category link: Electornic
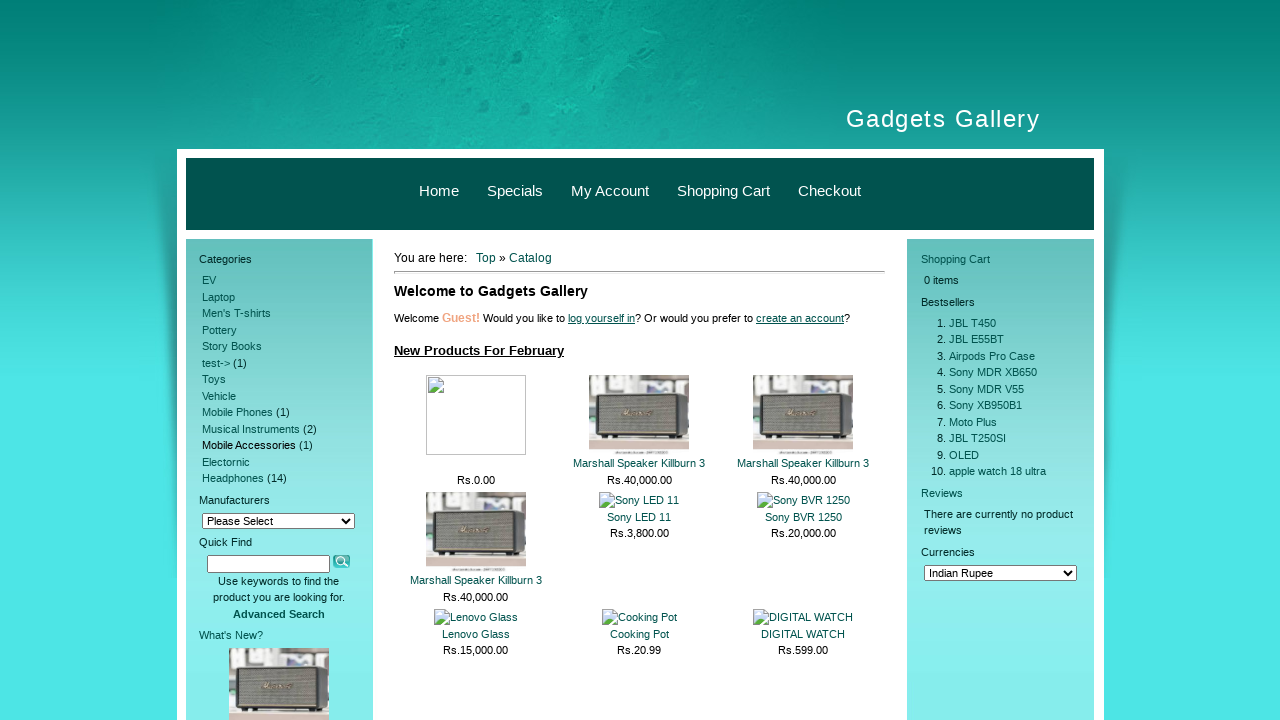

Clicked category link: Electornic at (226, 462) on xpath=//*[@id="left_sidebar"]/div[1]/div[2] >> a >> nth=11
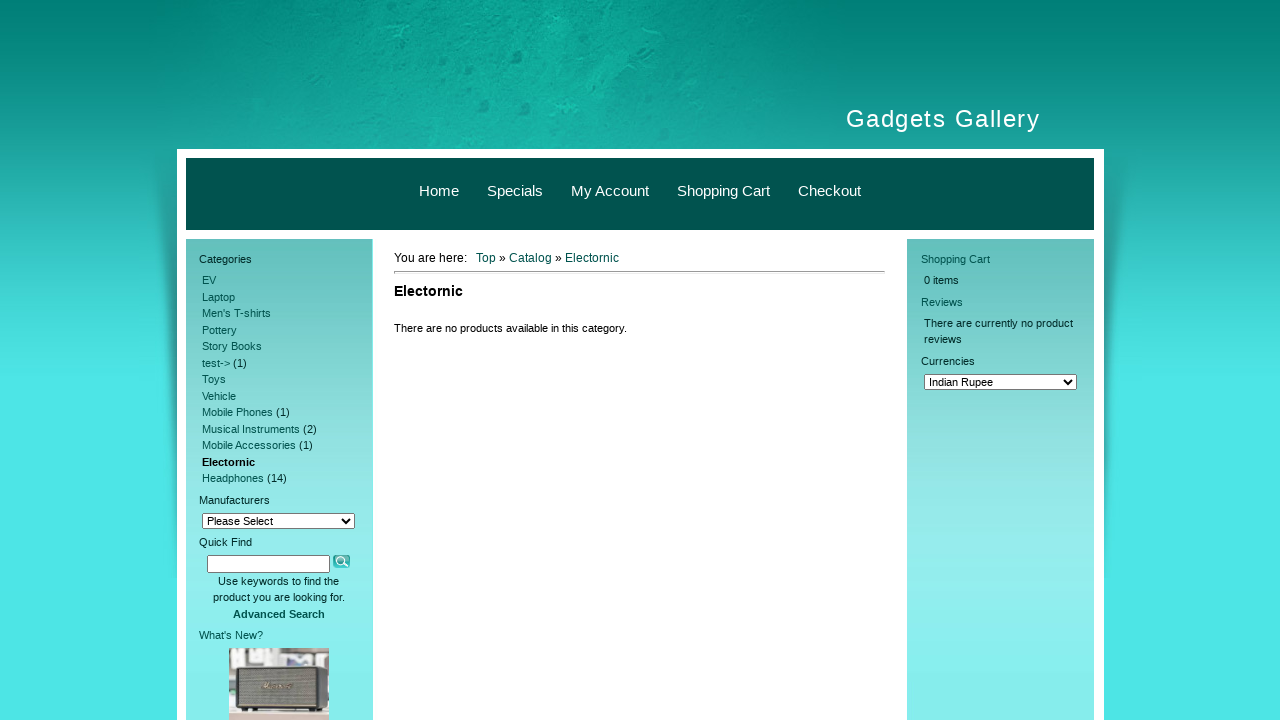

Navigated to category page: Electornic, Gadgets Gallery at http://122.170.14.195:8080/uth/gadgetsgallery/catalog/index.php?cPath=105
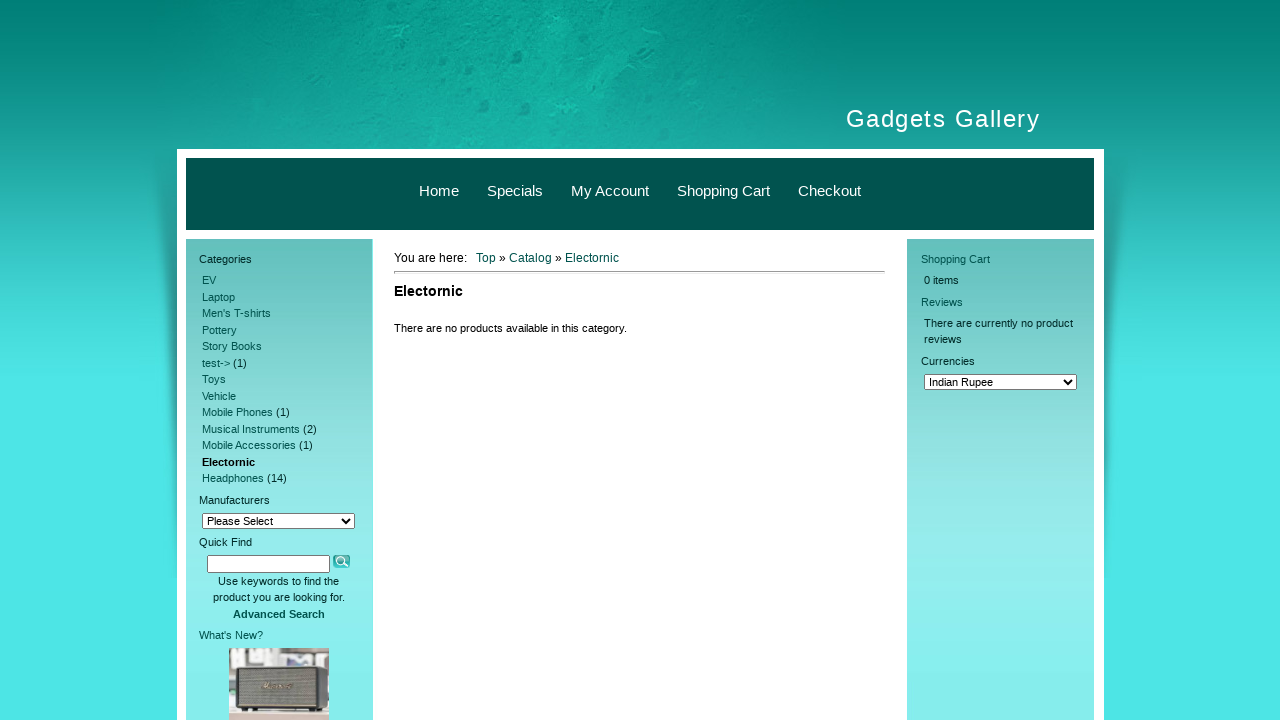

Waited 1000ms on category page
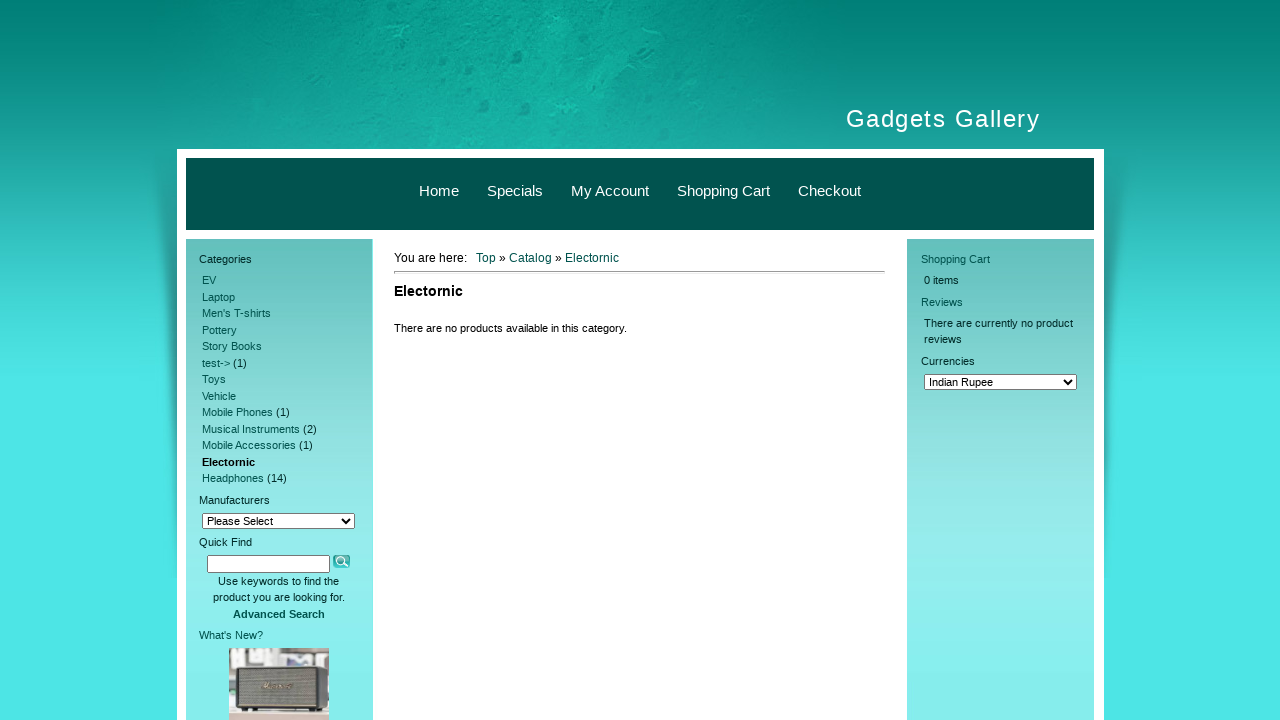

Navigated back to catalog page
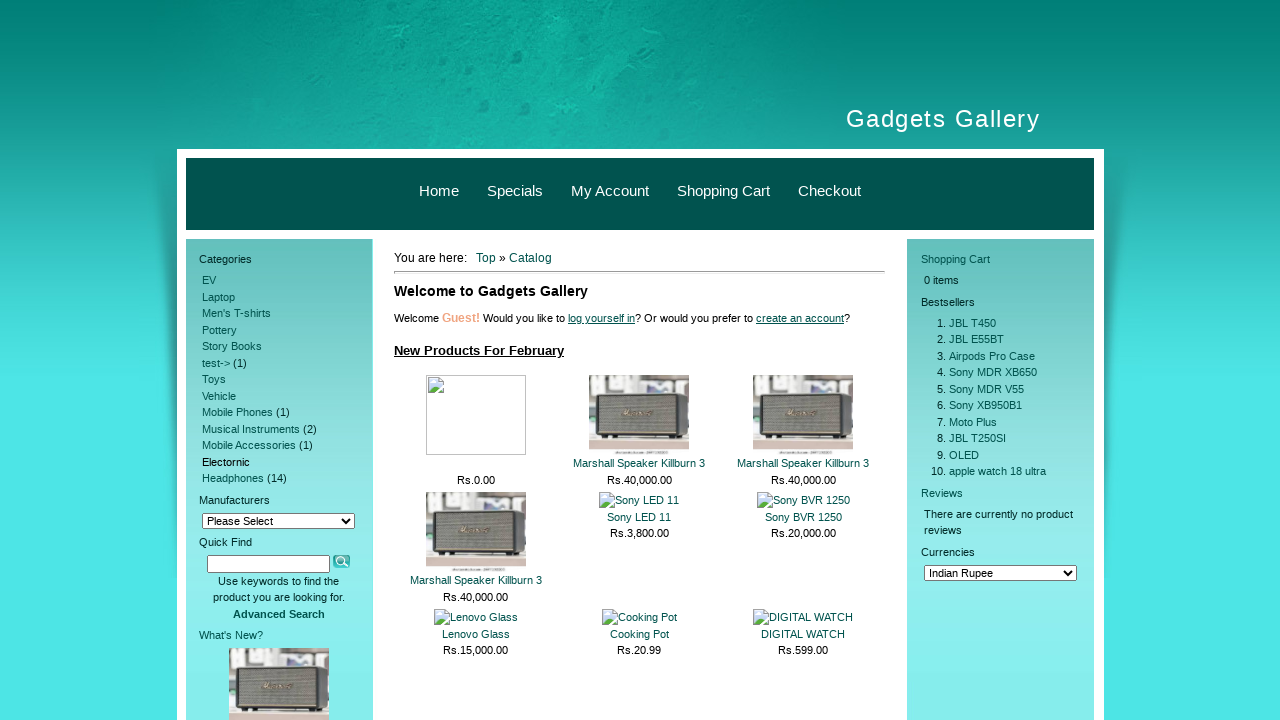

Waited 1000ms after navigation back
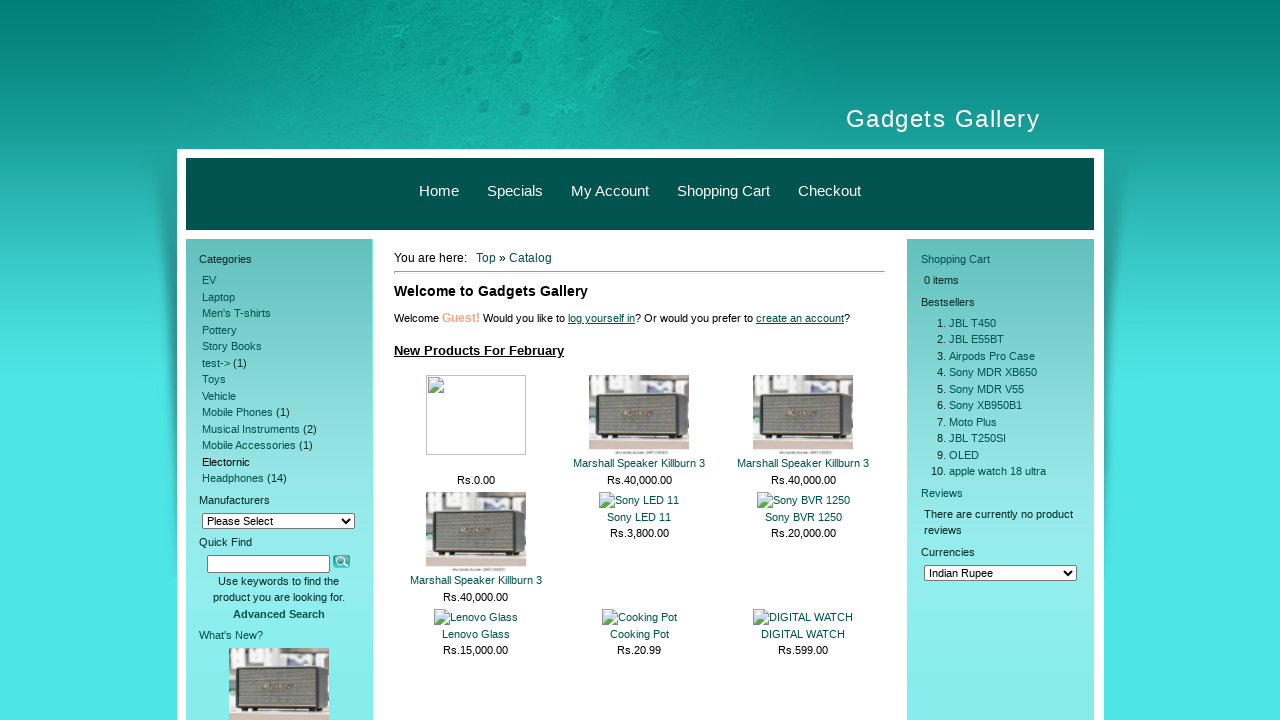

Re-fetched category sidebar element for next iteration
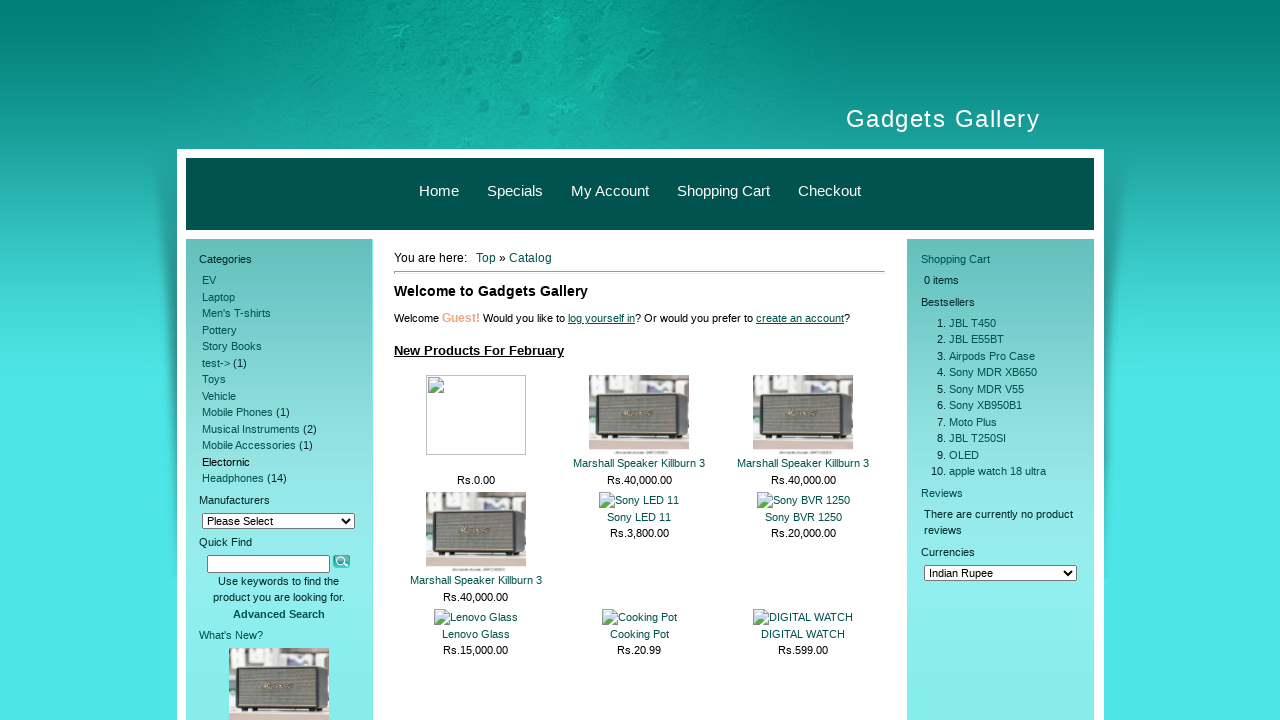

Re-fetched all category links from sidebar
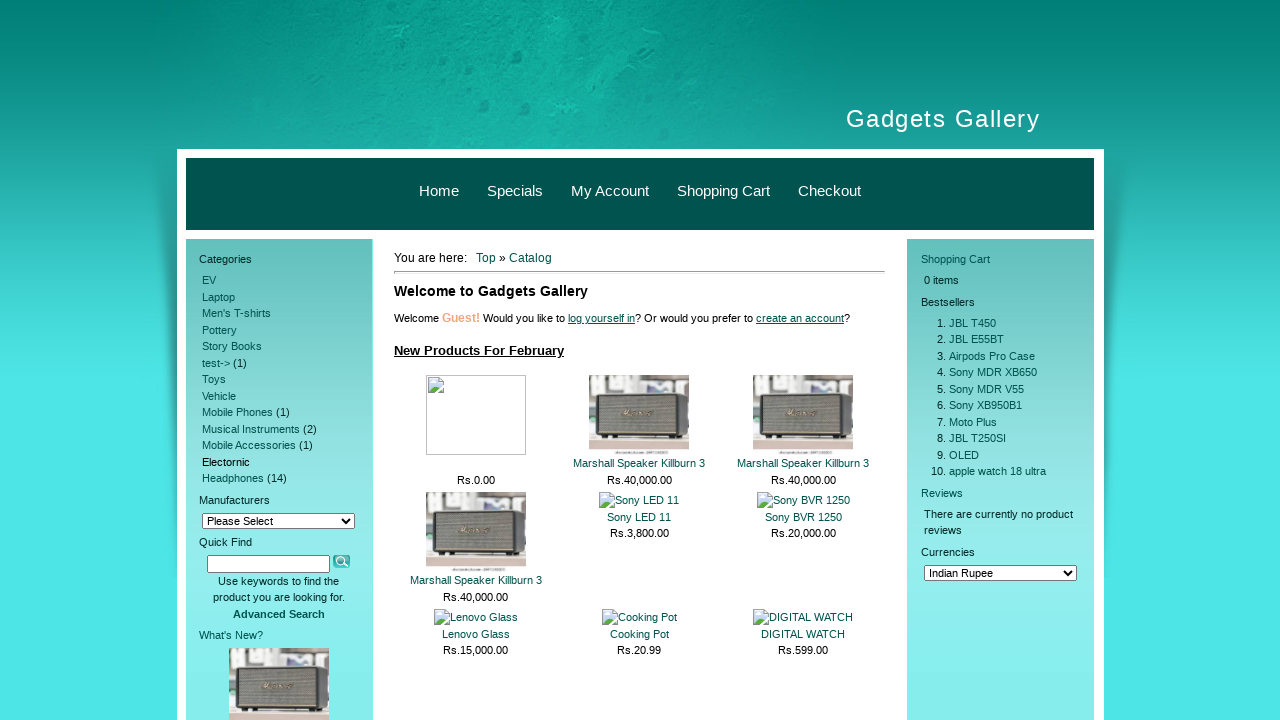

Retrieved text content from category link: Headphones
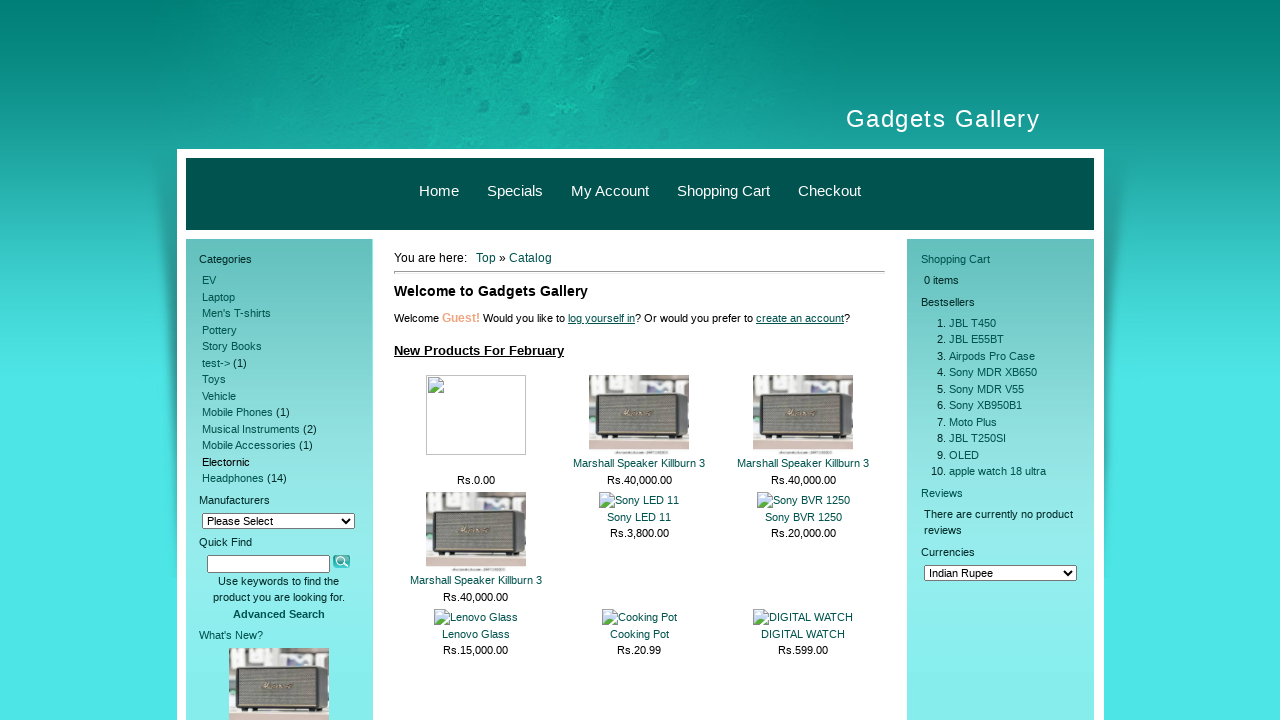

Clicked category link: Headphones at (233, 478) on xpath=//*[@id="left_sidebar"]/div[1]/div[2] >> a >> nth=12
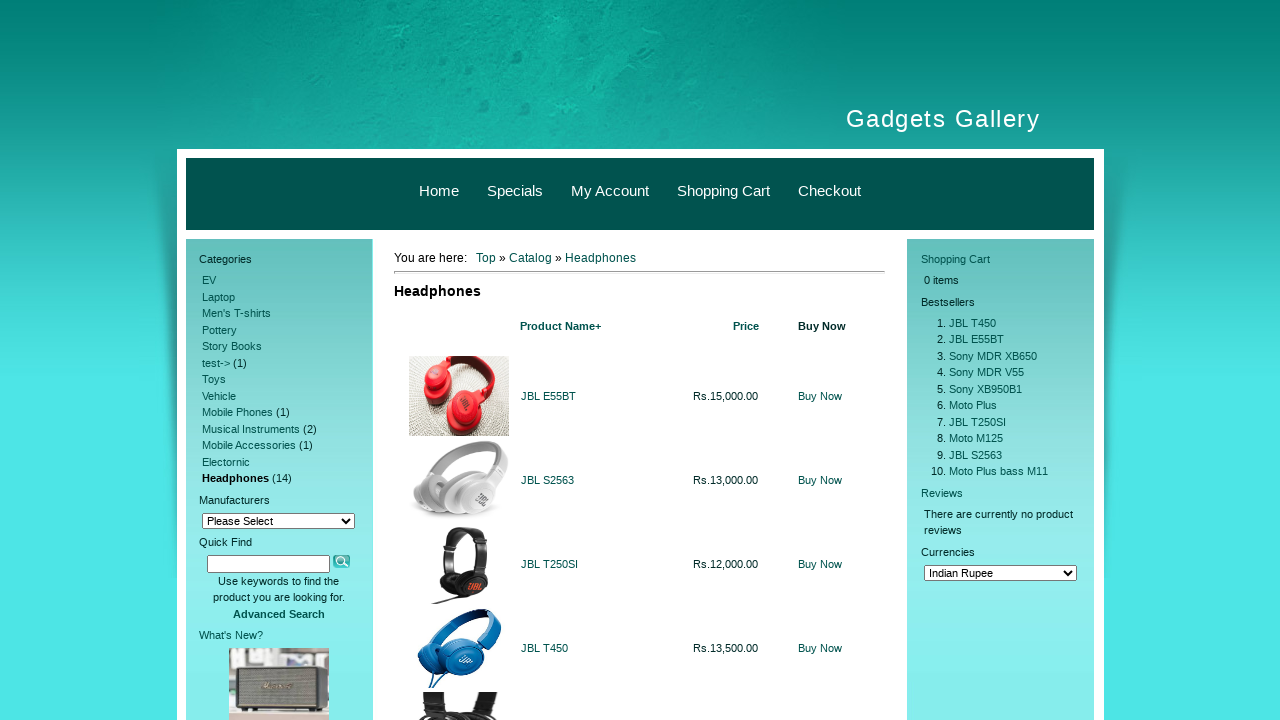

Navigated to category page: Headphones, Gadgets Gallery at http://122.170.14.195:8080/uth/gadgetsgallery/catalog/index.php?cPath=27
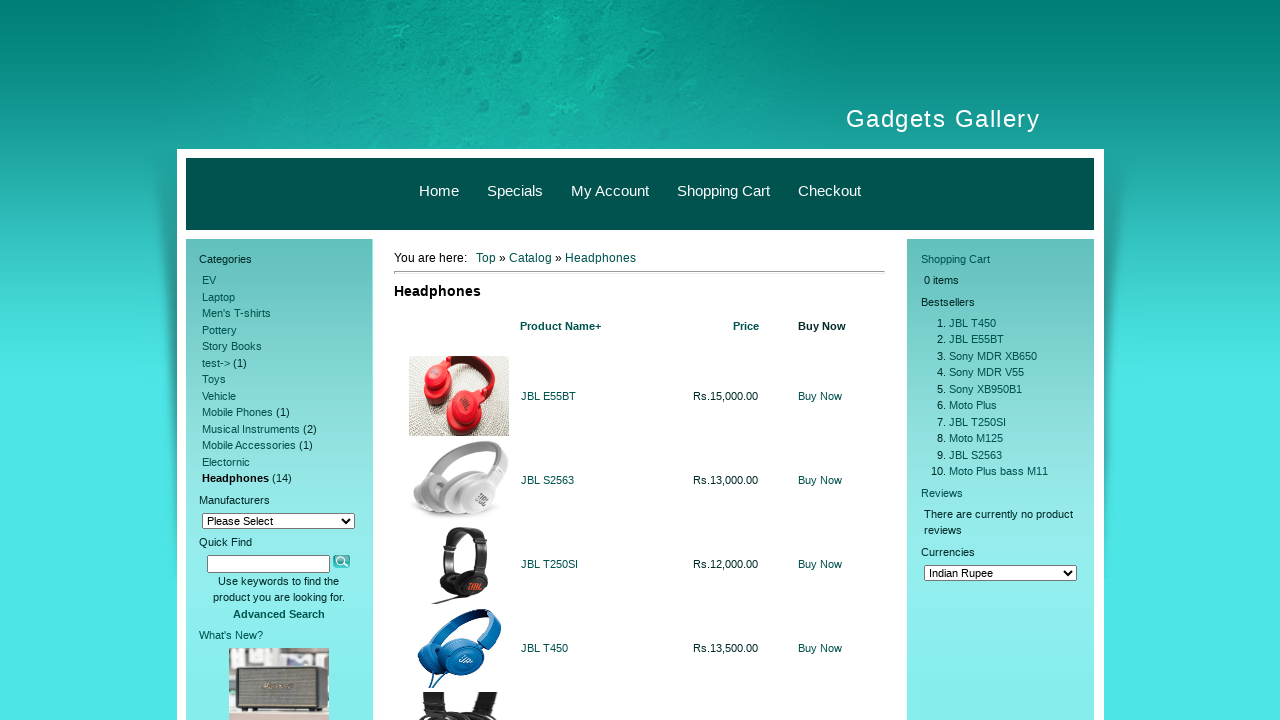

Waited 1000ms on category page
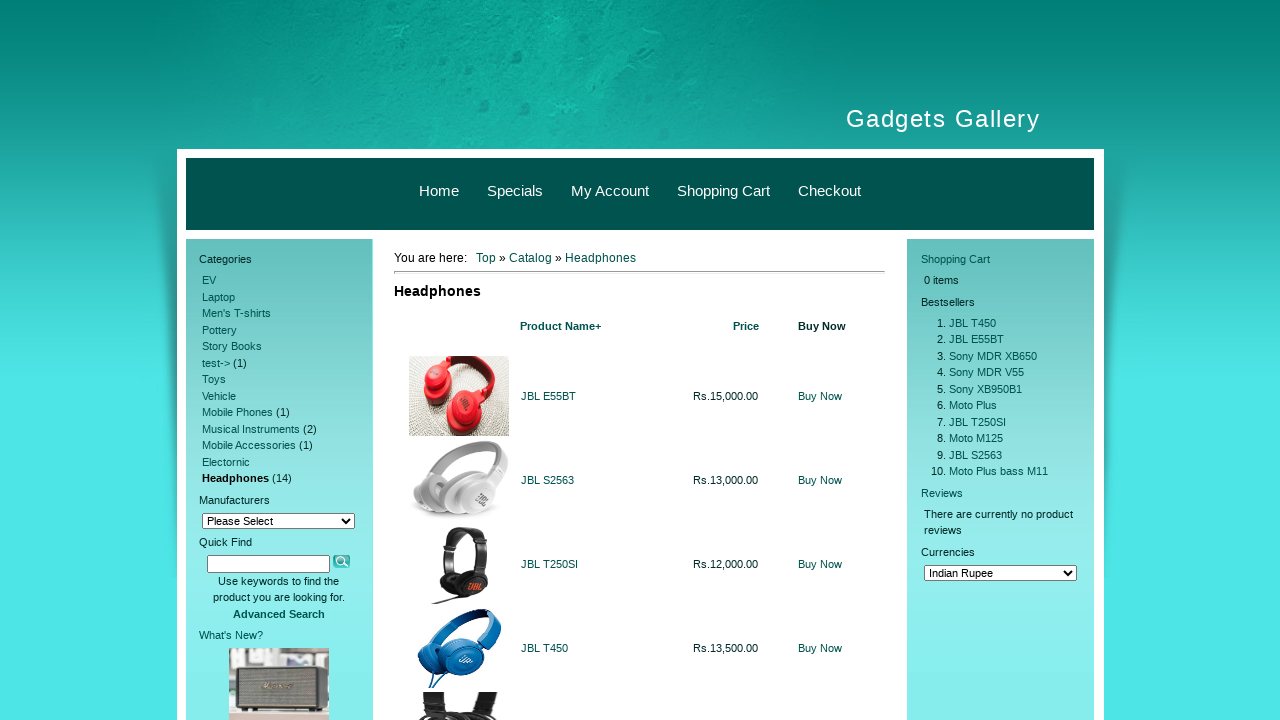

Navigated back to catalog page
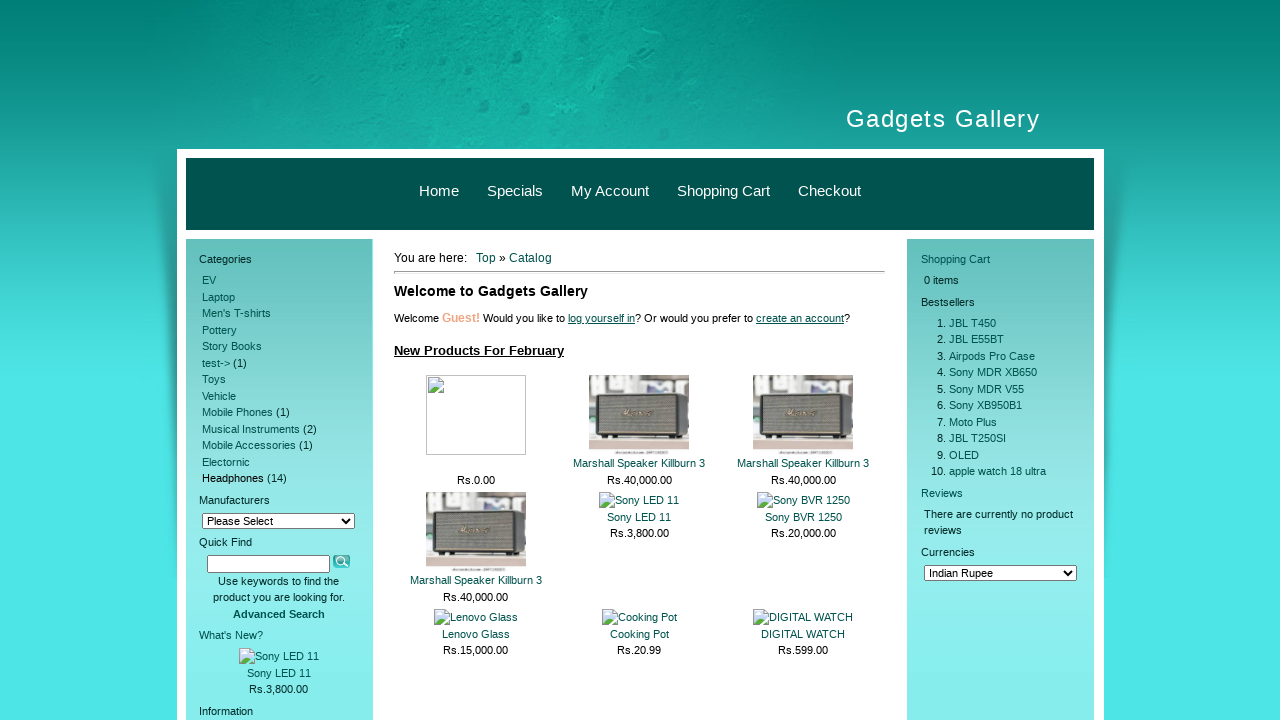

Waited 1000ms after navigation back
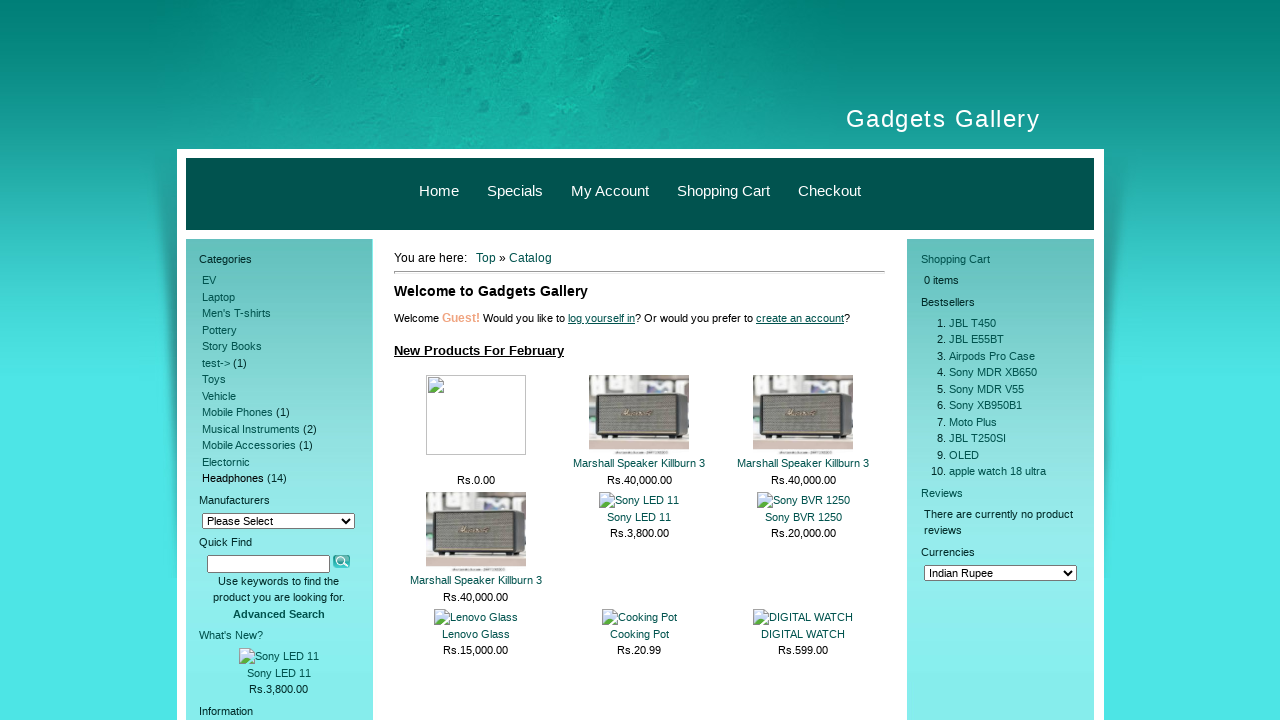

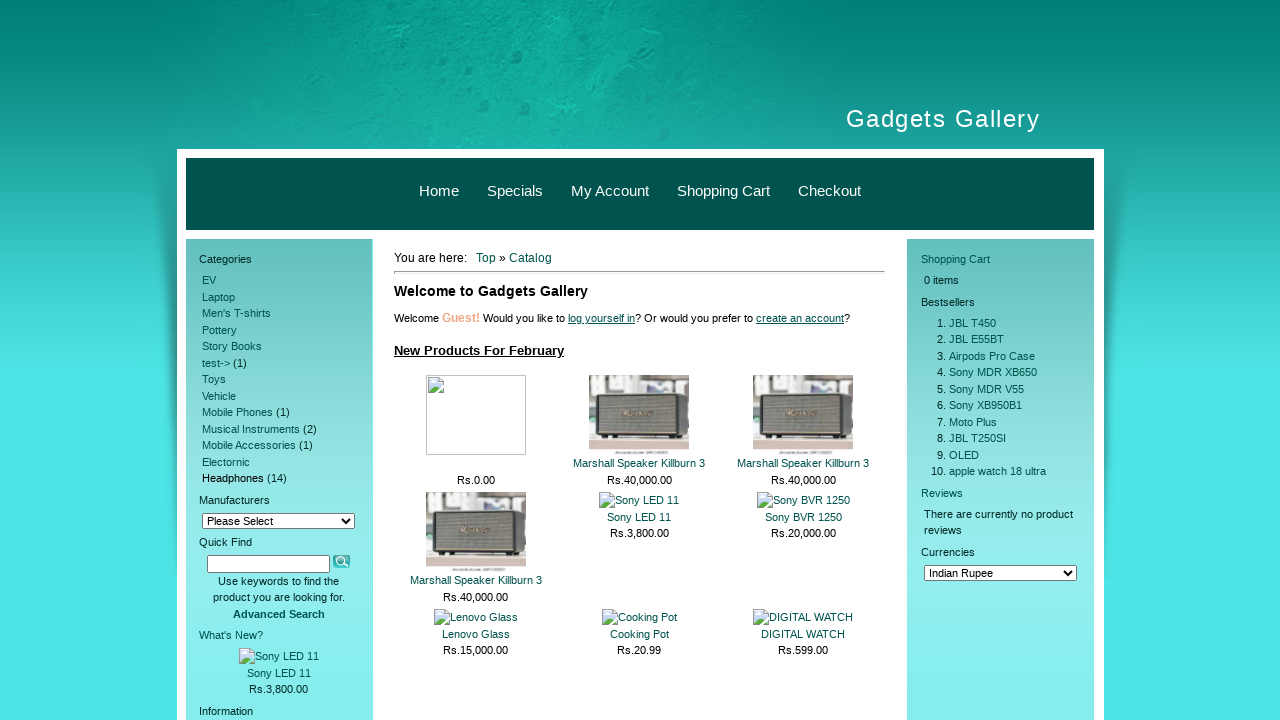